Tests a countdown timer by waiting until the countdown reaches "00" seconds

Starting URL: https://automationfc.github.io/fluent-wait/

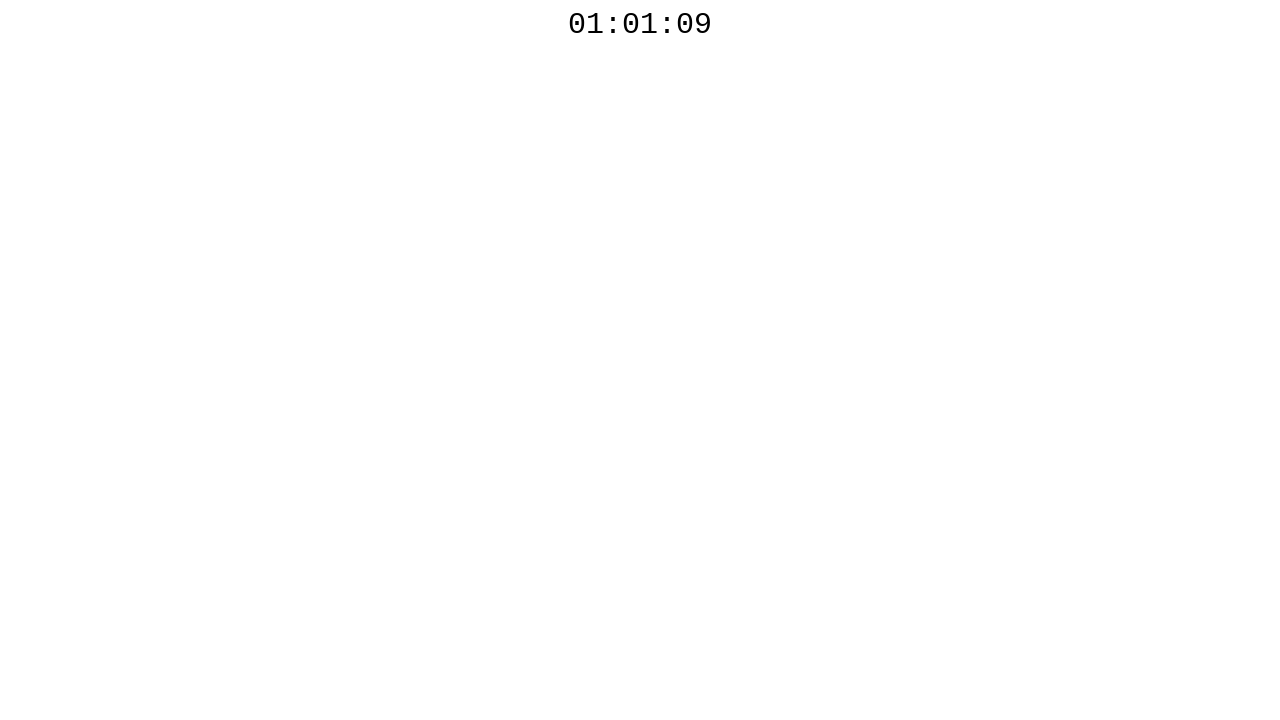

Navigated to Fluent Wait test page
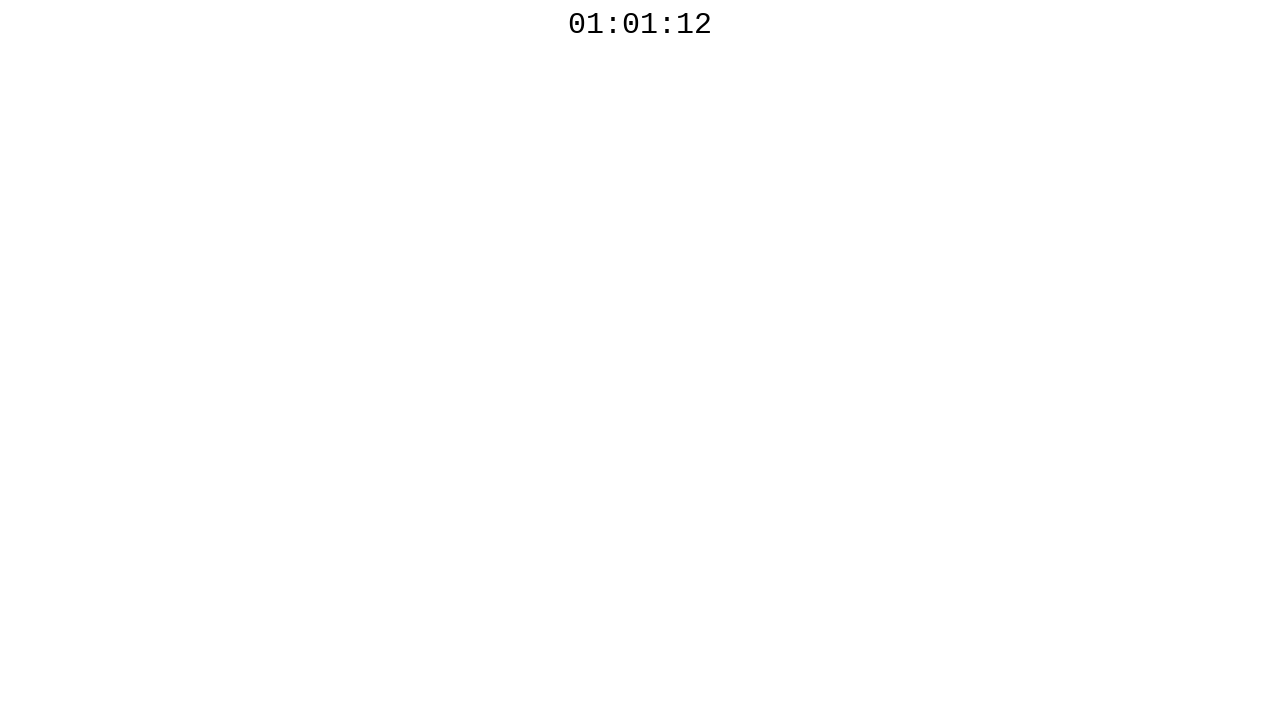

Retrieved countdown timer text: 01:01:12
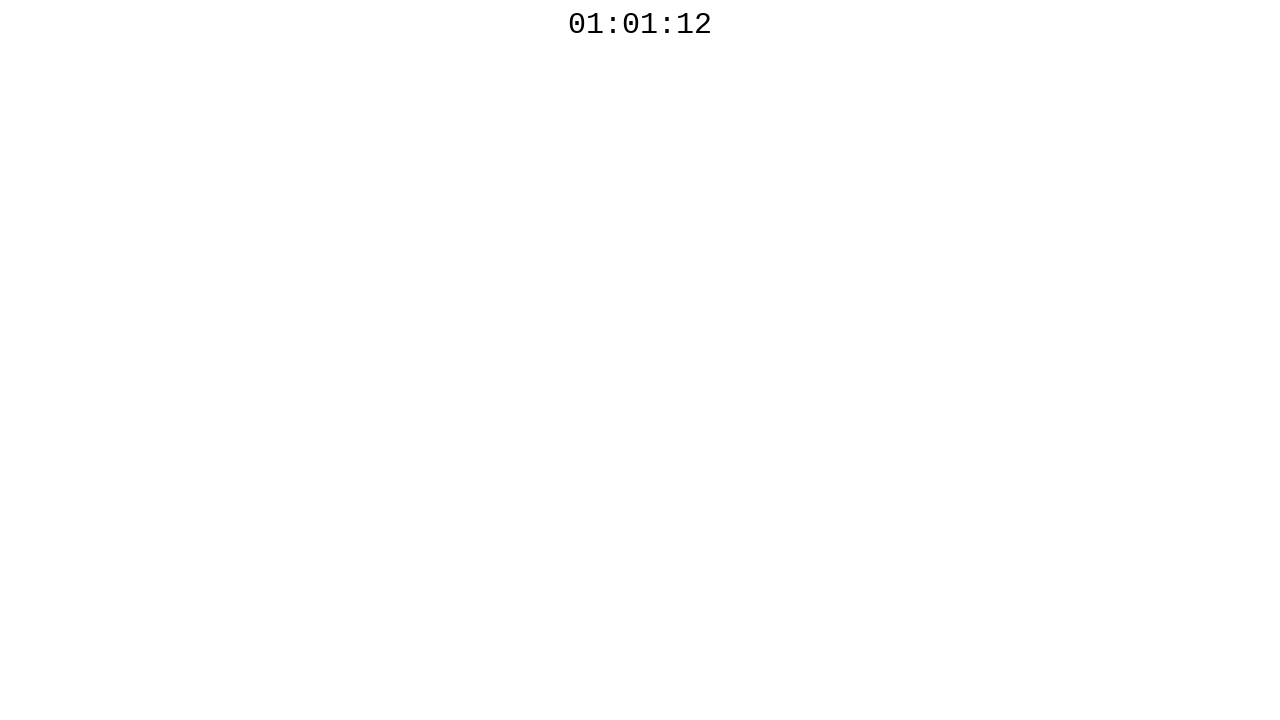

Waited 100ms before next countdown check
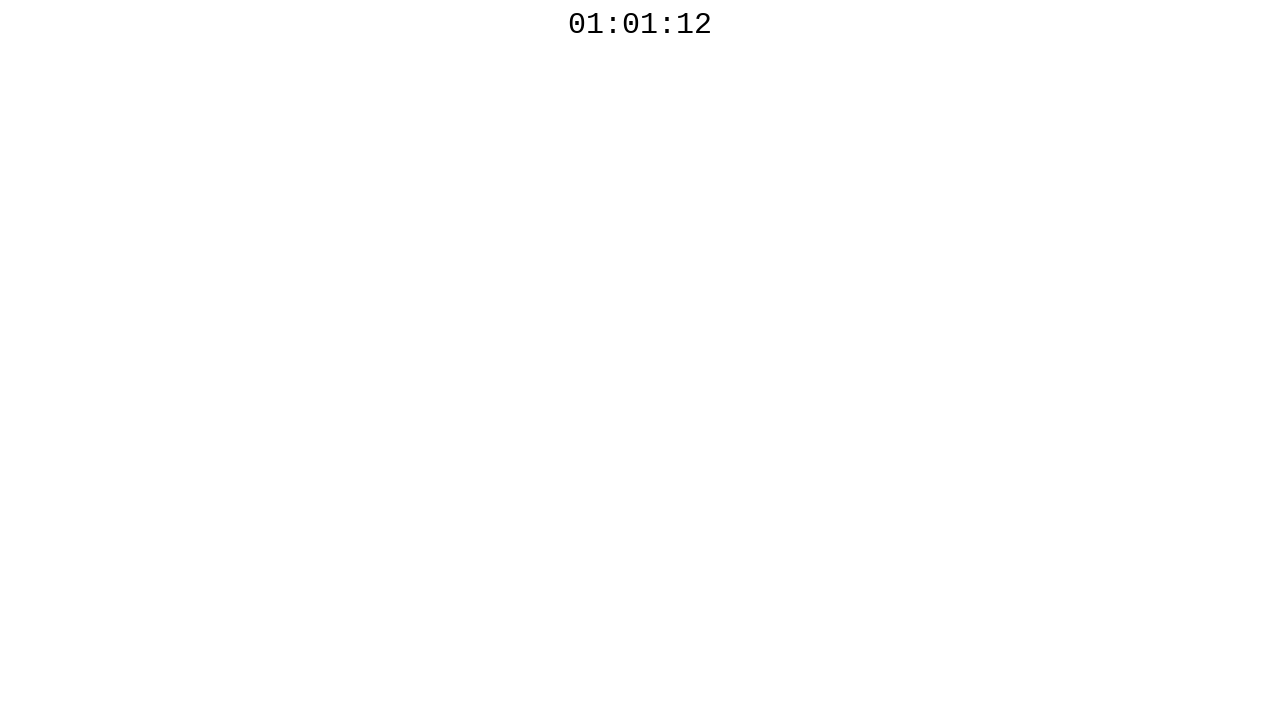

Retrieved countdown timer text: 01:01:12
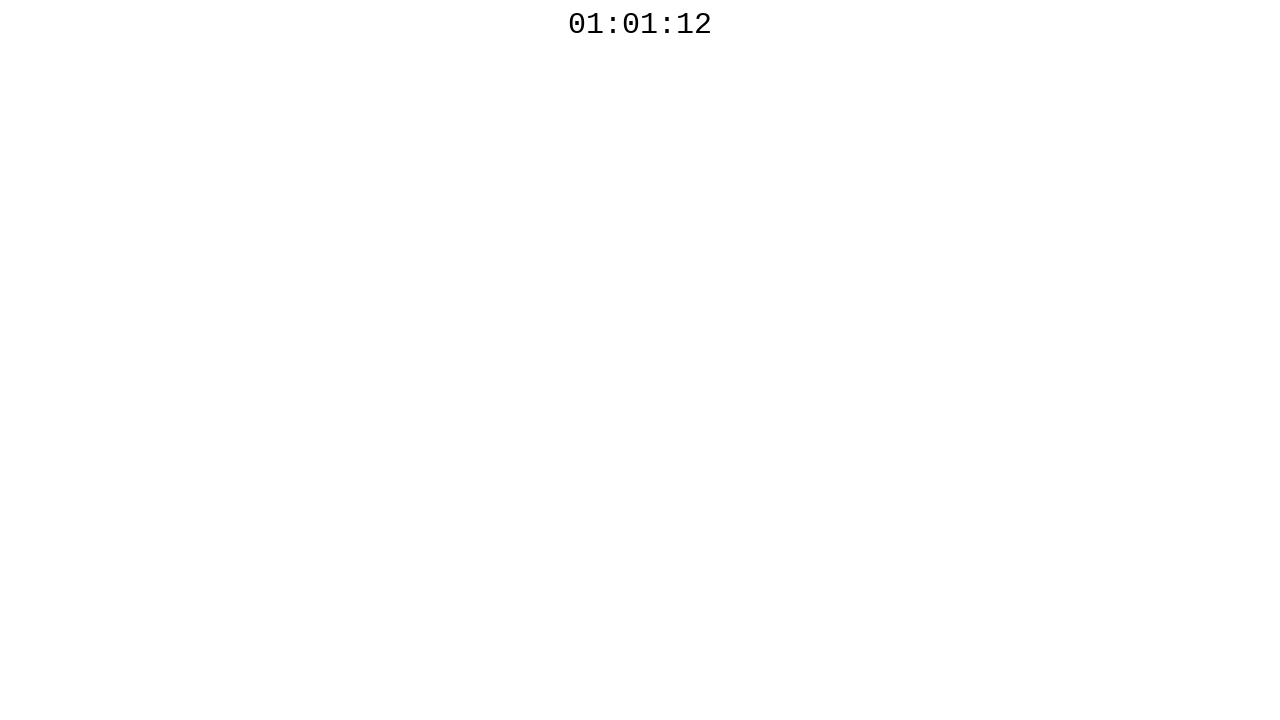

Waited 100ms before next countdown check
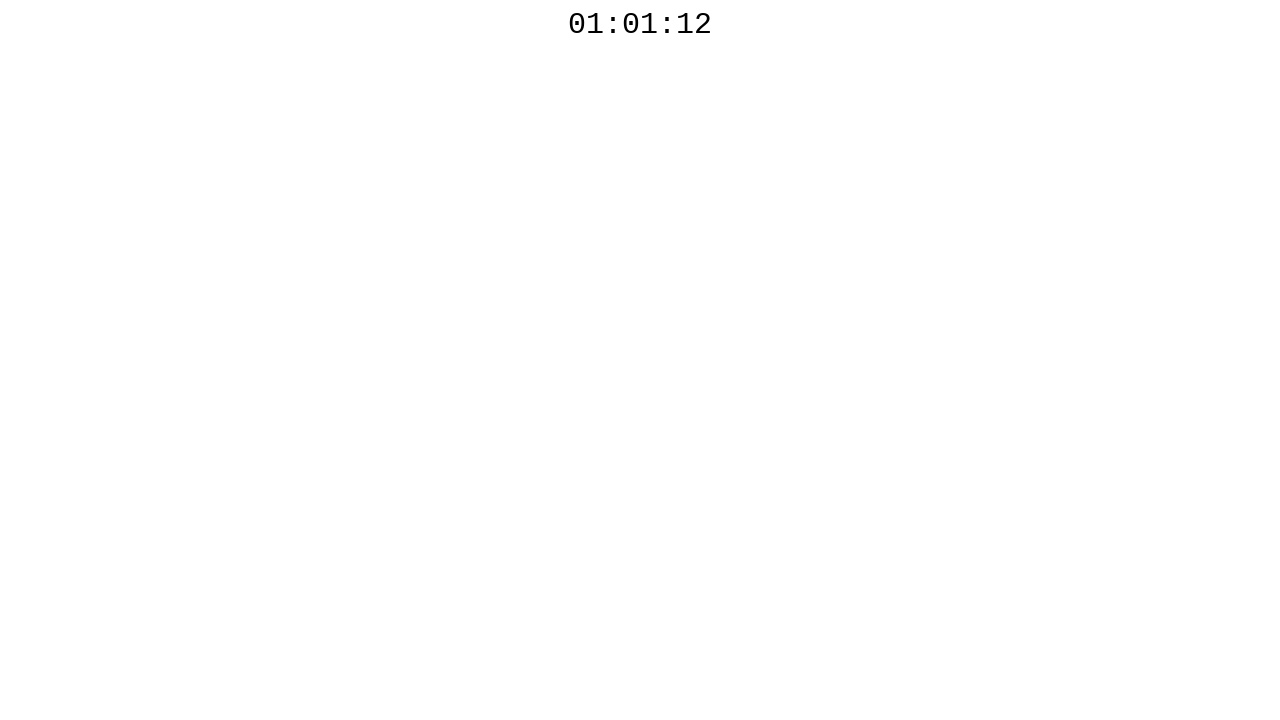

Retrieved countdown timer text: 01:01:12
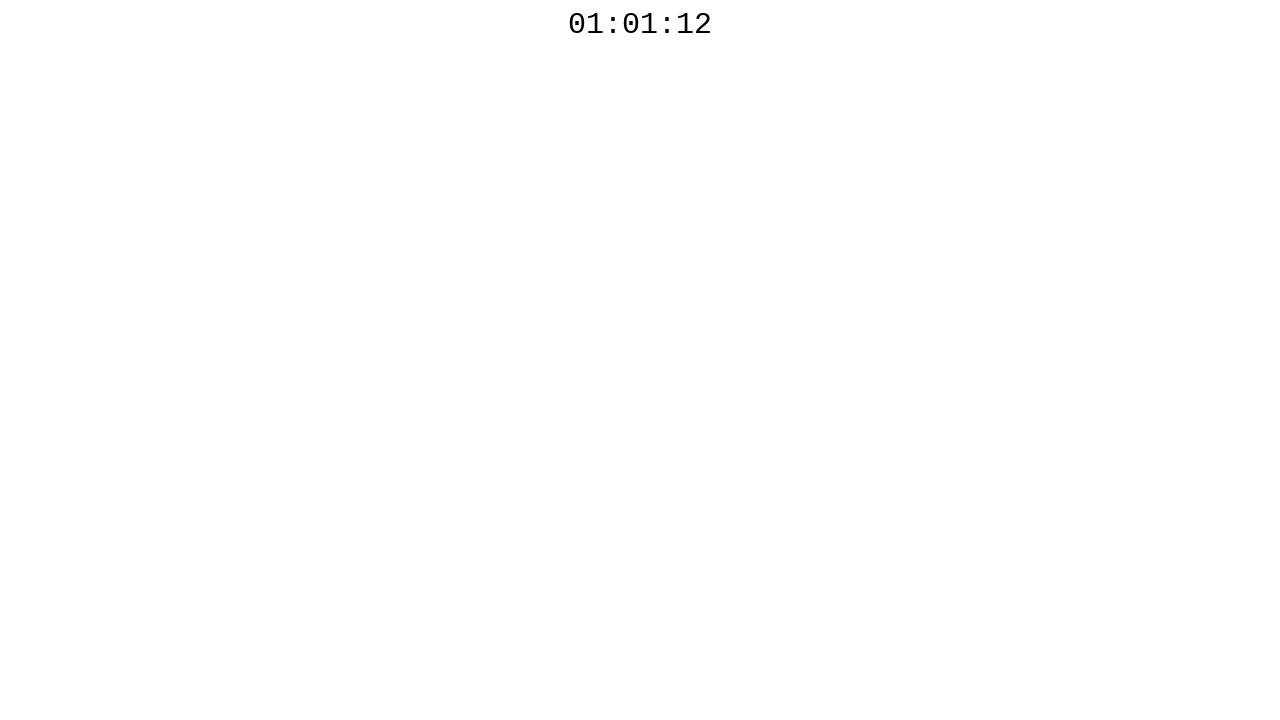

Waited 100ms before next countdown check
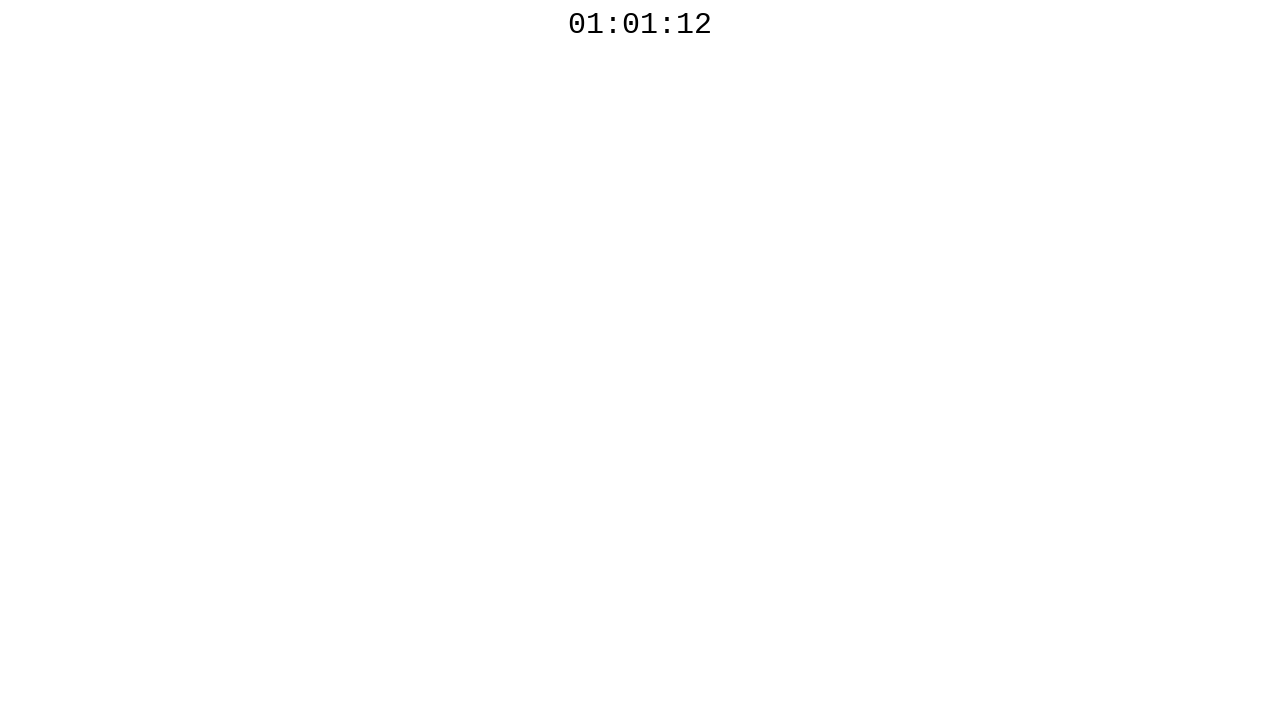

Retrieved countdown timer text: 01:01:11
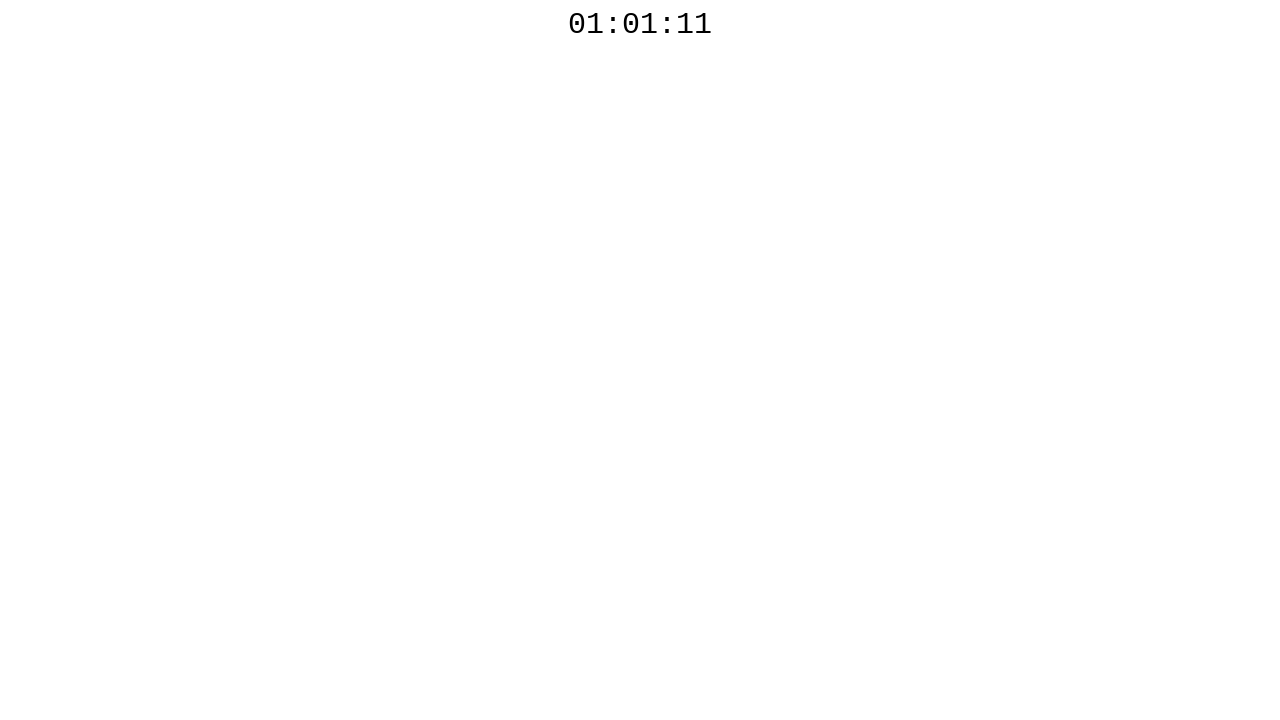

Waited 100ms before next countdown check
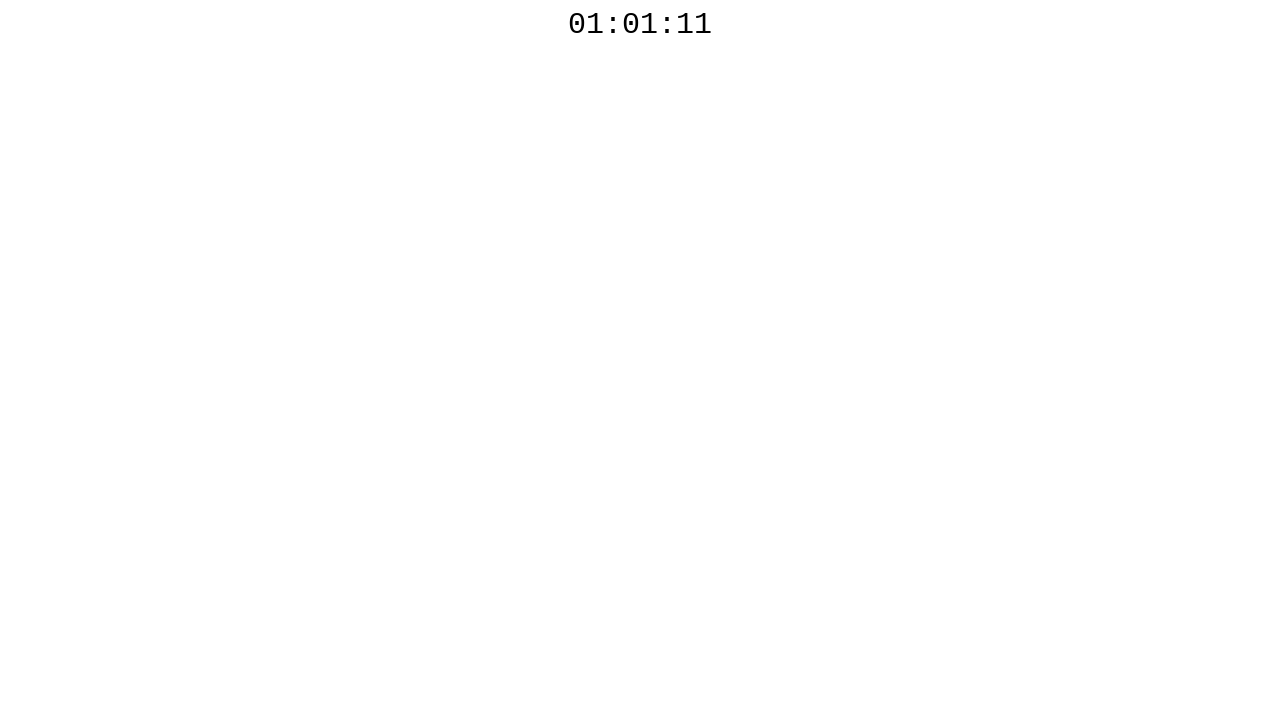

Retrieved countdown timer text: 01:01:11
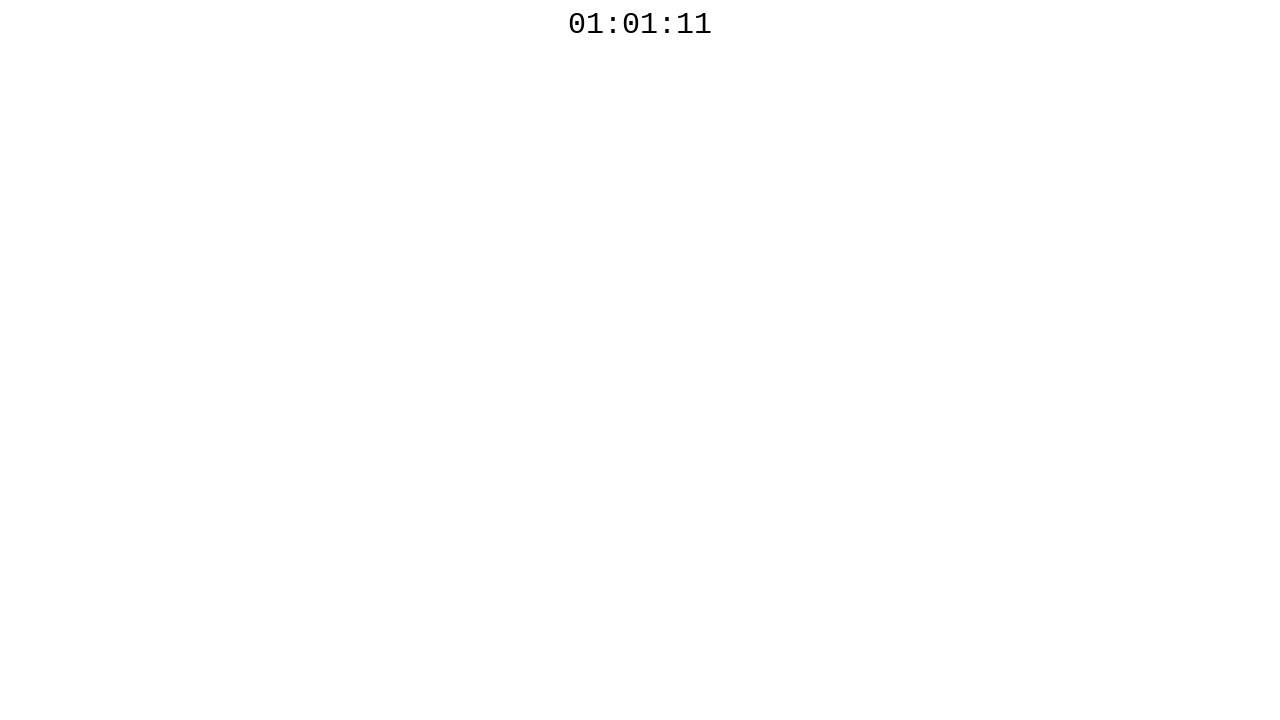

Waited 100ms before next countdown check
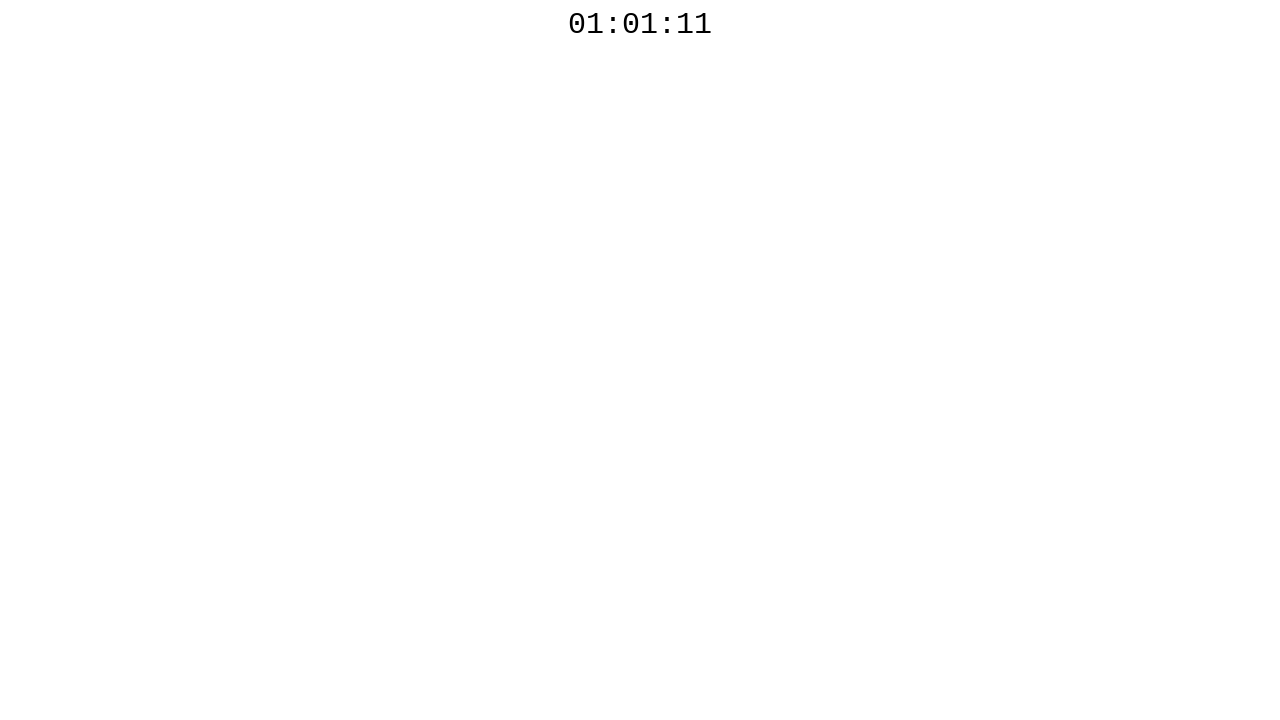

Retrieved countdown timer text: 01:01:11
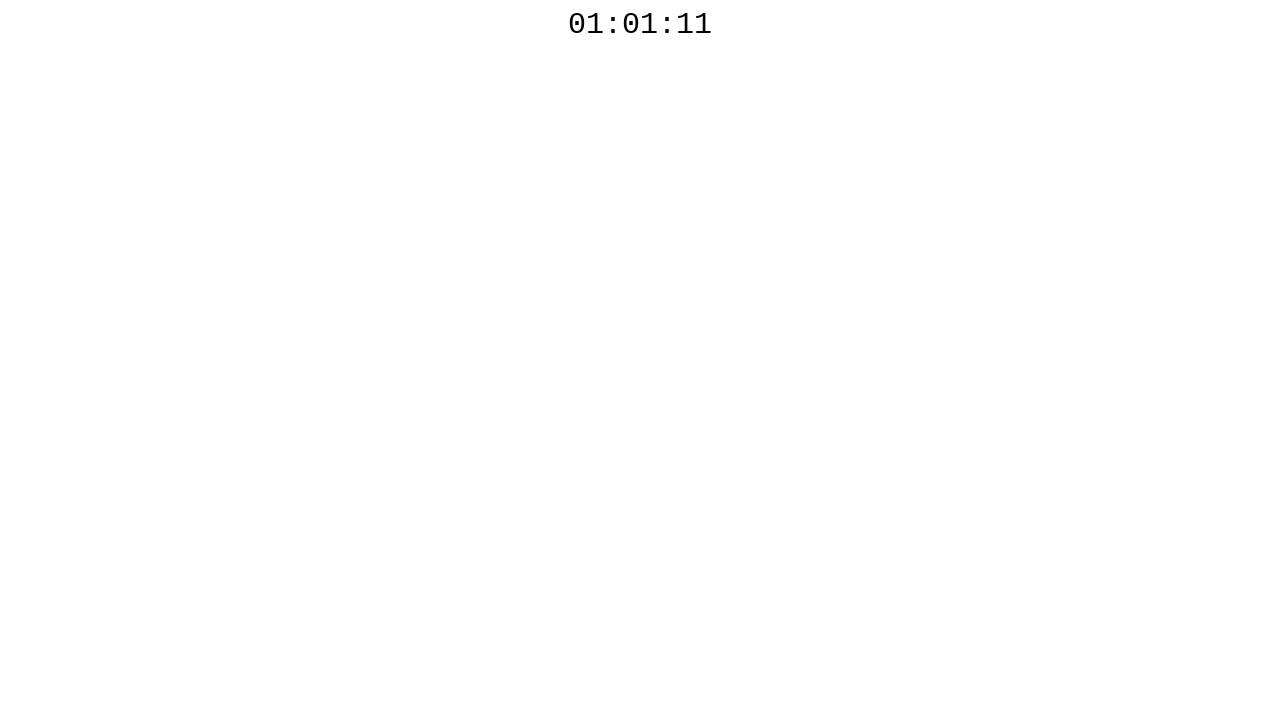

Waited 100ms before next countdown check
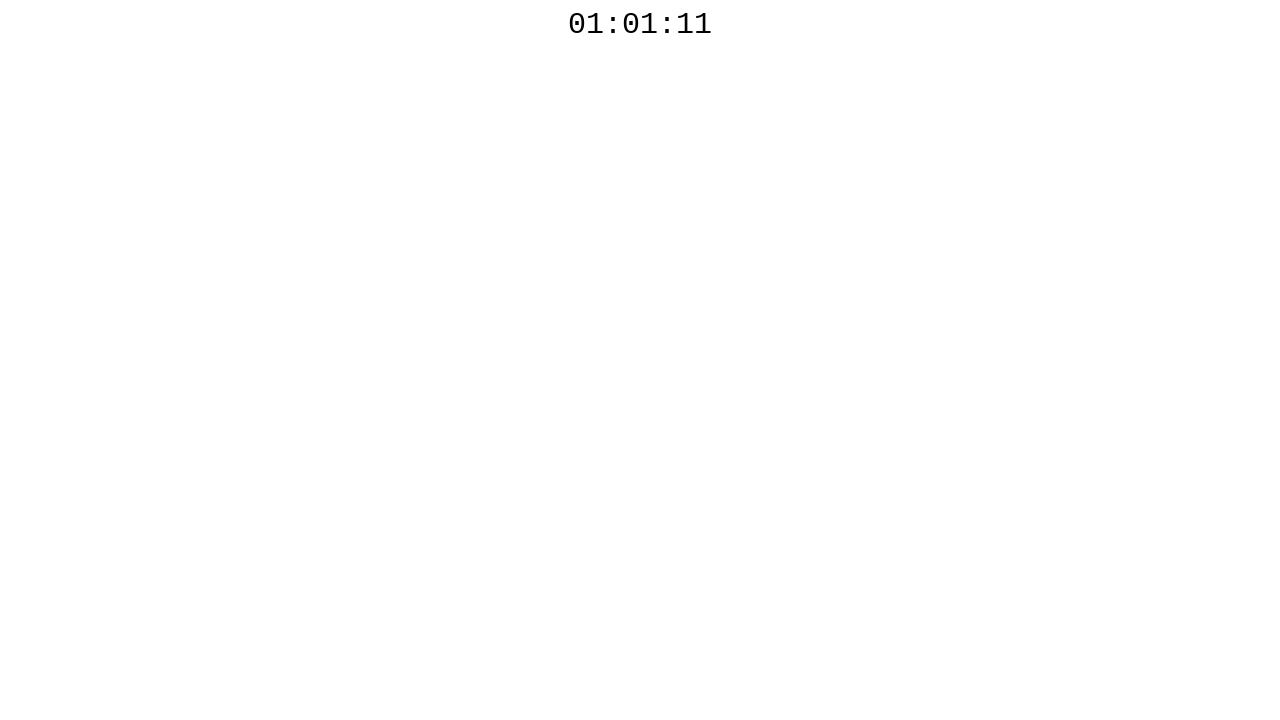

Retrieved countdown timer text: 01:01:11
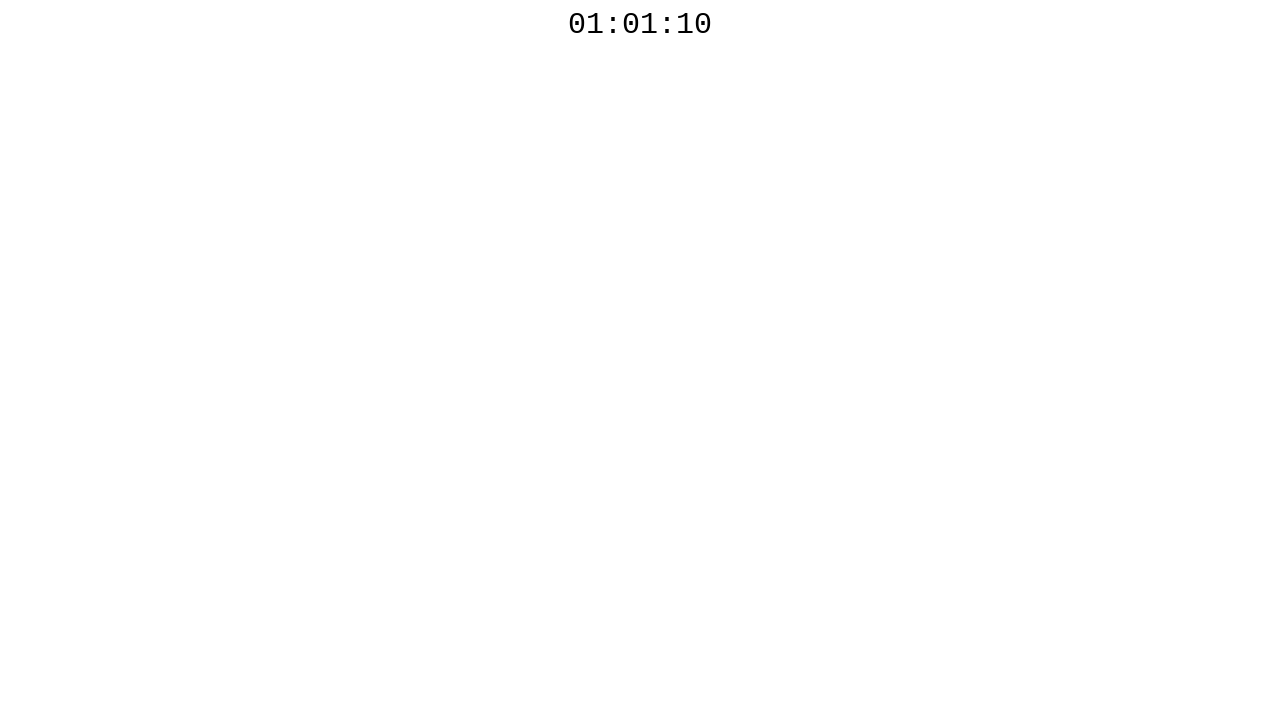

Waited 100ms before next countdown check
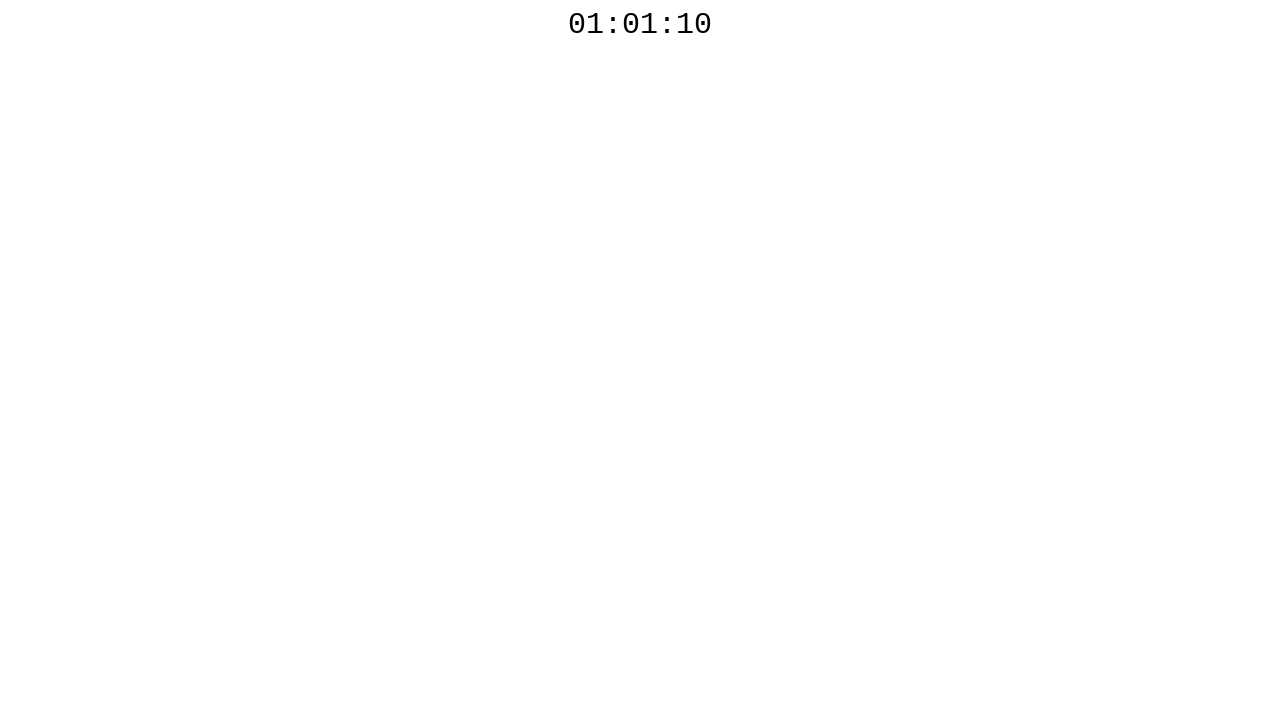

Retrieved countdown timer text: 01:01:10
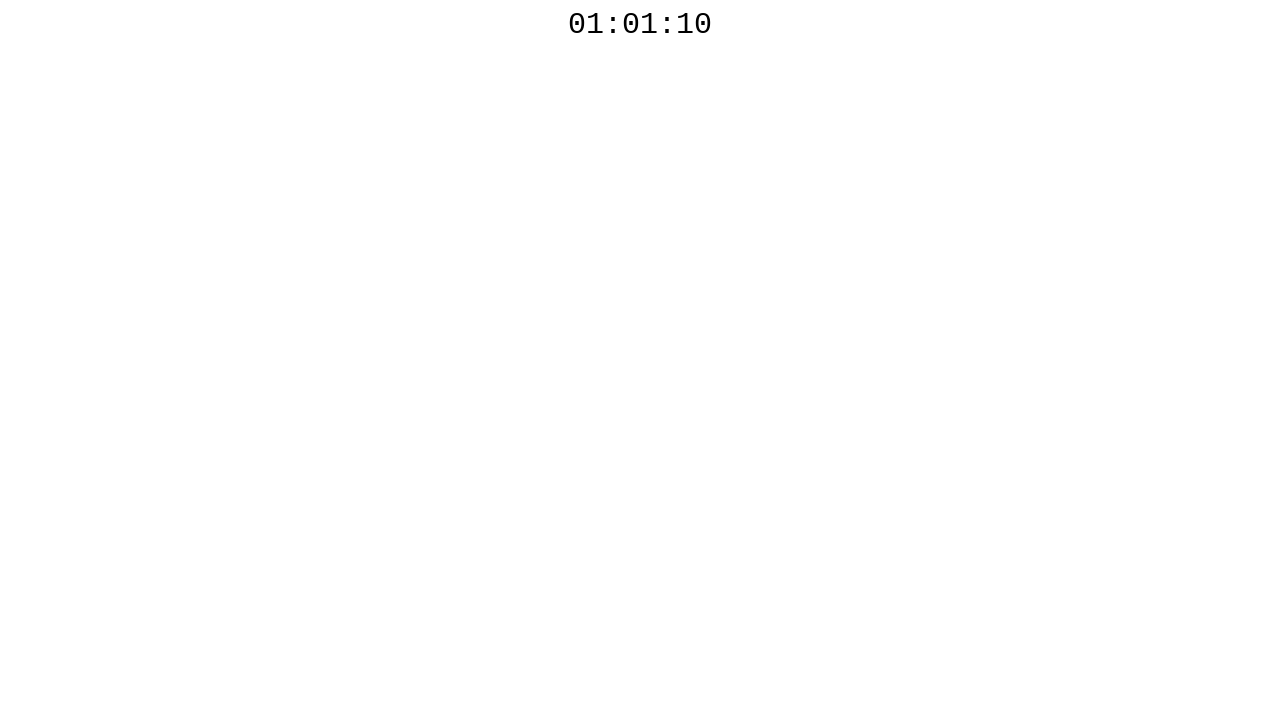

Waited 100ms before next countdown check
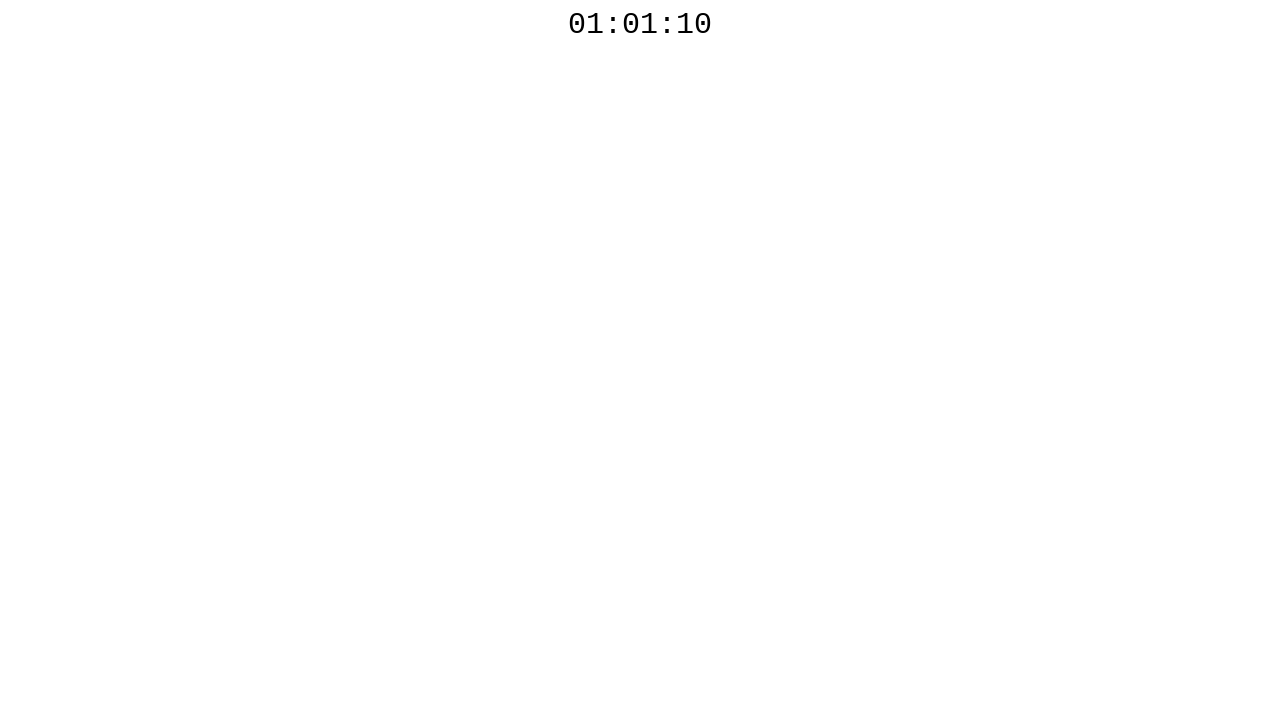

Retrieved countdown timer text: 01:01:10
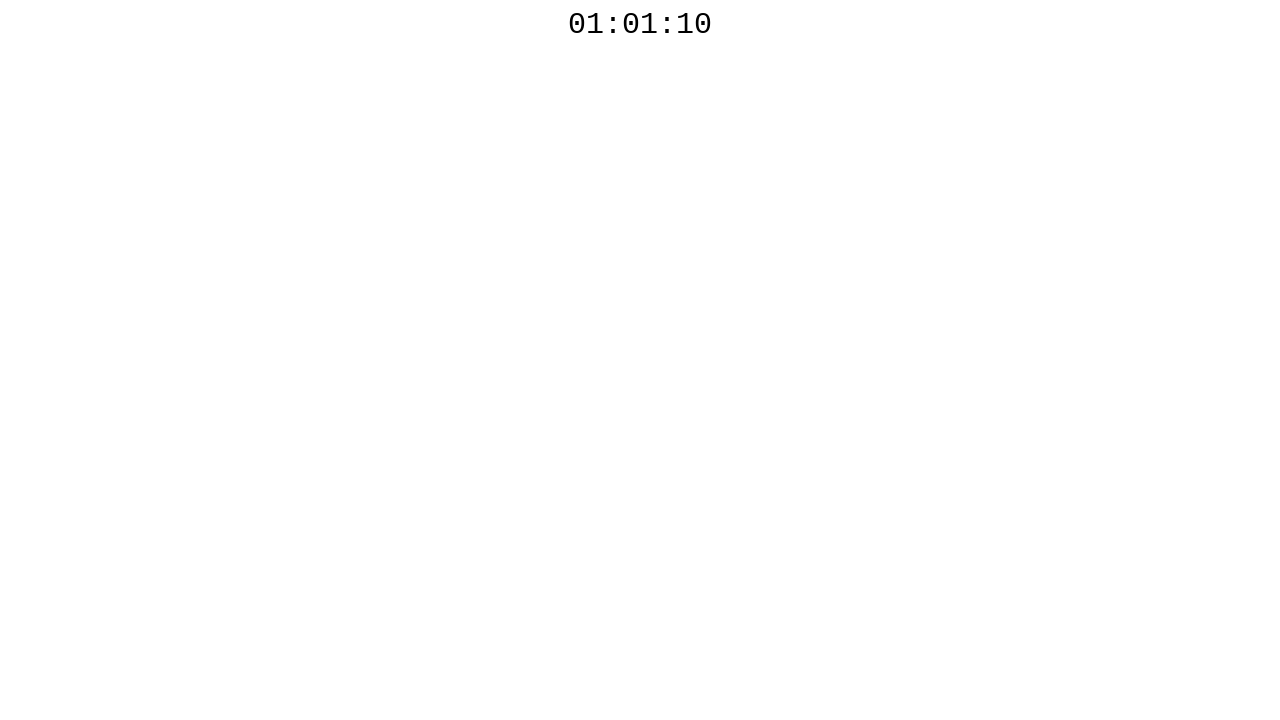

Waited 100ms before next countdown check
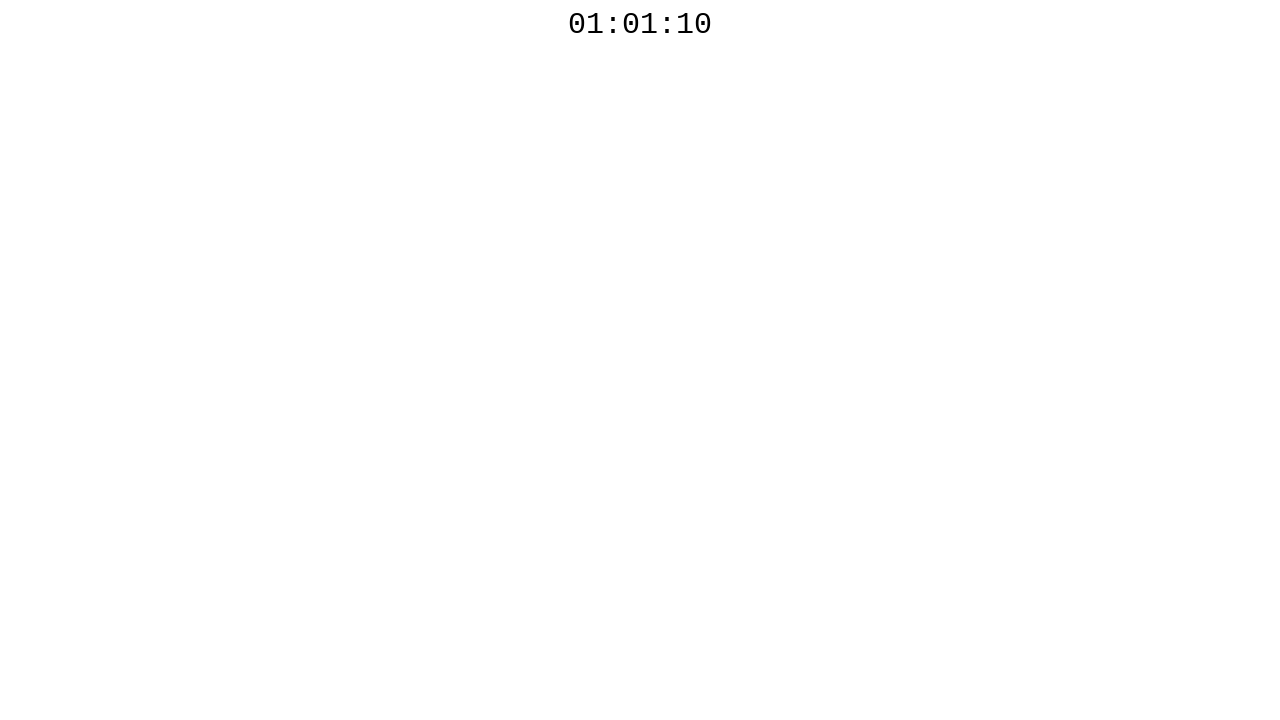

Retrieved countdown timer text: 01:01:10
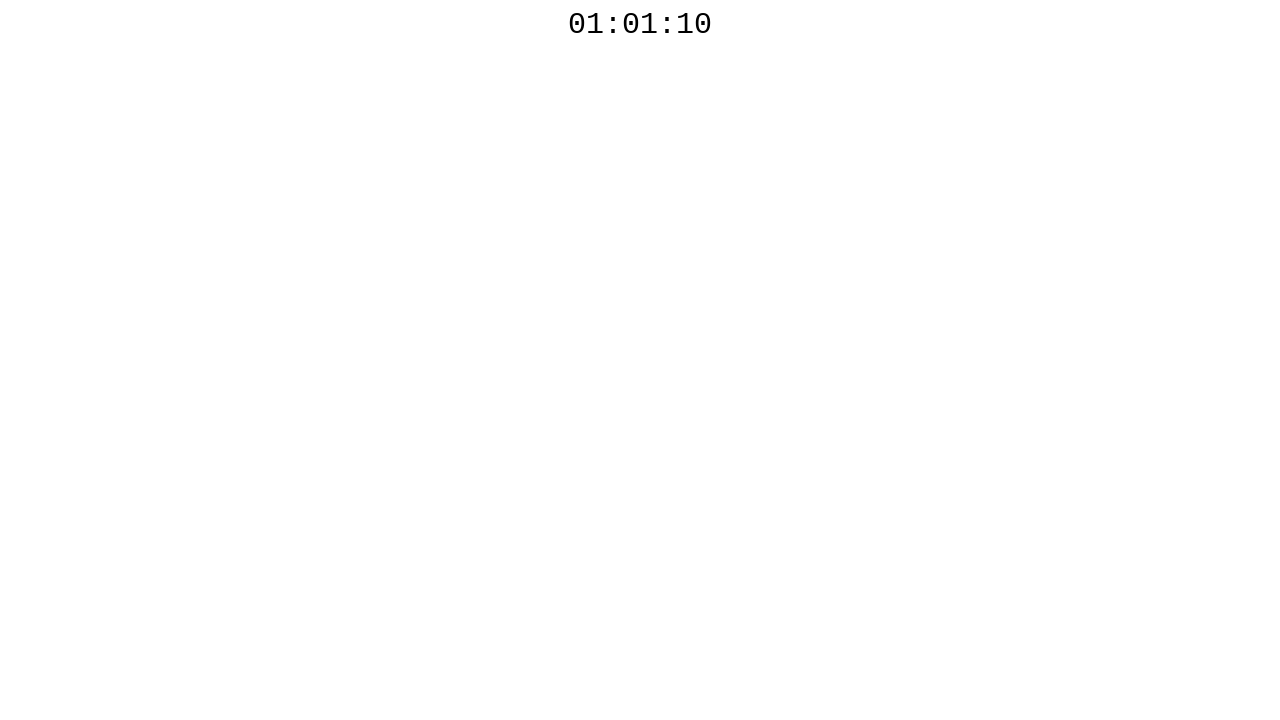

Waited 100ms before next countdown check
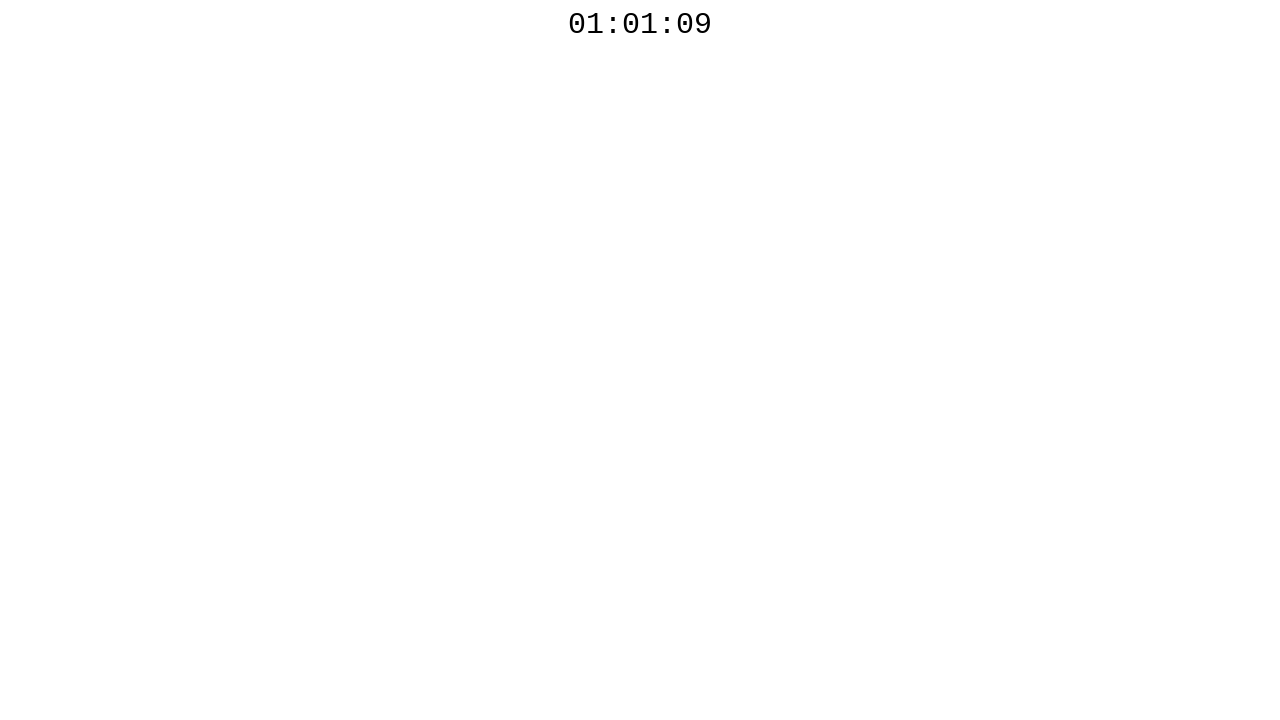

Retrieved countdown timer text: 01:01:09
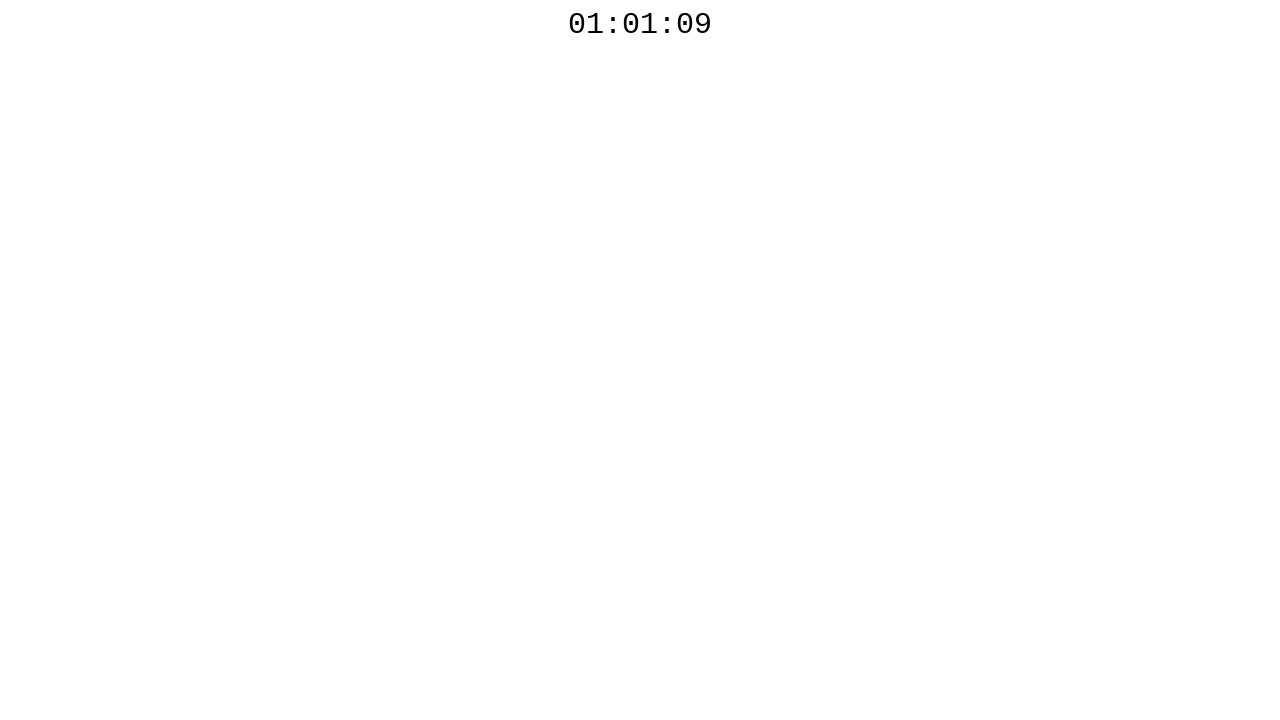

Waited 100ms before next countdown check
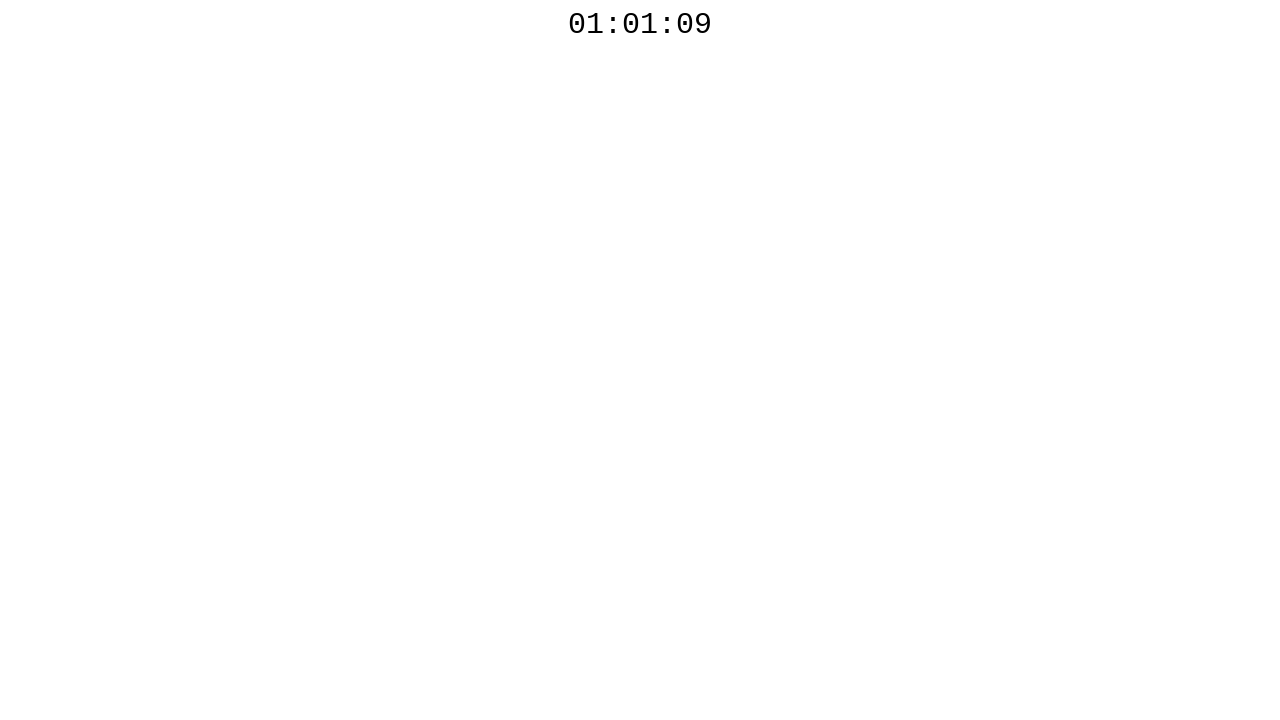

Retrieved countdown timer text: 01:01:09
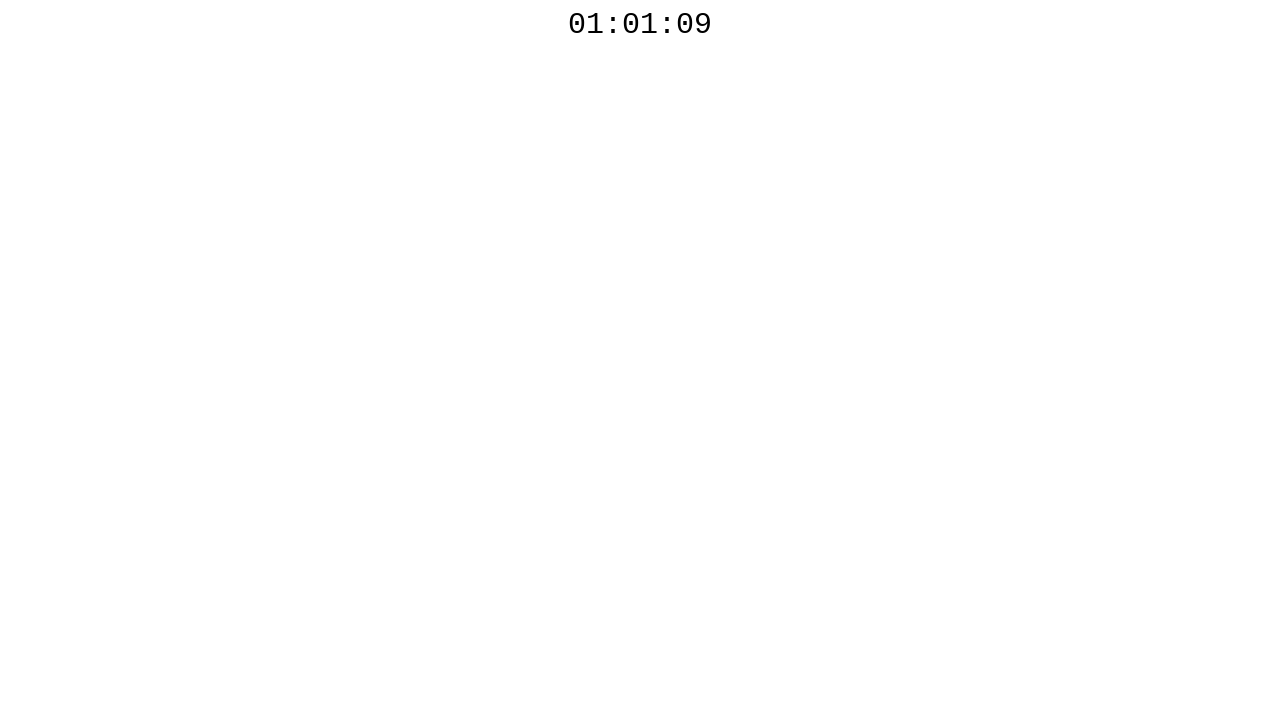

Waited 100ms before next countdown check
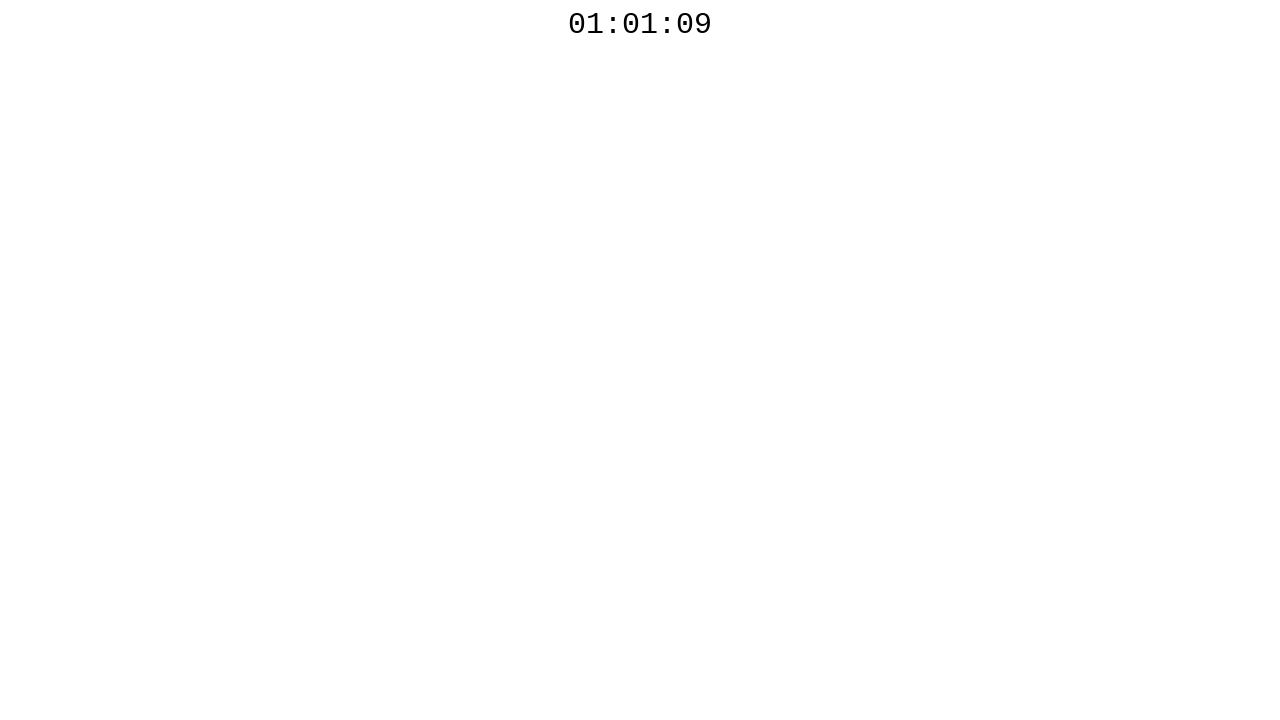

Retrieved countdown timer text: 01:01:09
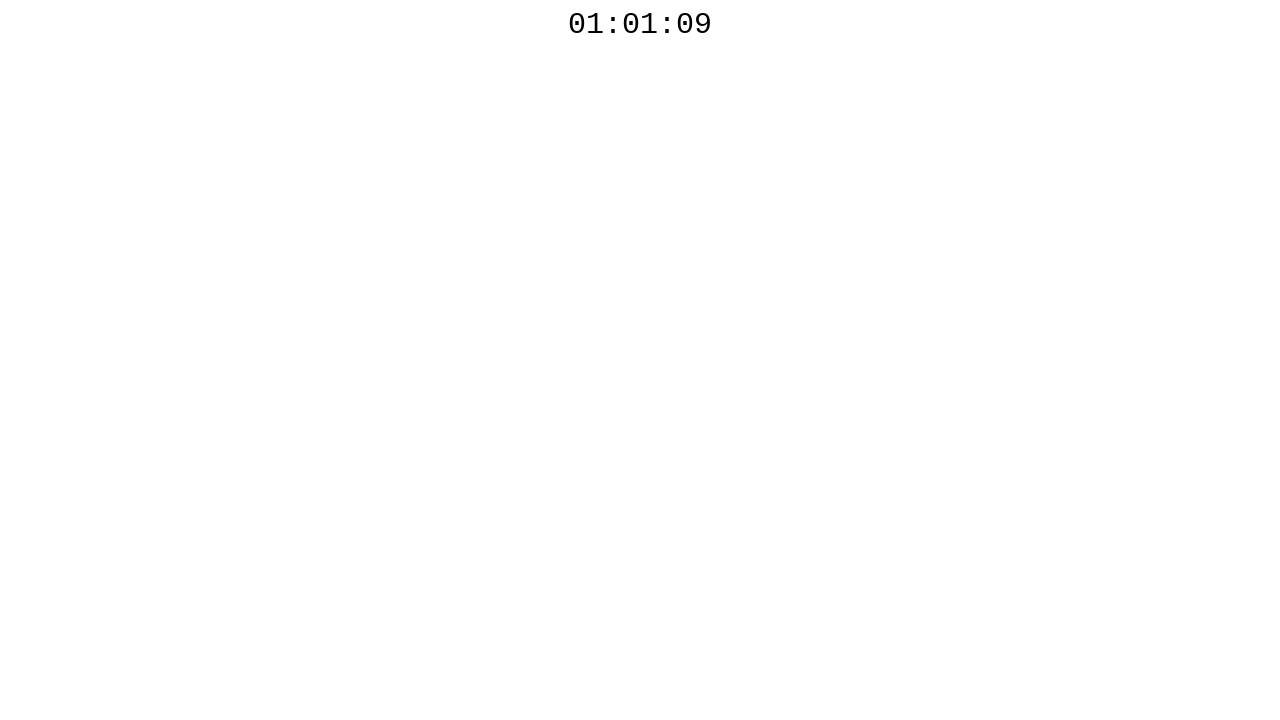

Waited 100ms before next countdown check
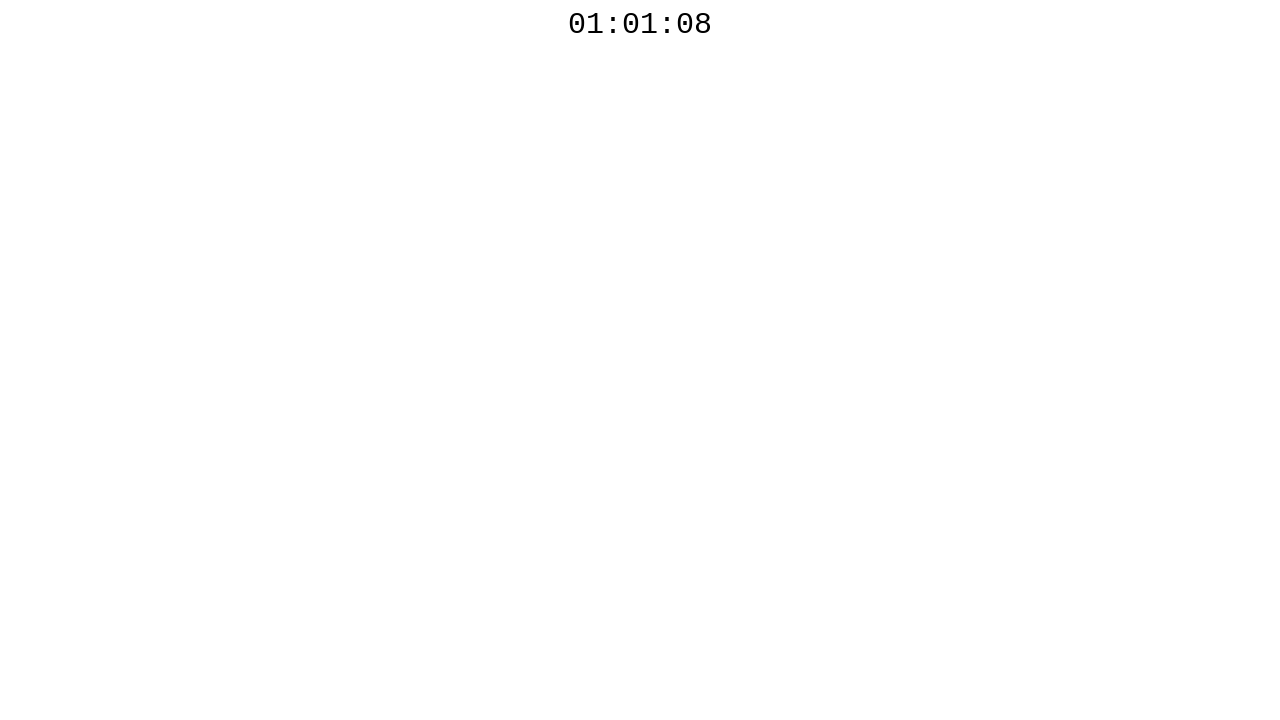

Retrieved countdown timer text: 01:01:08
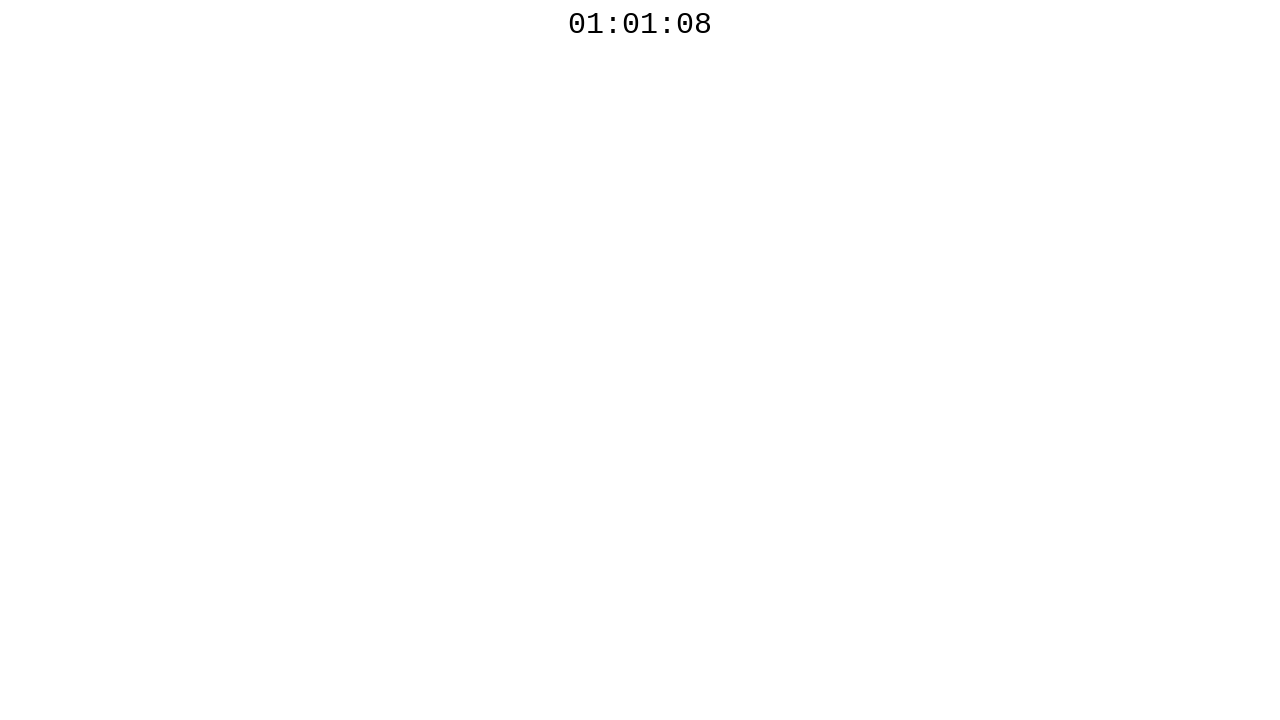

Waited 100ms before next countdown check
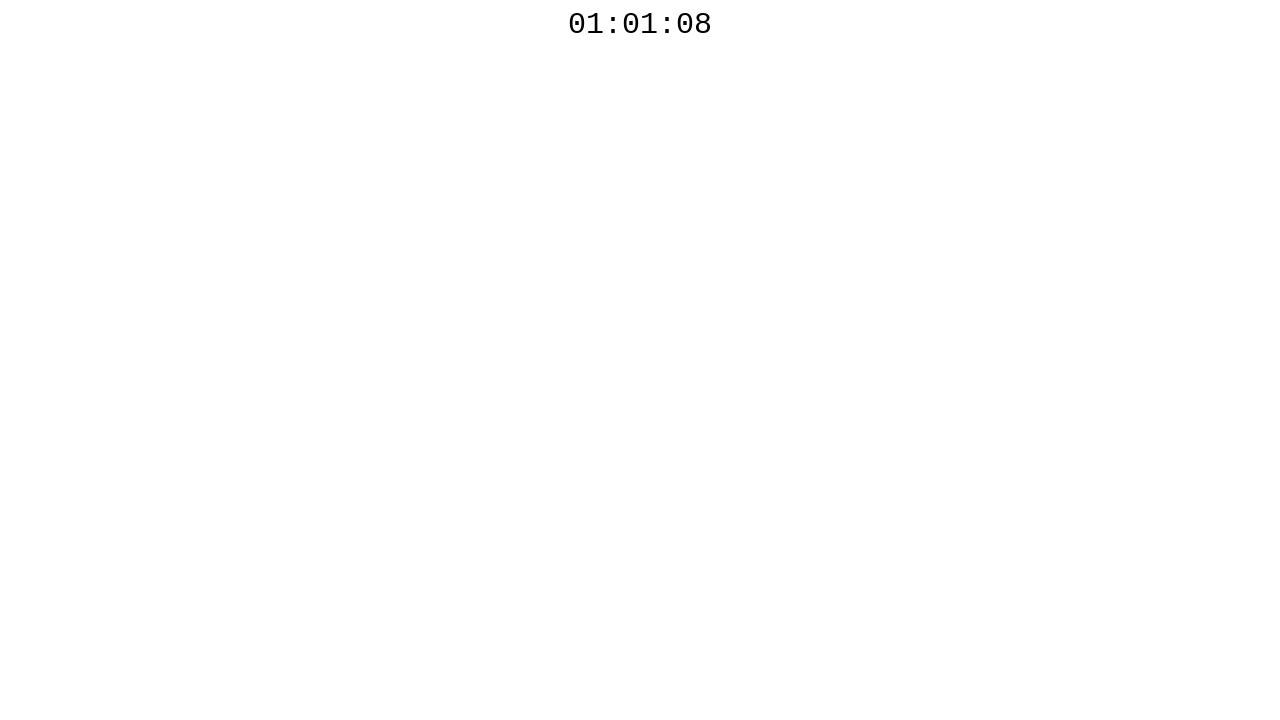

Retrieved countdown timer text: 01:01:08
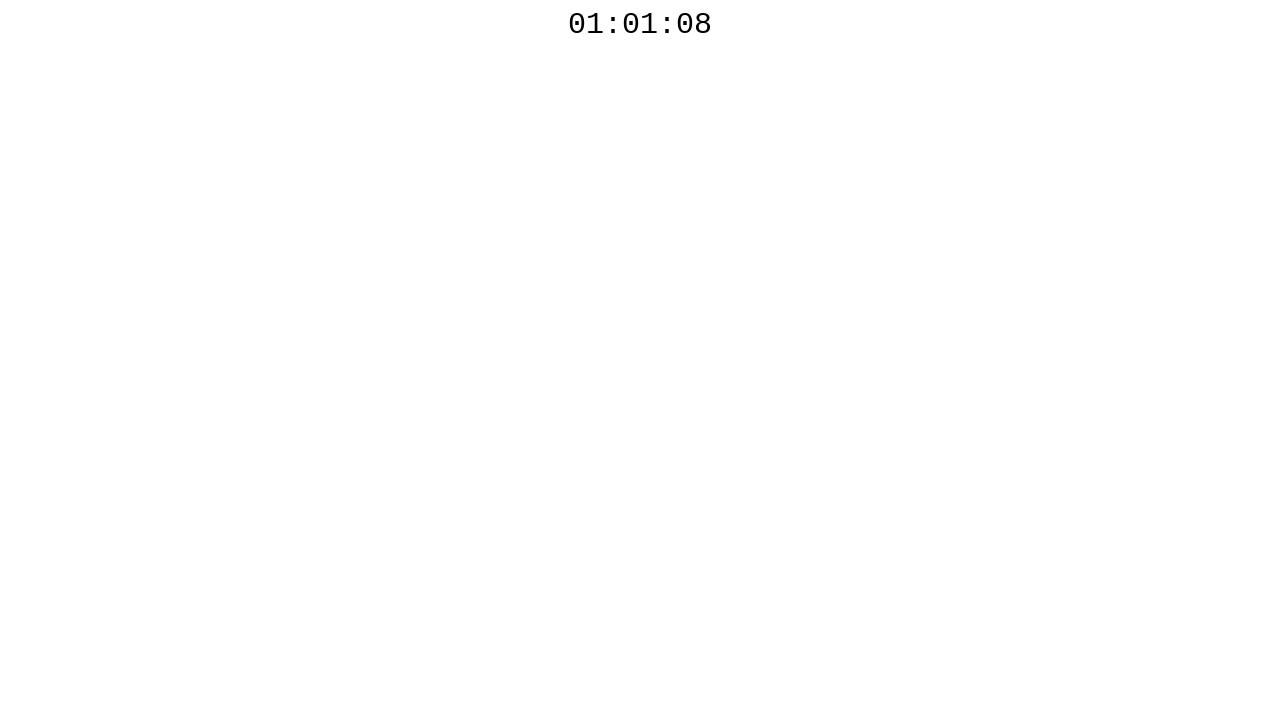

Waited 100ms before next countdown check
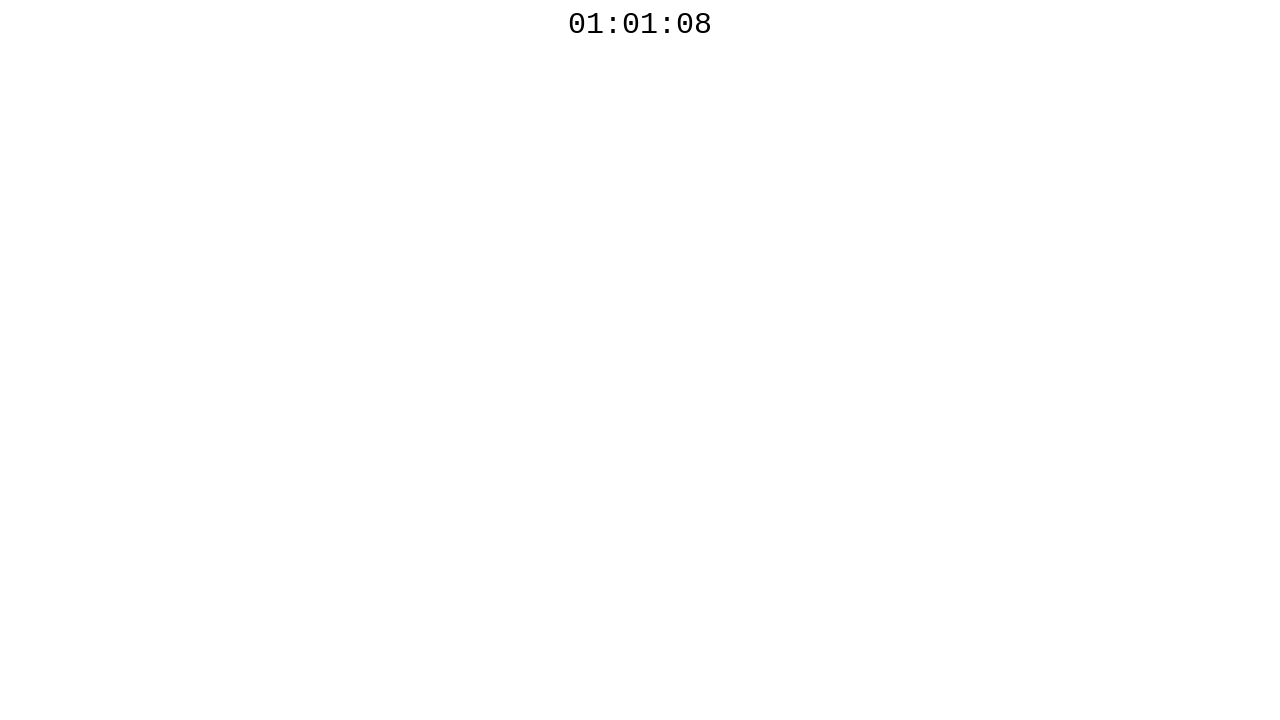

Retrieved countdown timer text: 01:01:08
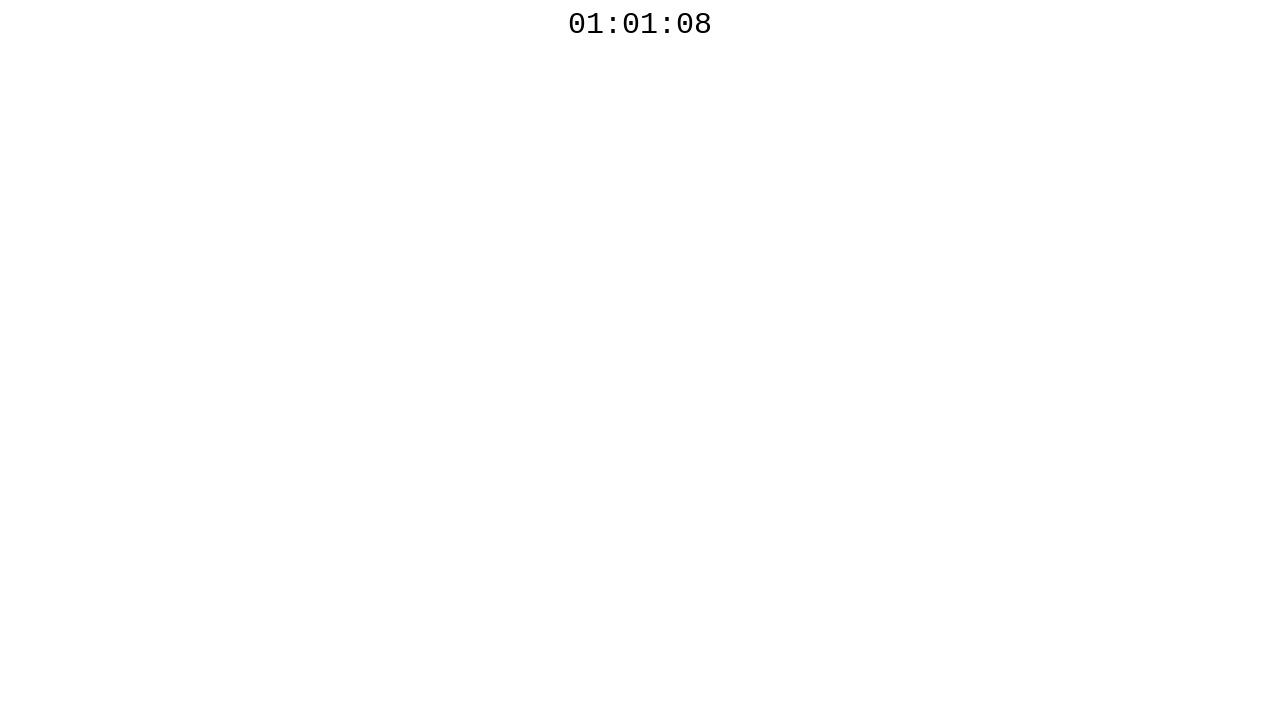

Waited 100ms before next countdown check
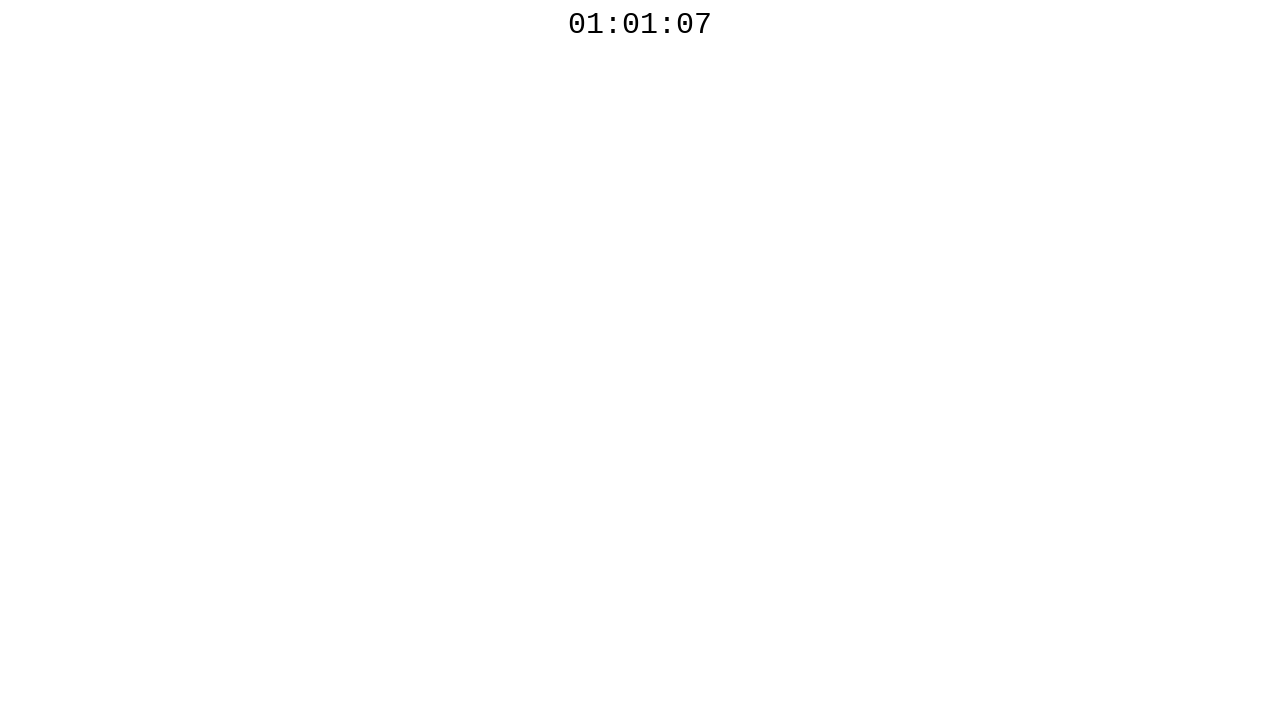

Retrieved countdown timer text: 01:01:07
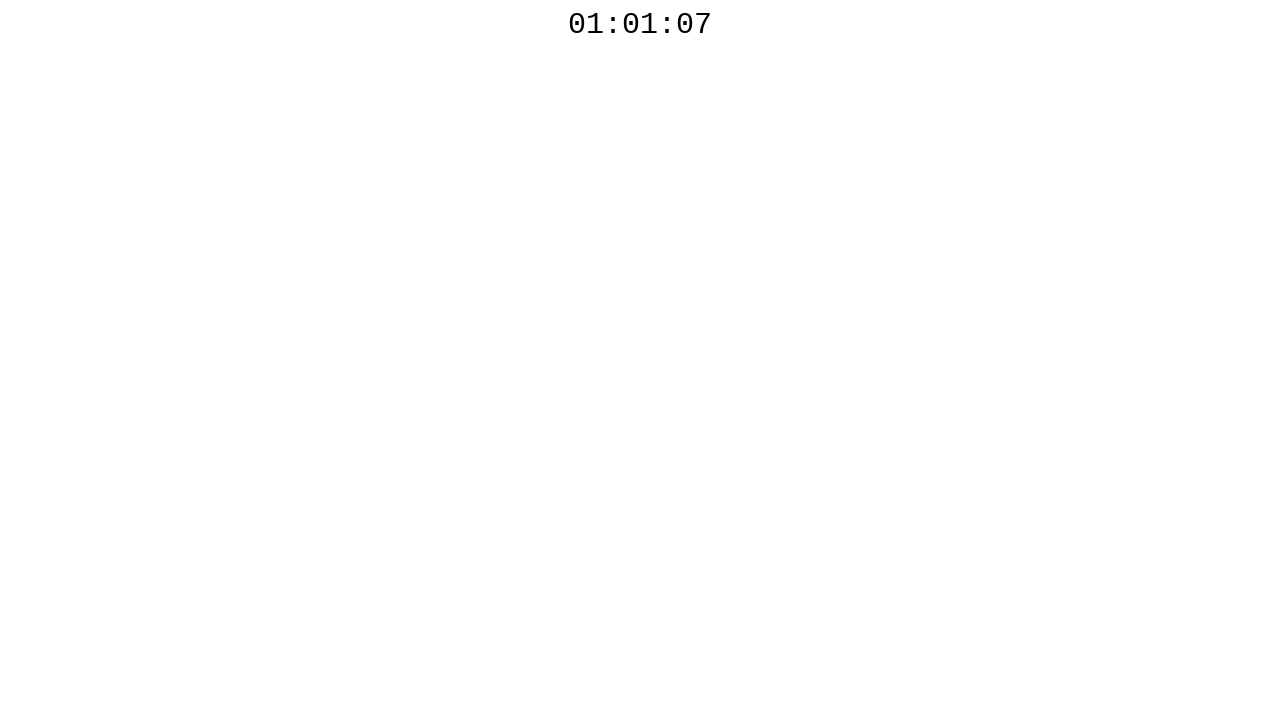

Waited 100ms before next countdown check
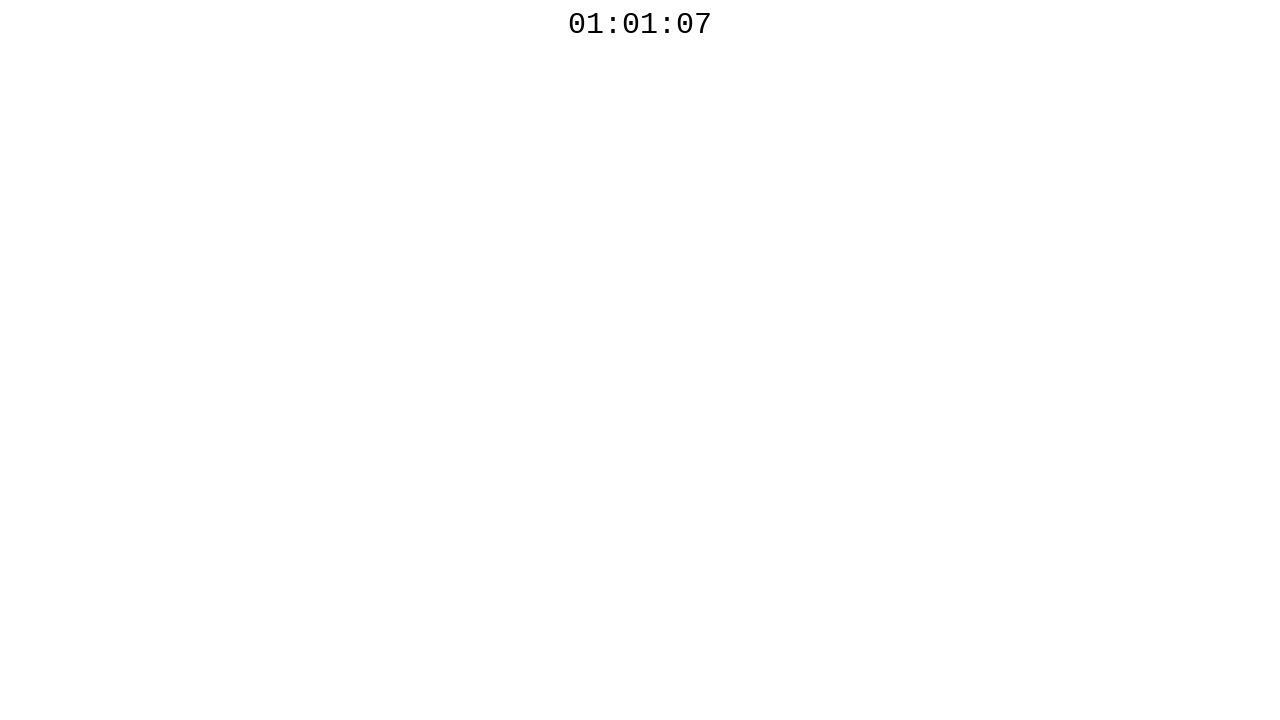

Retrieved countdown timer text: 01:01:07
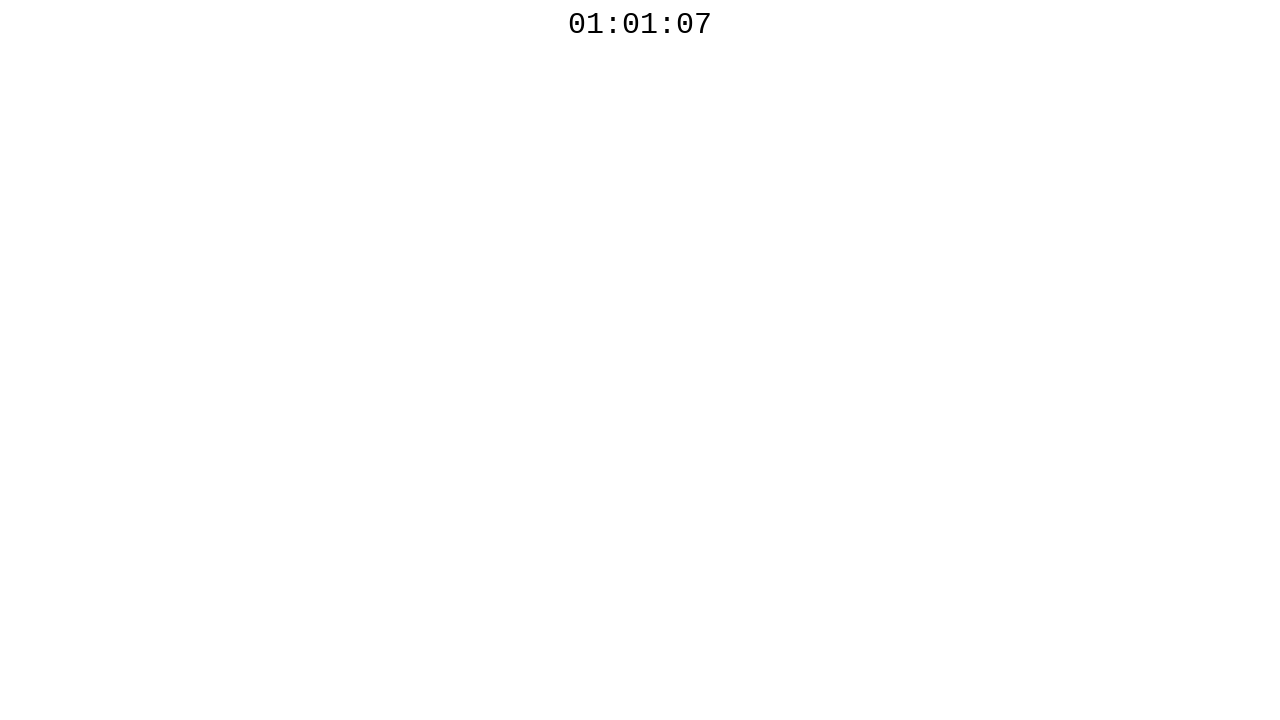

Waited 100ms before next countdown check
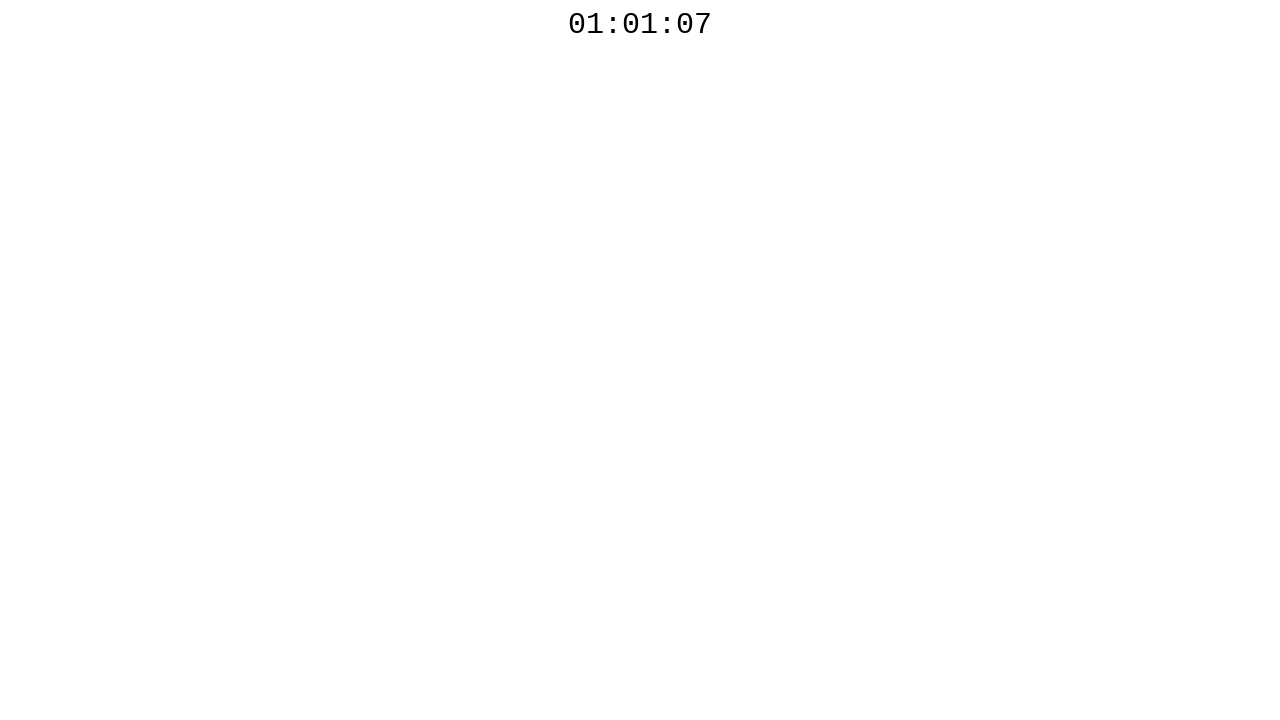

Retrieved countdown timer text: 01:01:07
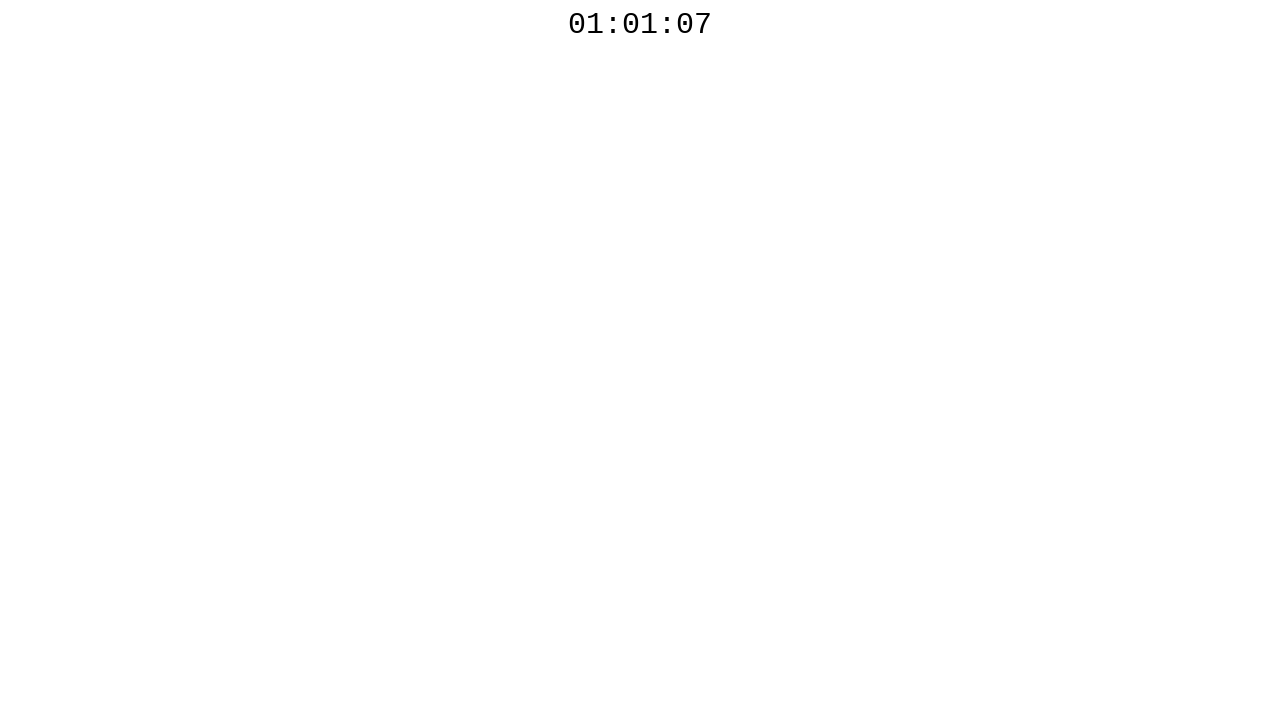

Waited 100ms before next countdown check
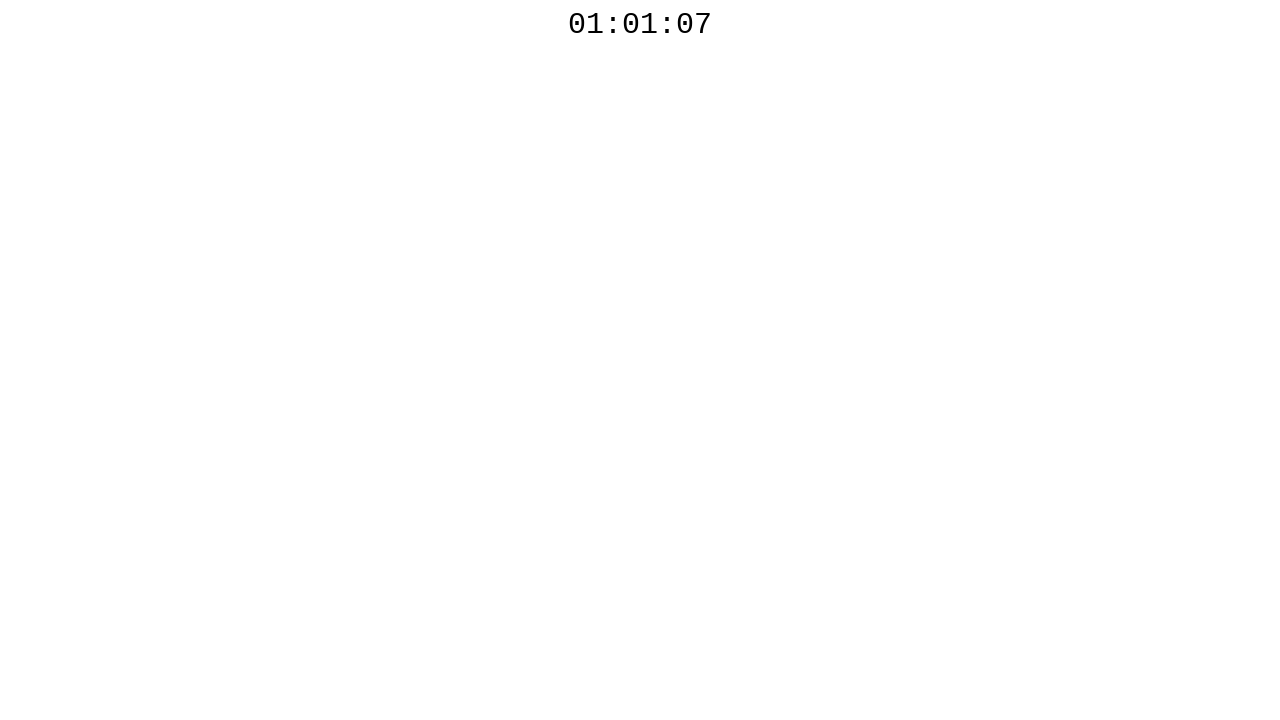

Retrieved countdown timer text: 01:01:06
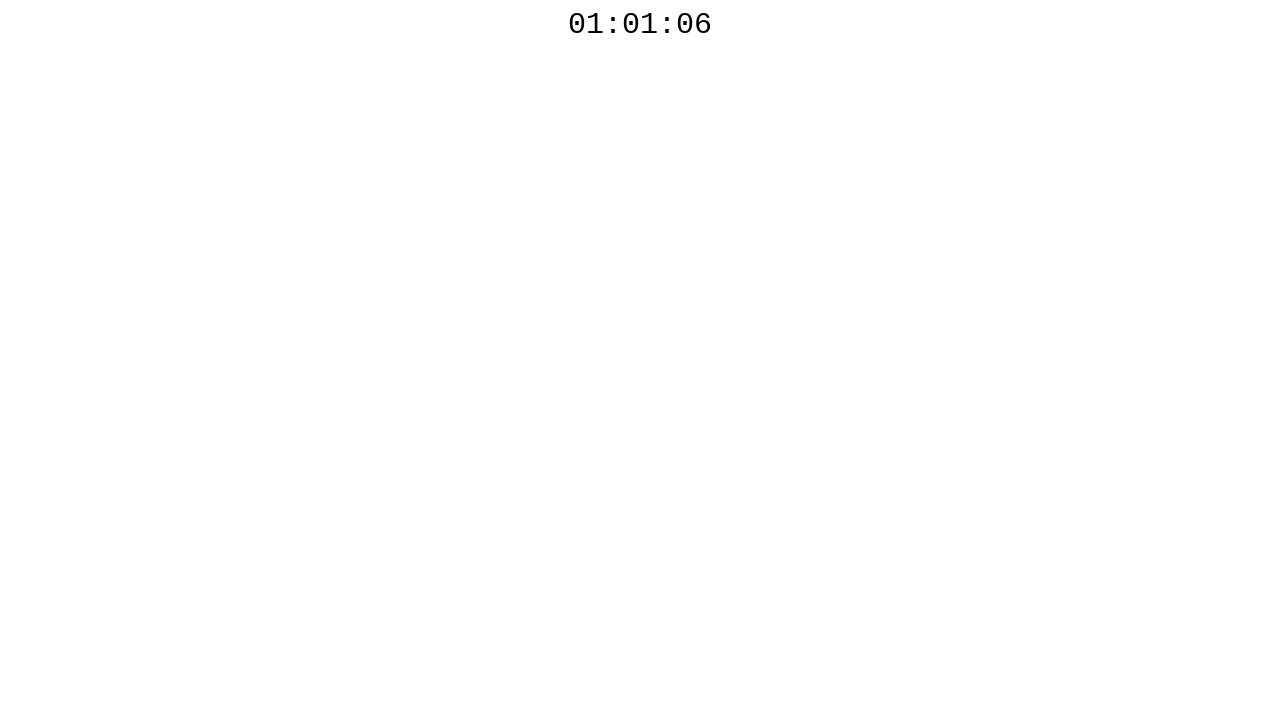

Waited 100ms before next countdown check
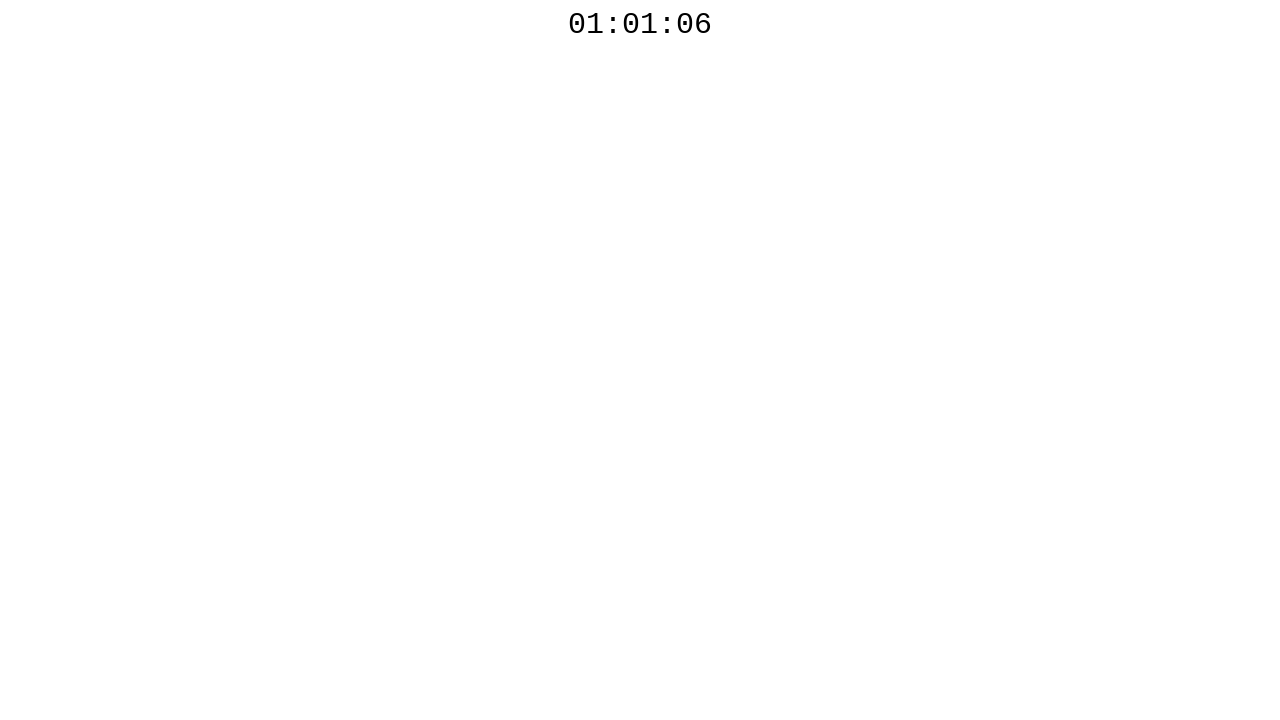

Retrieved countdown timer text: 01:01:06
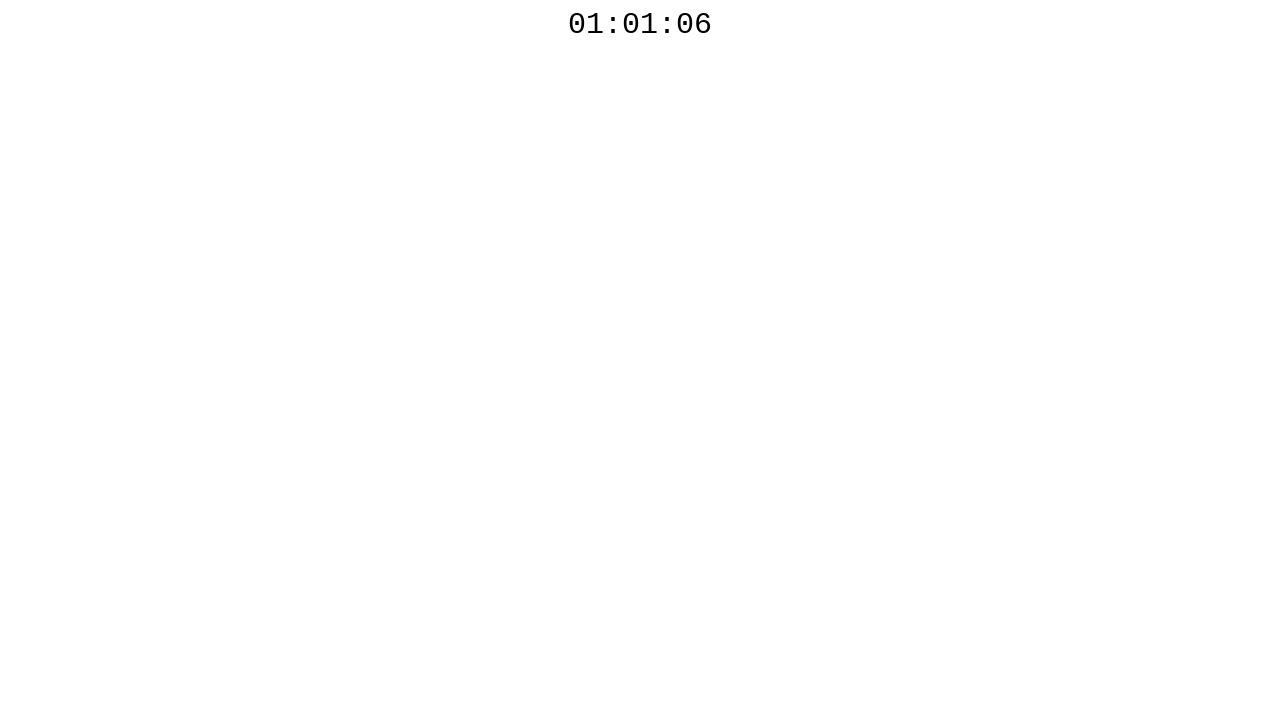

Waited 100ms before next countdown check
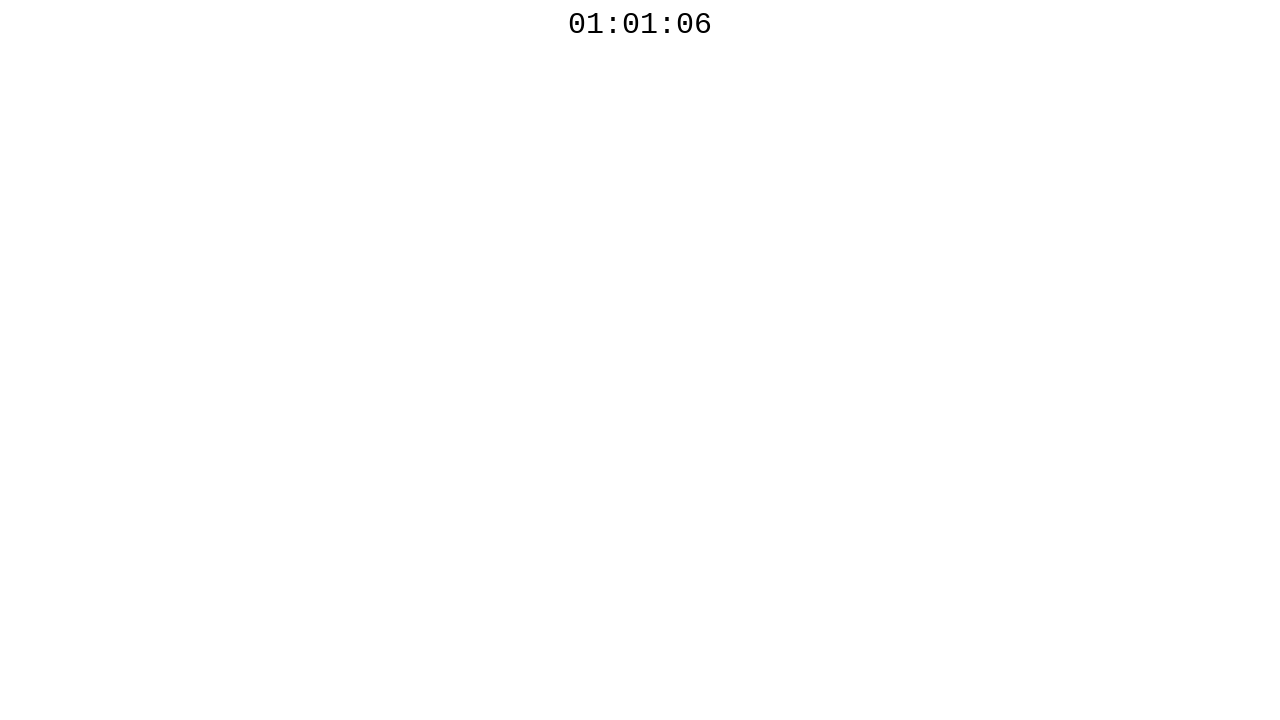

Retrieved countdown timer text: 01:01:06
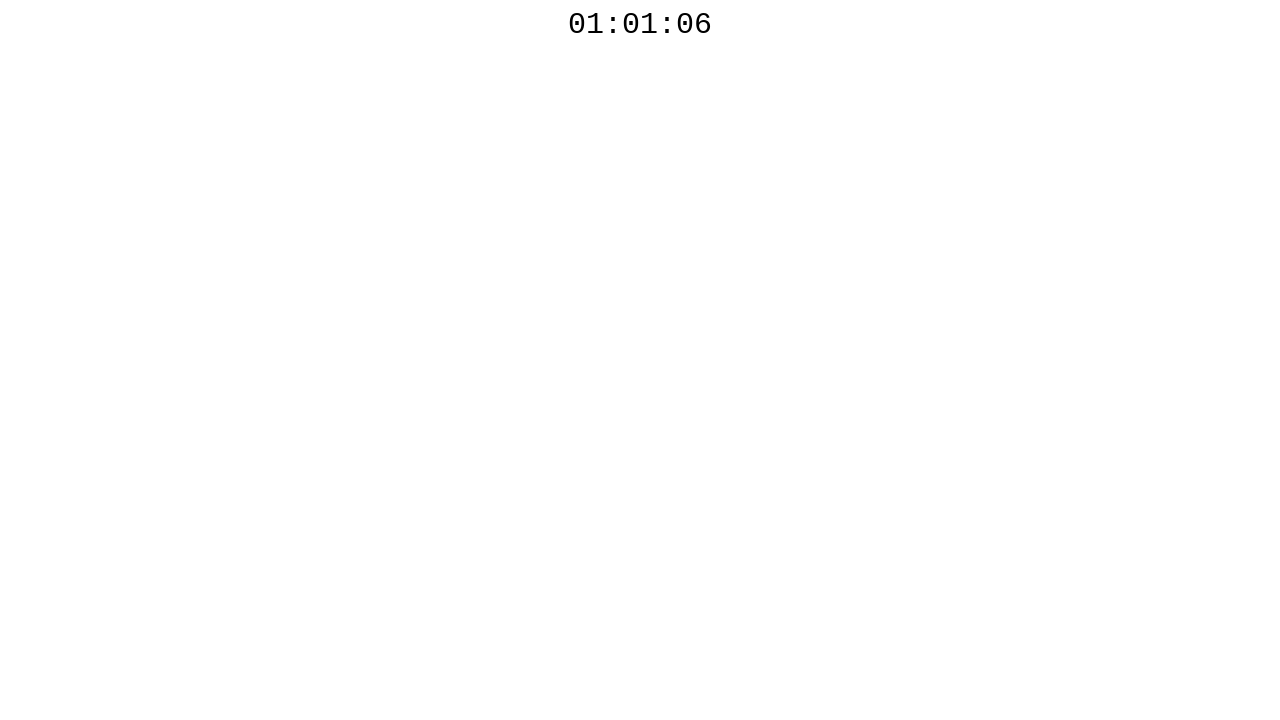

Waited 100ms before next countdown check
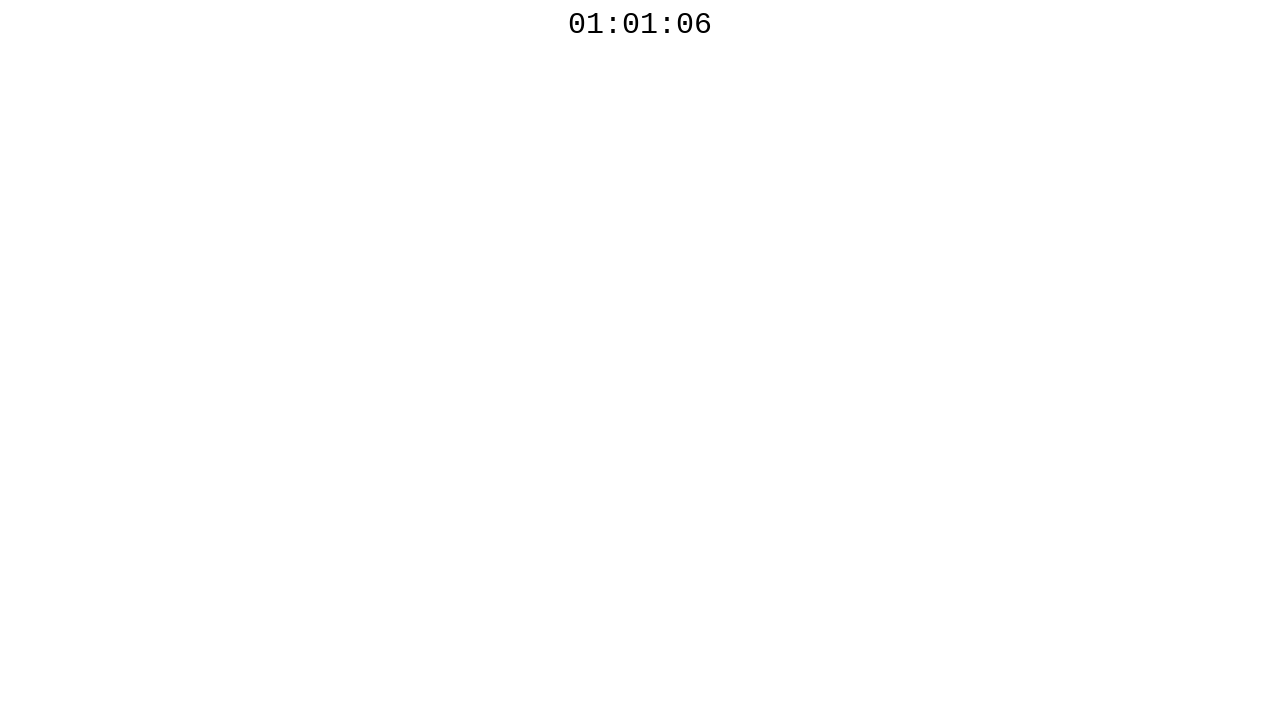

Retrieved countdown timer text: 01:01:06
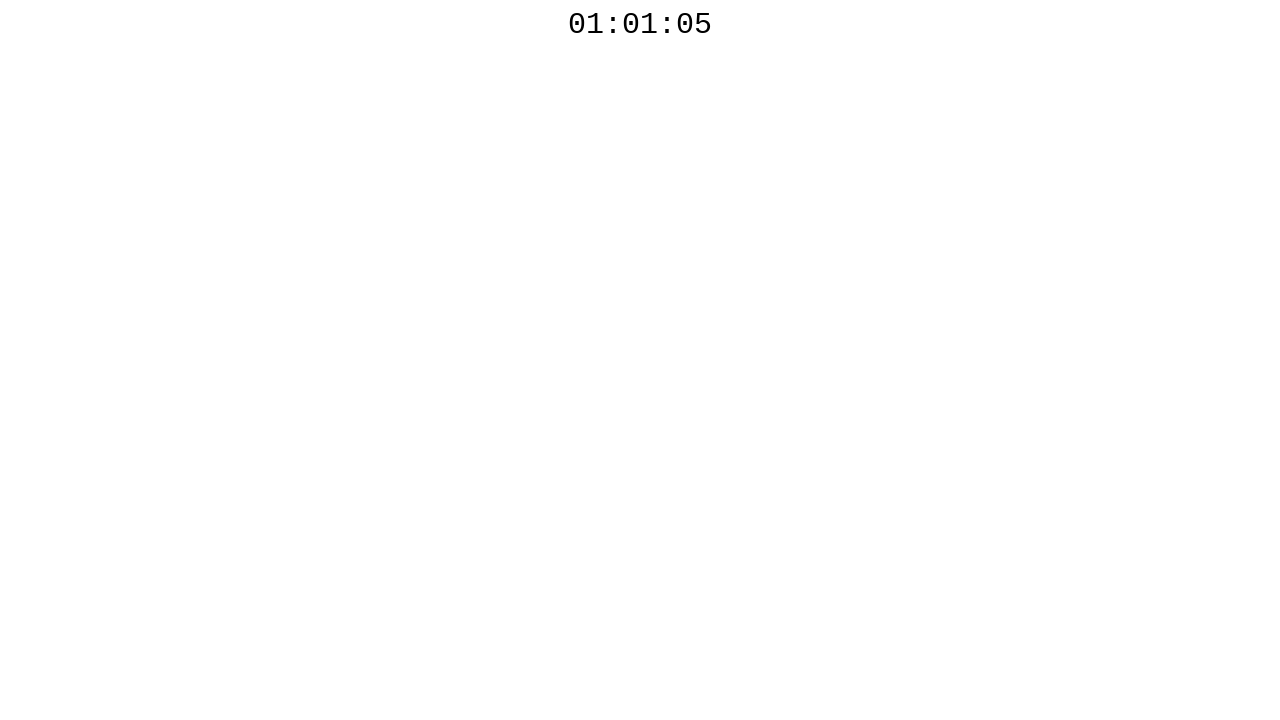

Waited 100ms before next countdown check
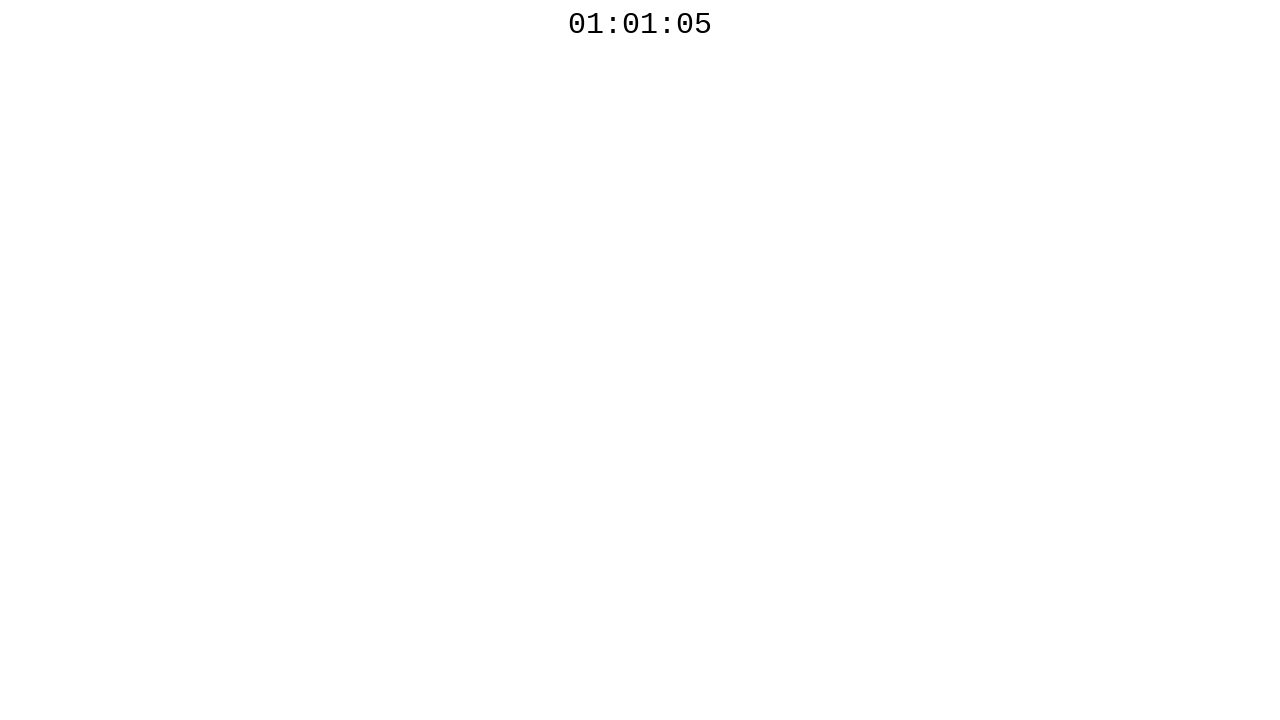

Retrieved countdown timer text: 01:01:05
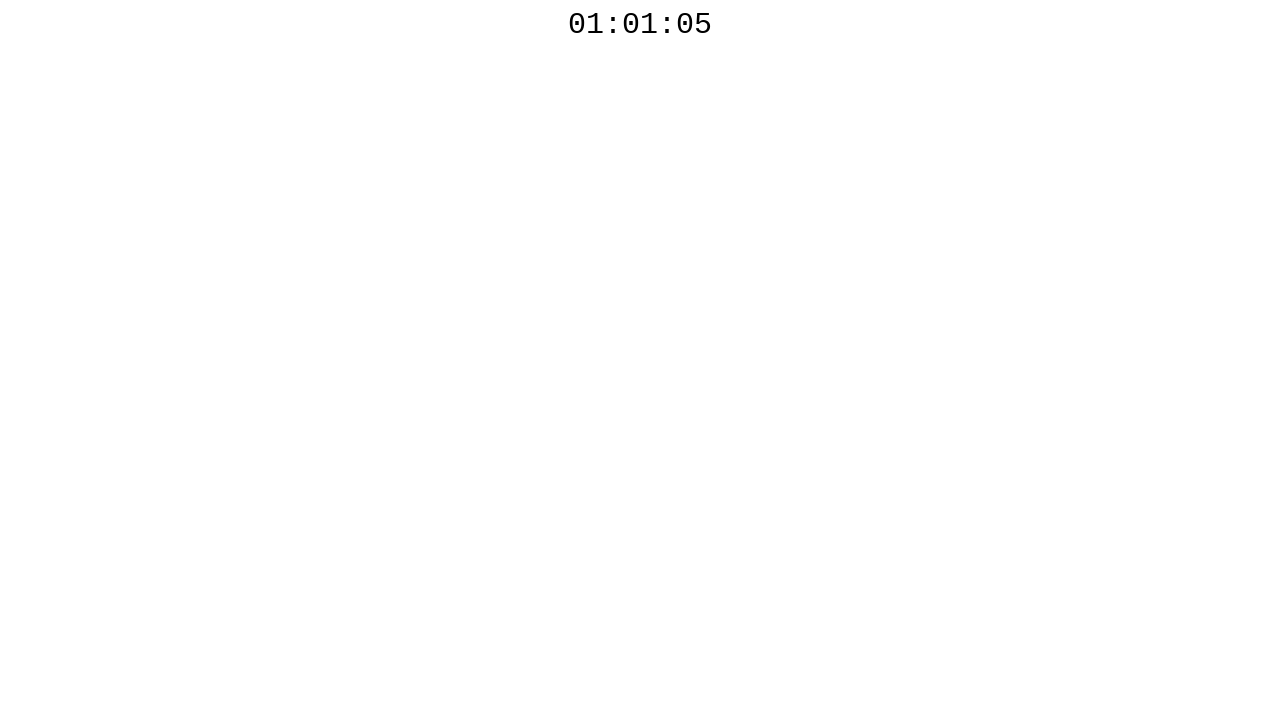

Waited 100ms before next countdown check
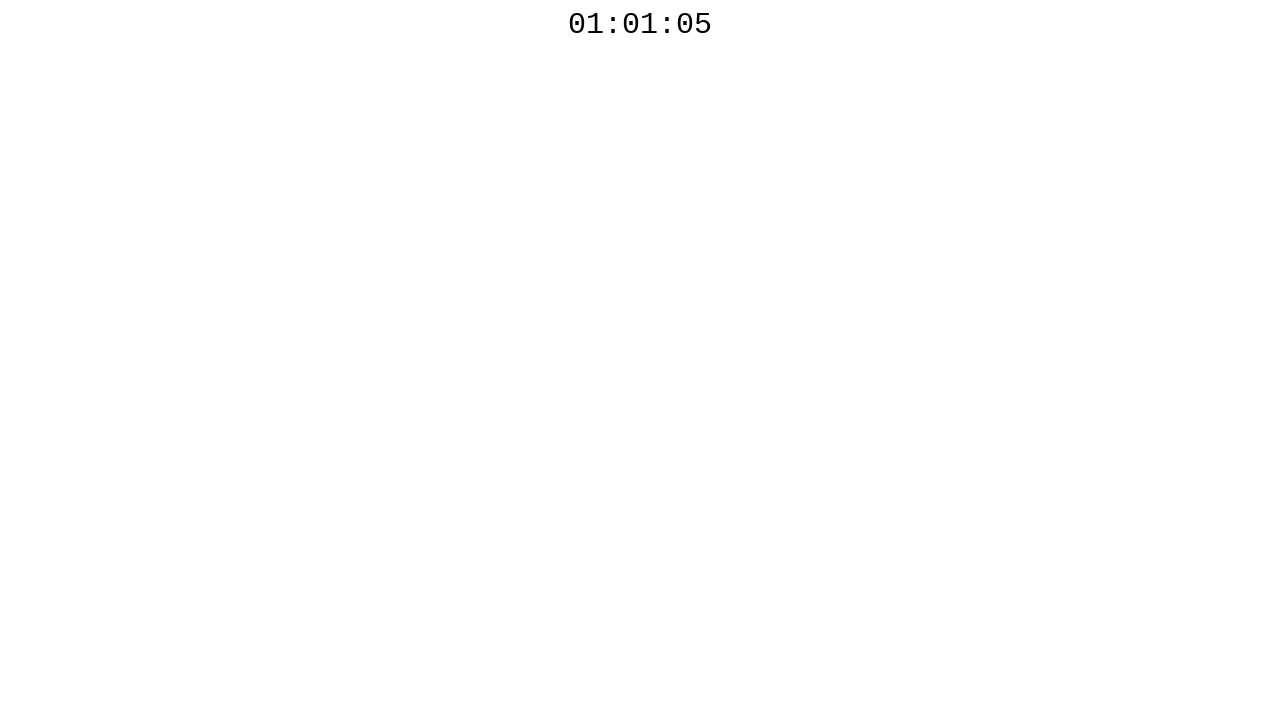

Retrieved countdown timer text: 01:01:05
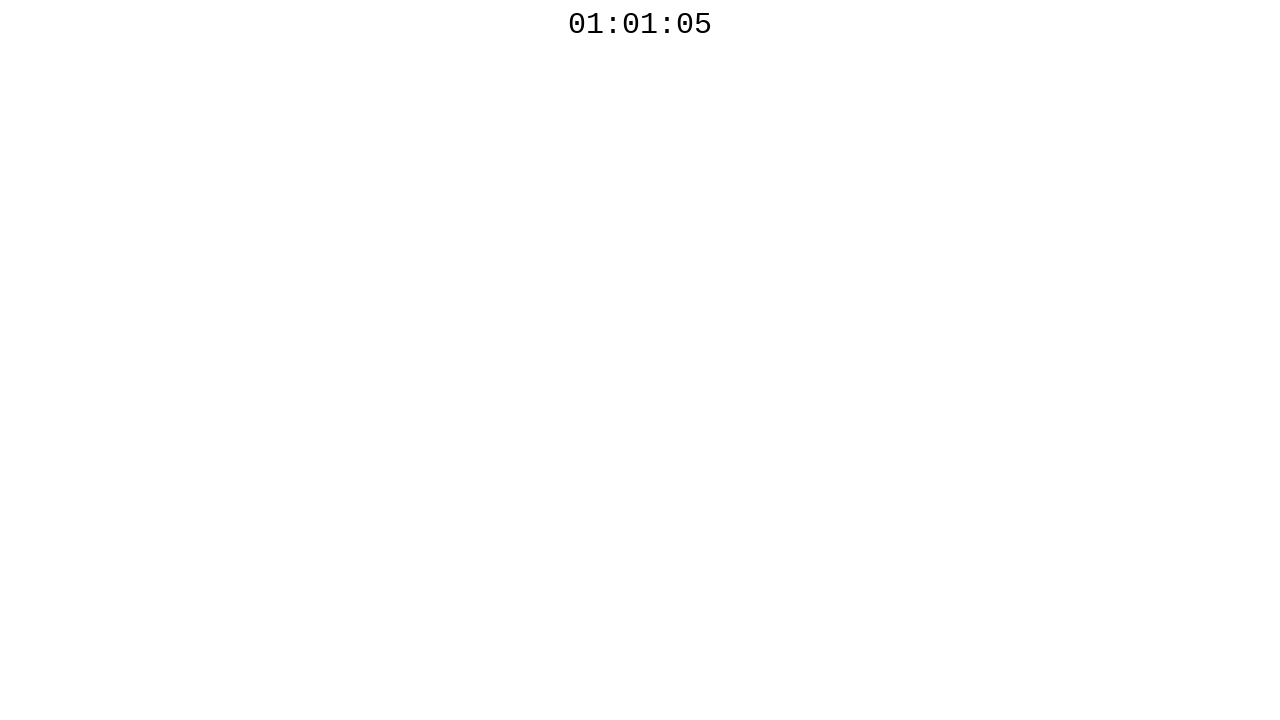

Waited 100ms before next countdown check
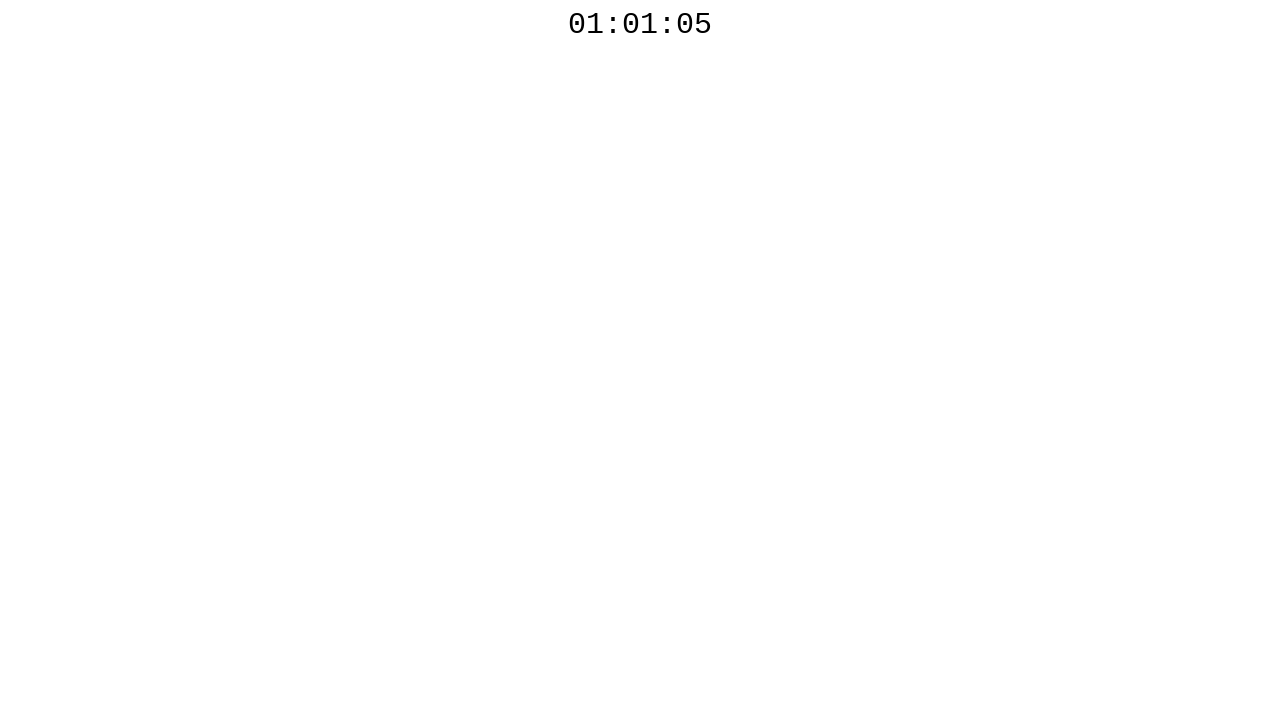

Retrieved countdown timer text: 01:01:05
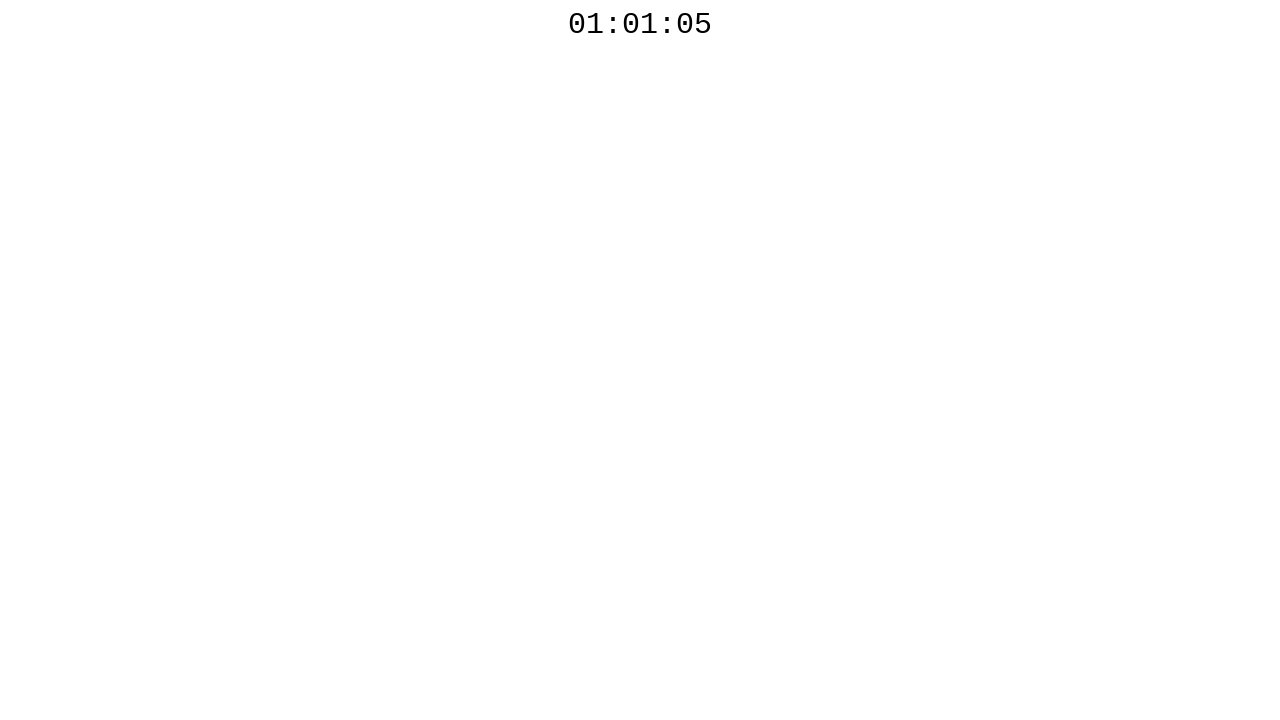

Waited 100ms before next countdown check
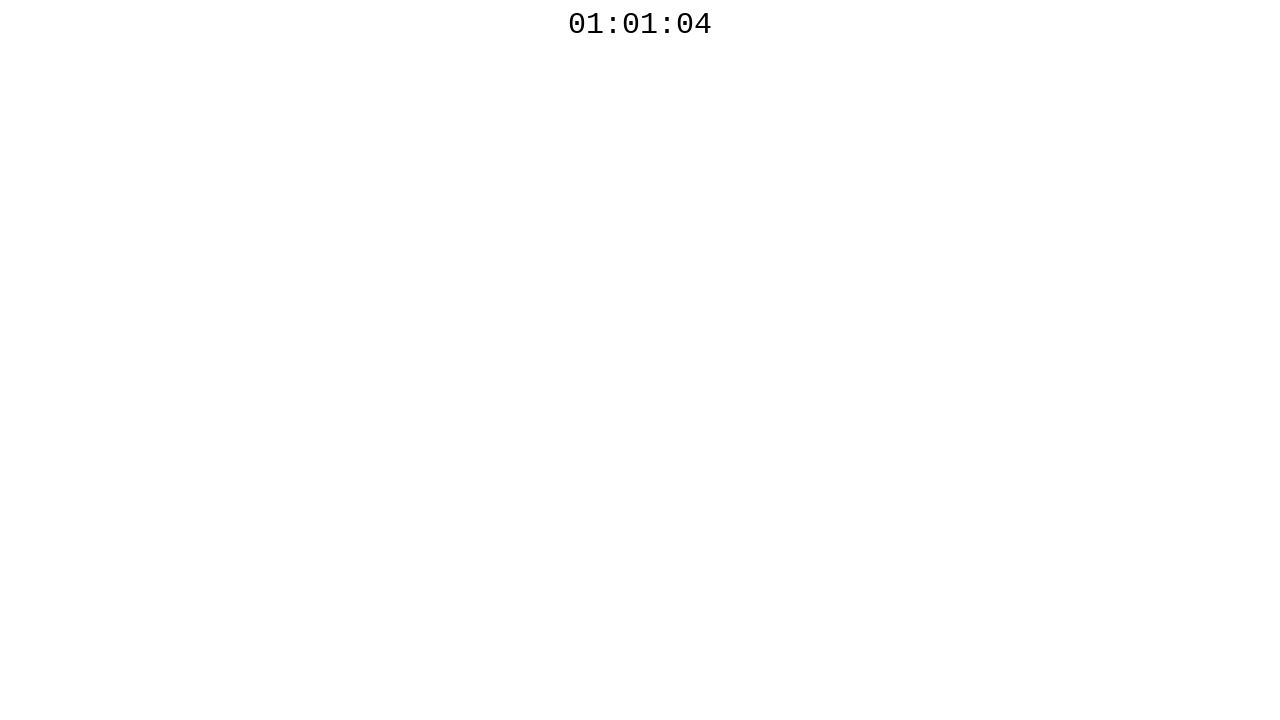

Retrieved countdown timer text: 01:01:04
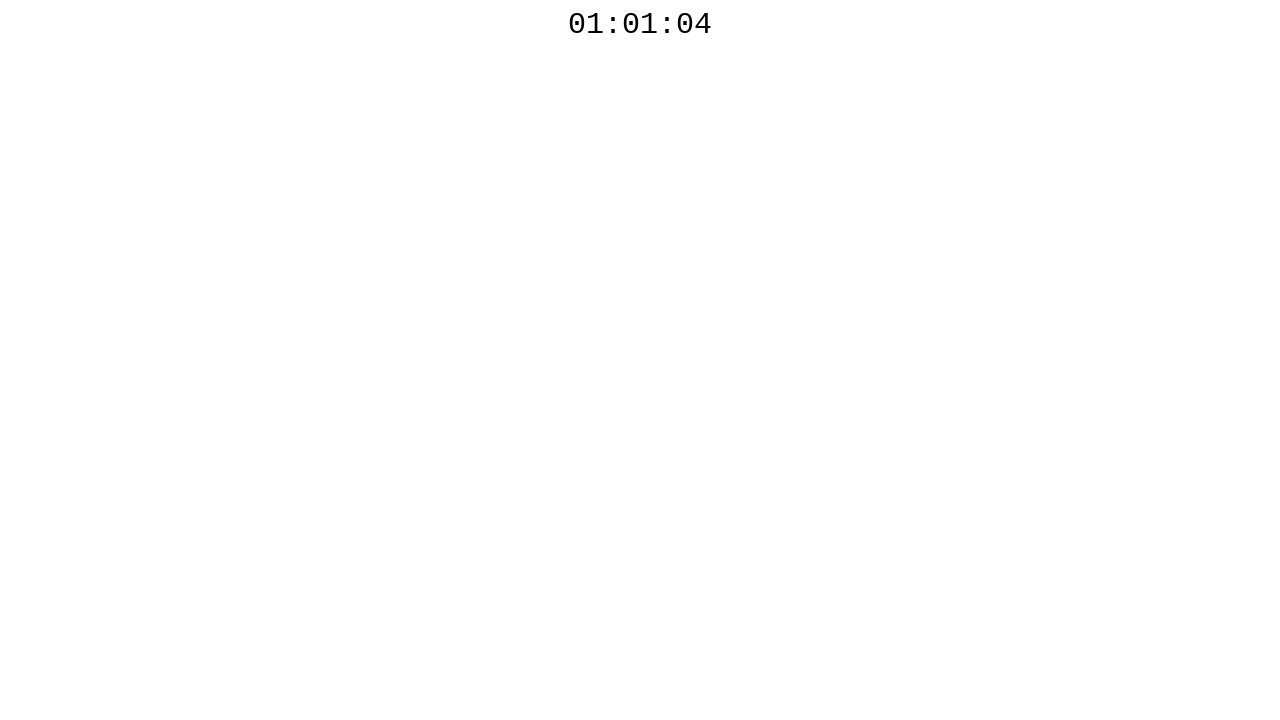

Waited 100ms before next countdown check
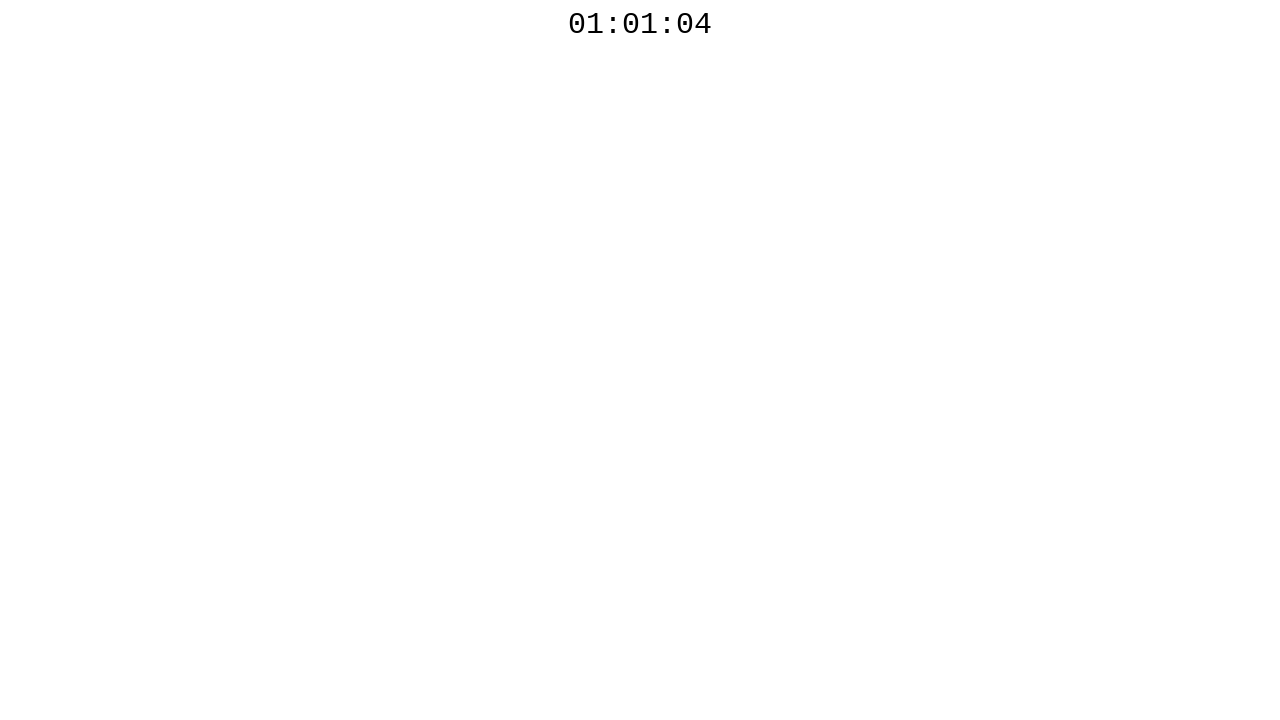

Retrieved countdown timer text: 01:01:04
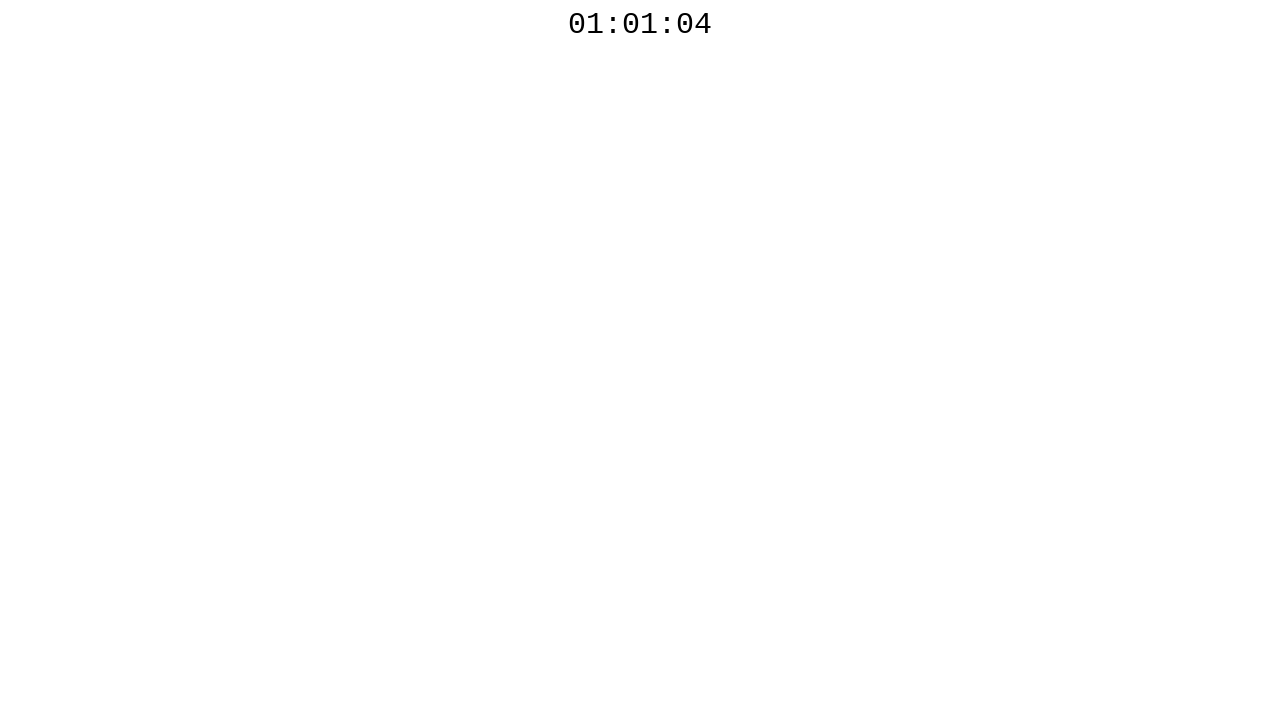

Waited 100ms before next countdown check
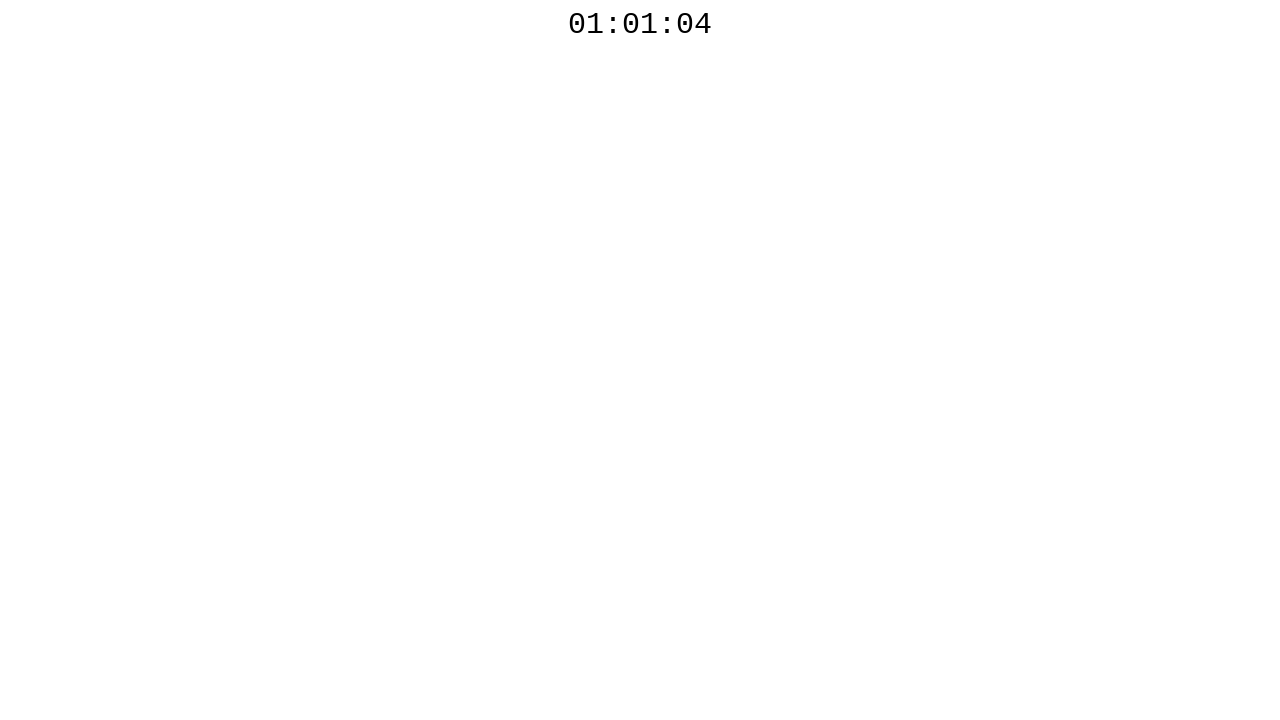

Retrieved countdown timer text: 01:01:04
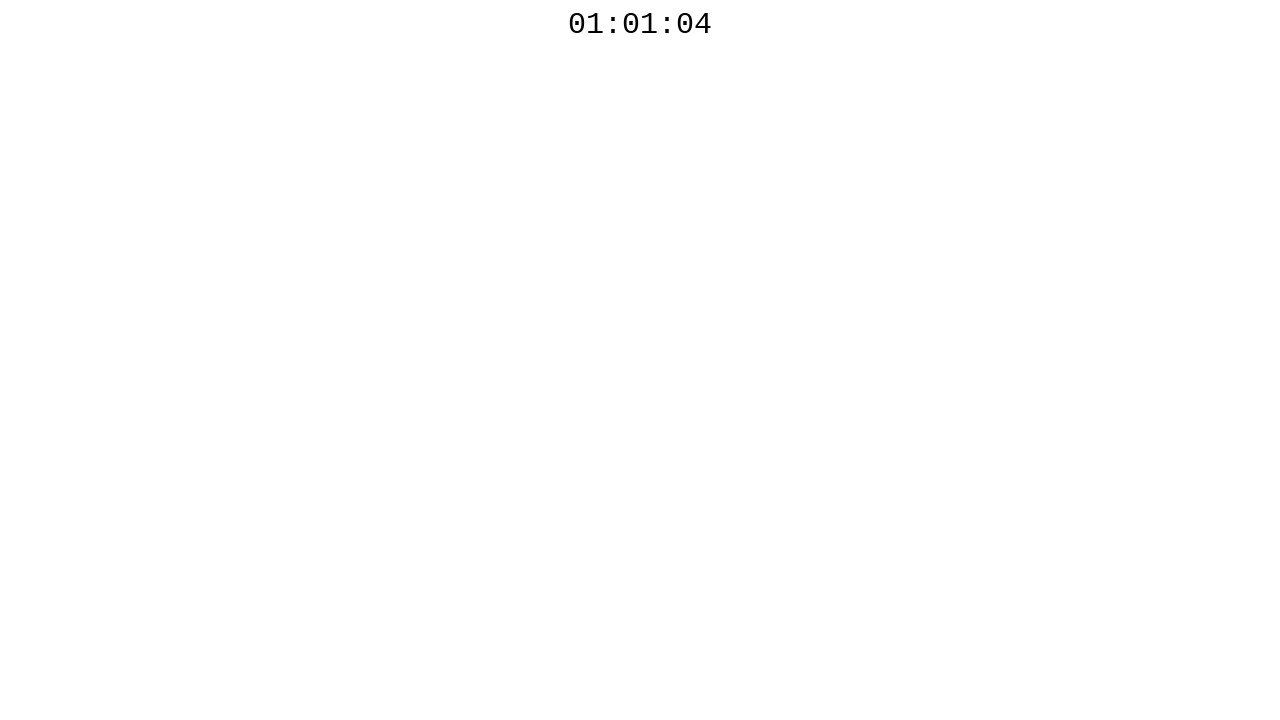

Waited 100ms before next countdown check
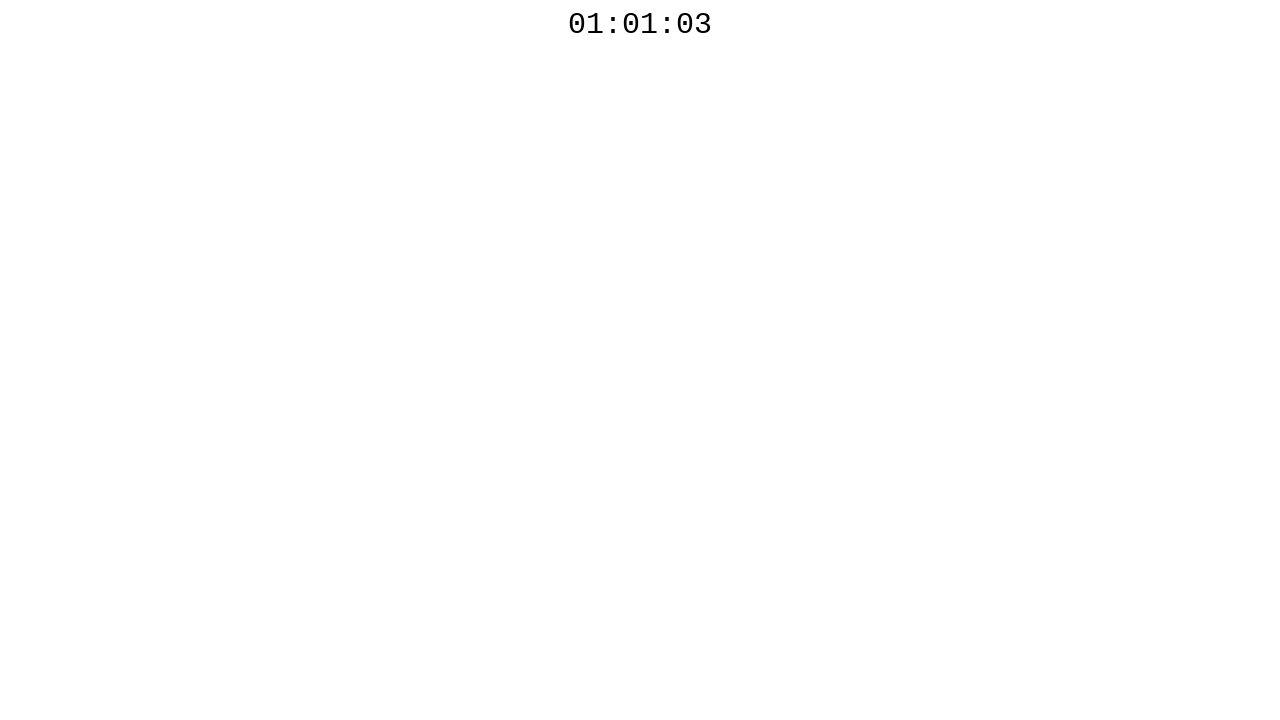

Retrieved countdown timer text: 01:01:03
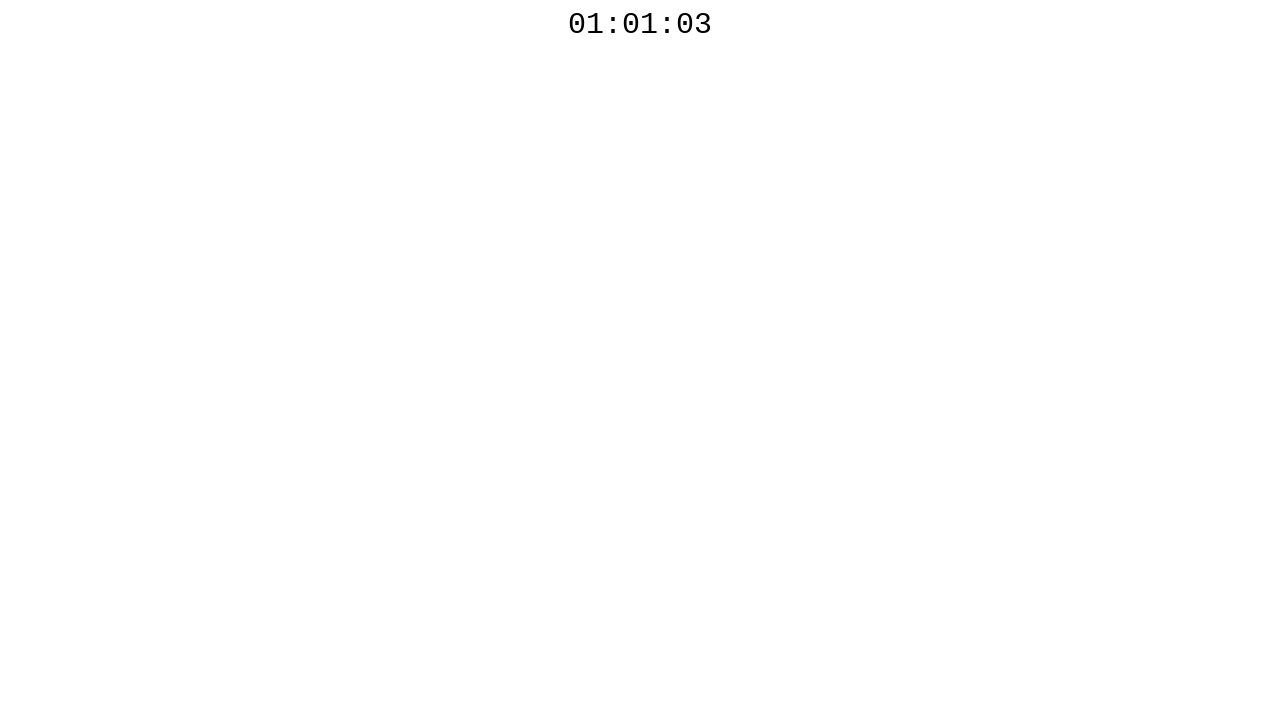

Waited 100ms before next countdown check
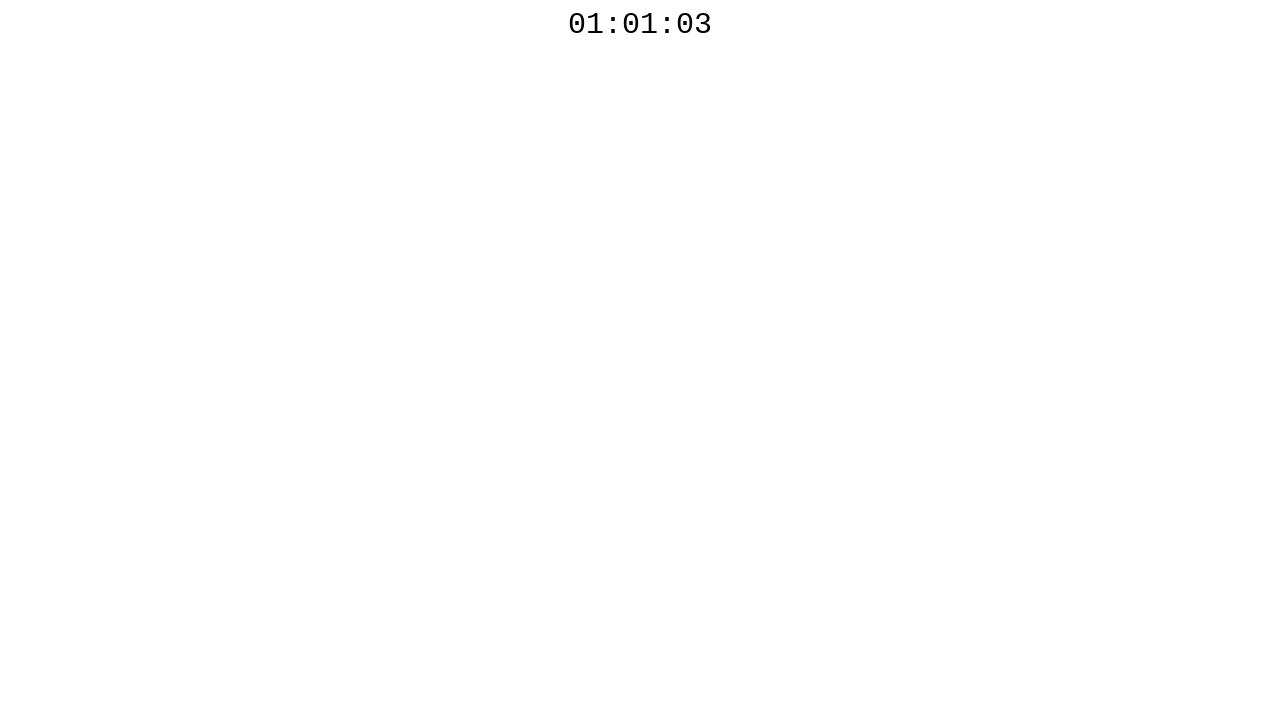

Retrieved countdown timer text: 01:01:03
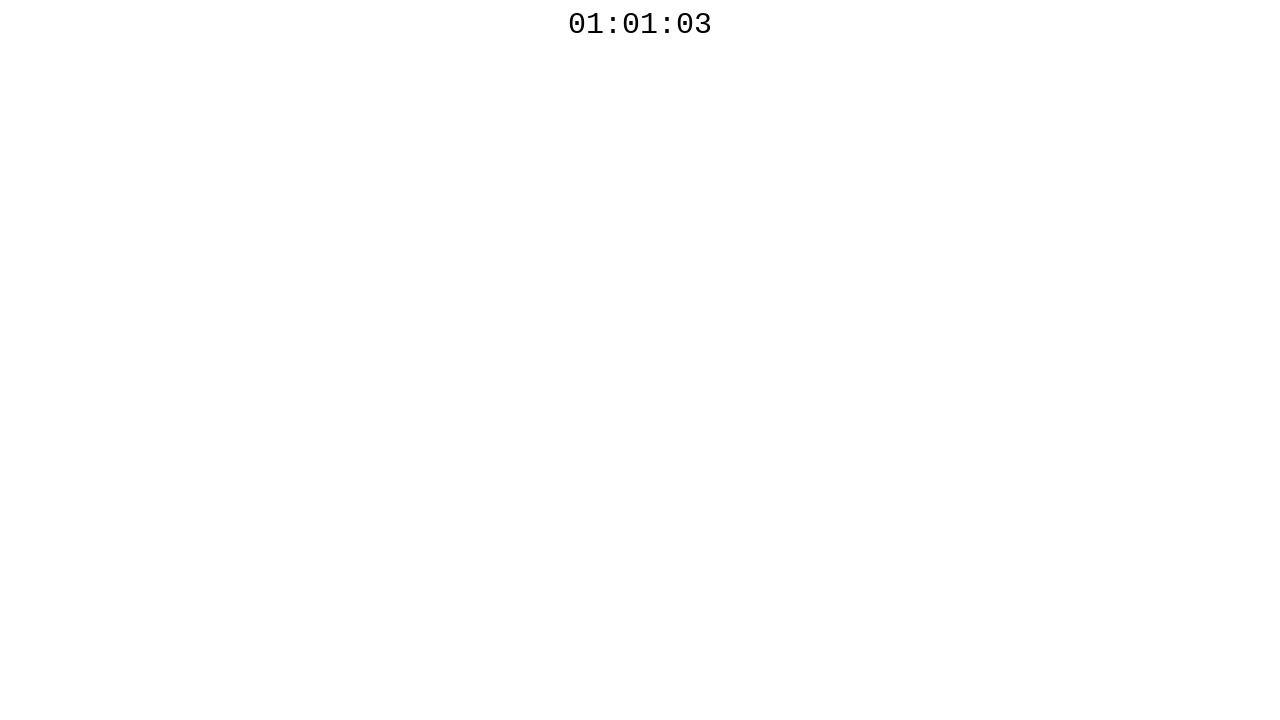

Waited 100ms before next countdown check
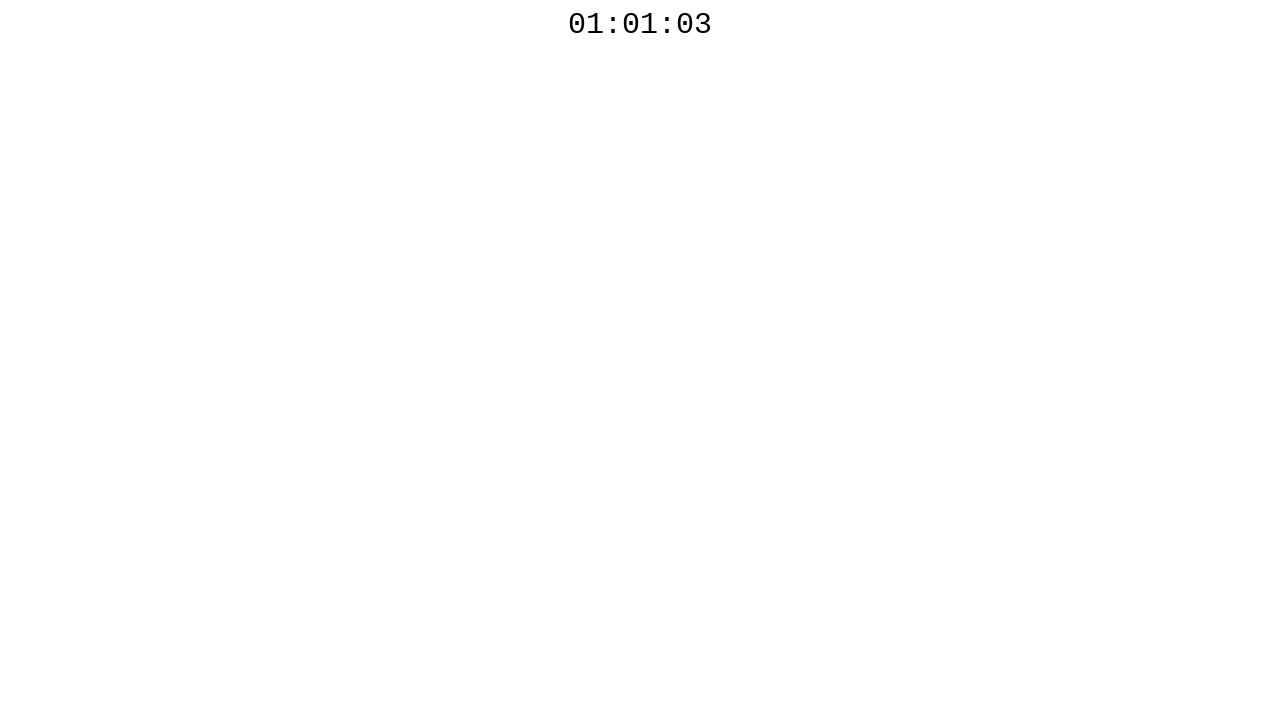

Retrieved countdown timer text: 01:01:03
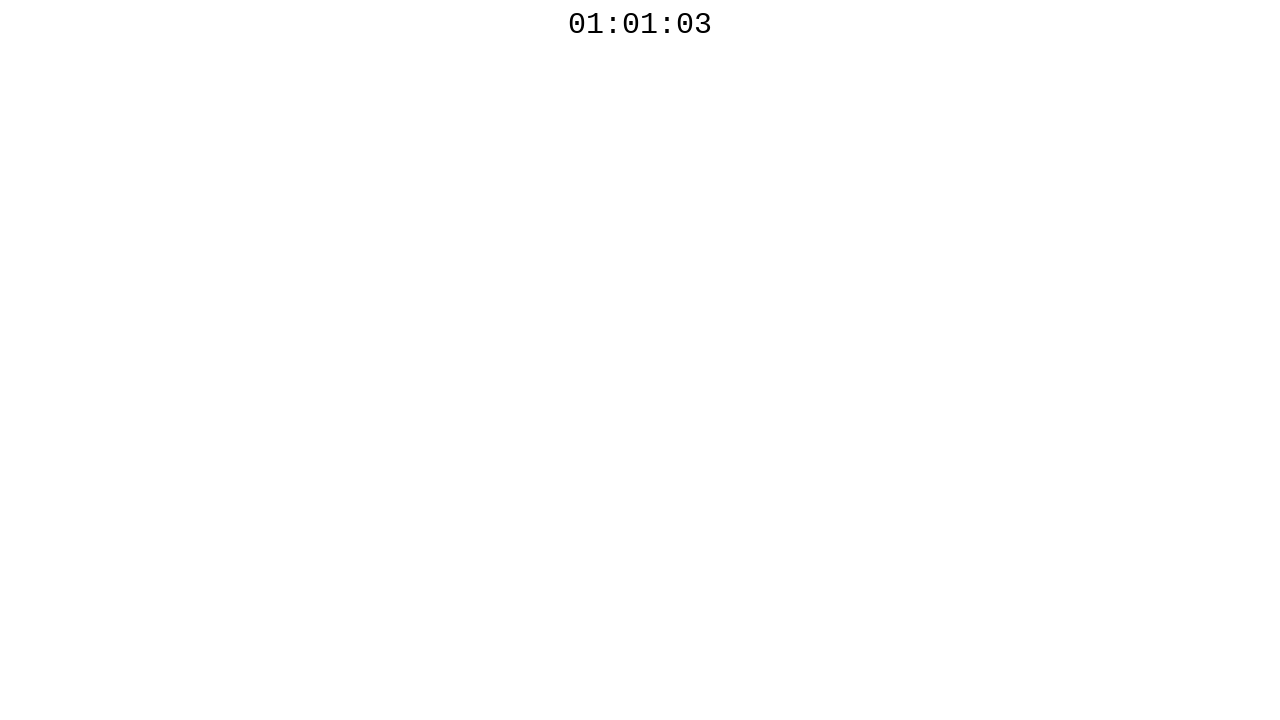

Waited 100ms before next countdown check
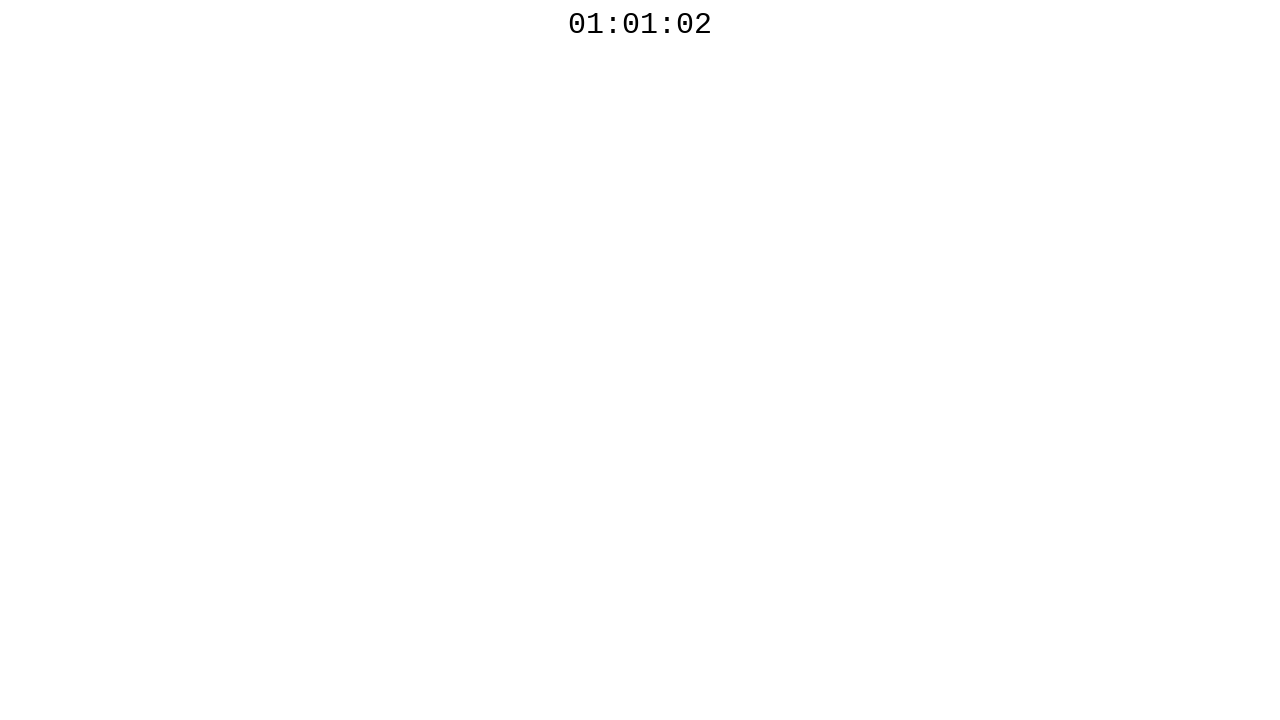

Retrieved countdown timer text: 01:01:02
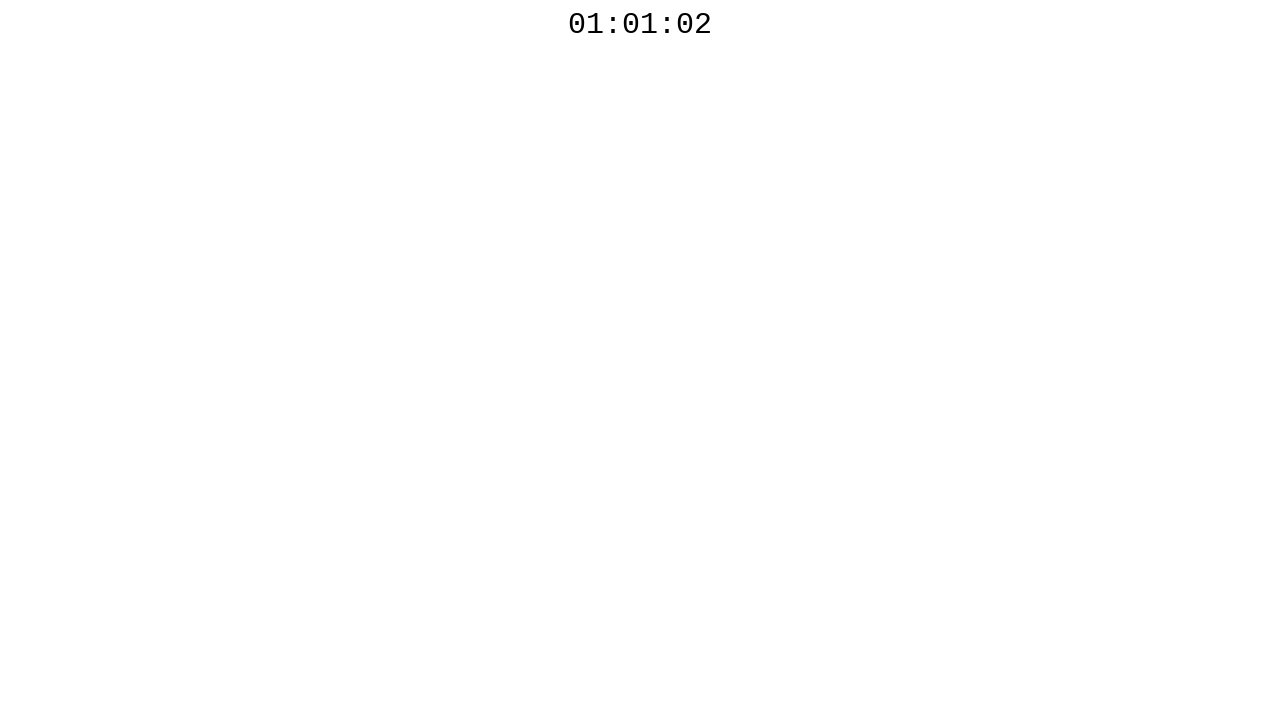

Waited 100ms before next countdown check
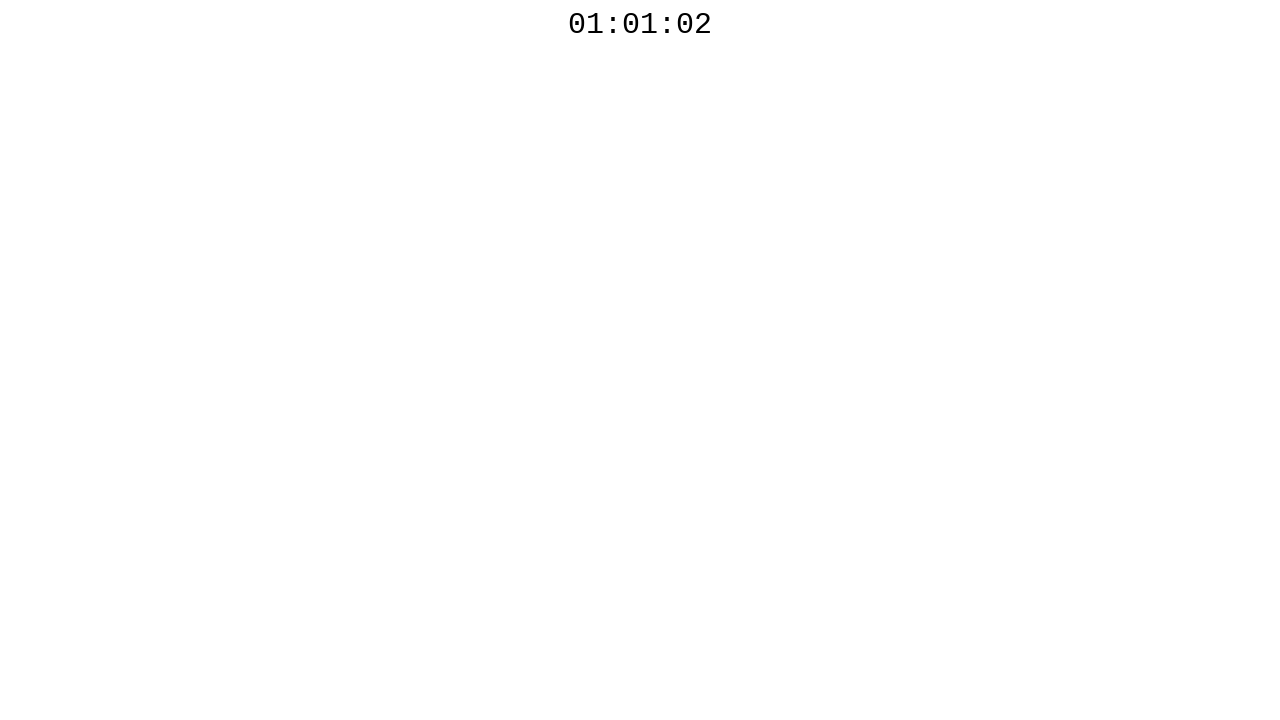

Retrieved countdown timer text: 01:01:02
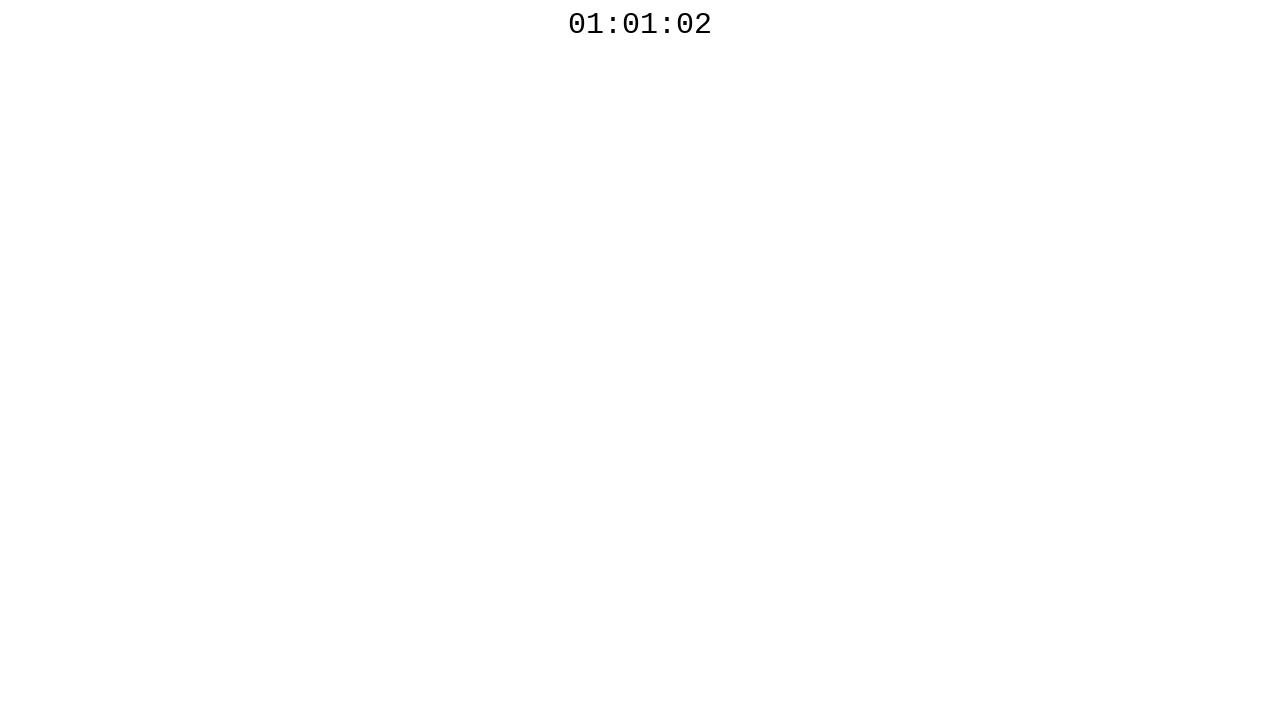

Waited 100ms before next countdown check
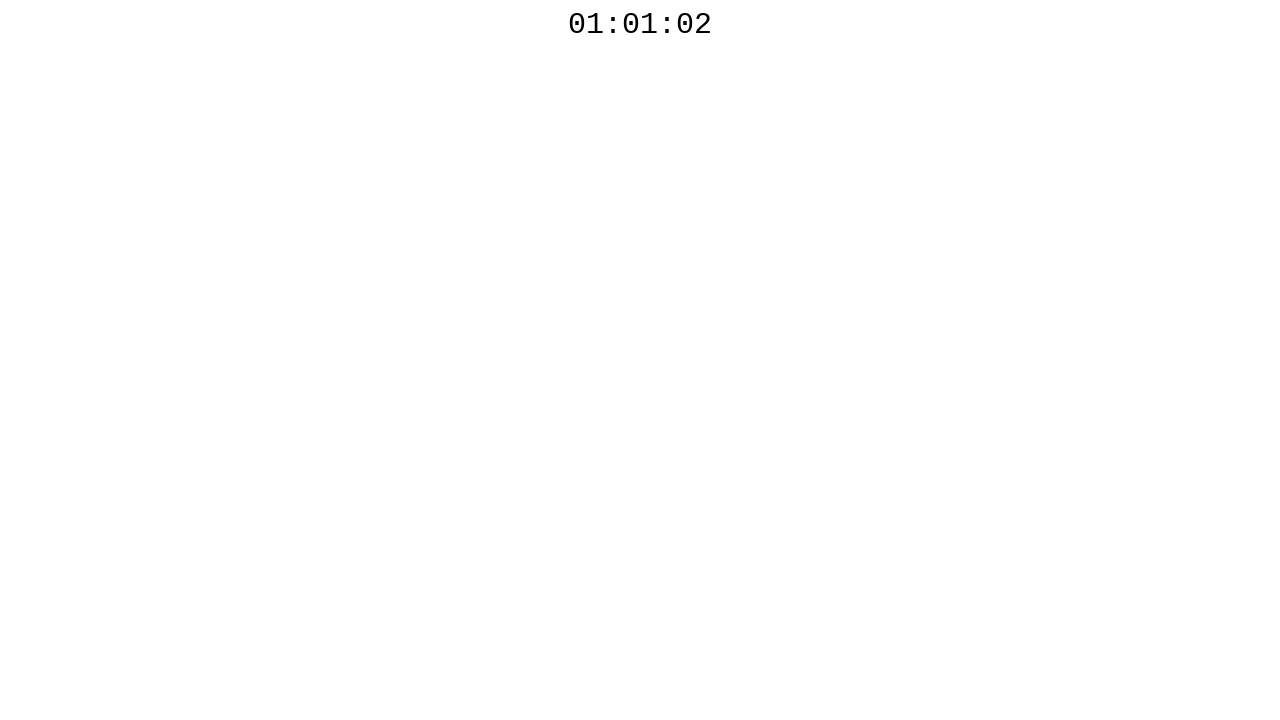

Retrieved countdown timer text: 01:01:02
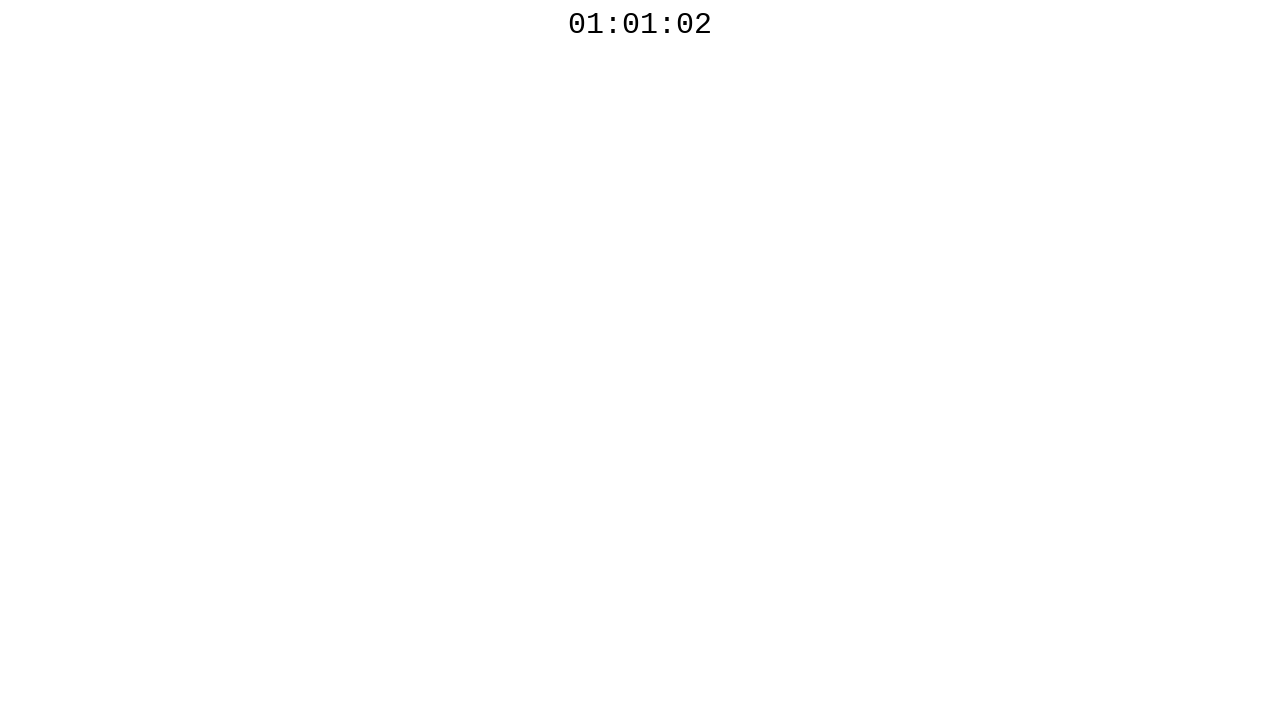

Waited 100ms before next countdown check
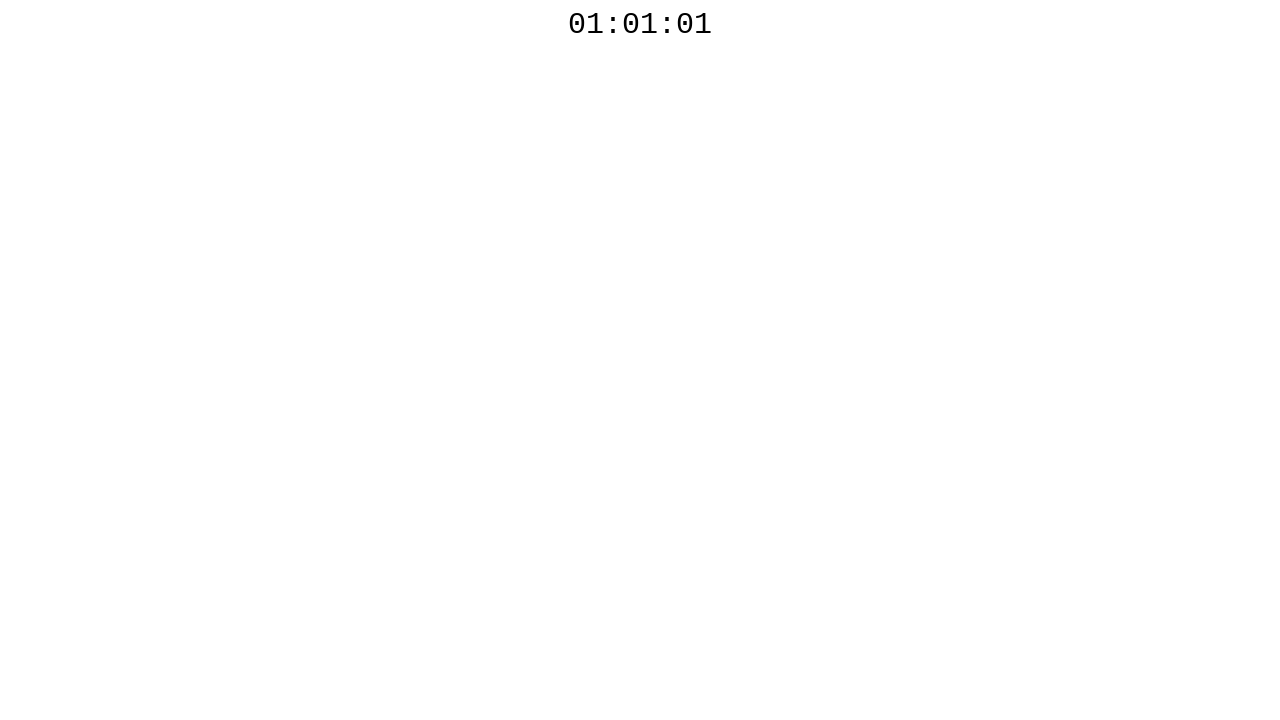

Retrieved countdown timer text: 01:01:01
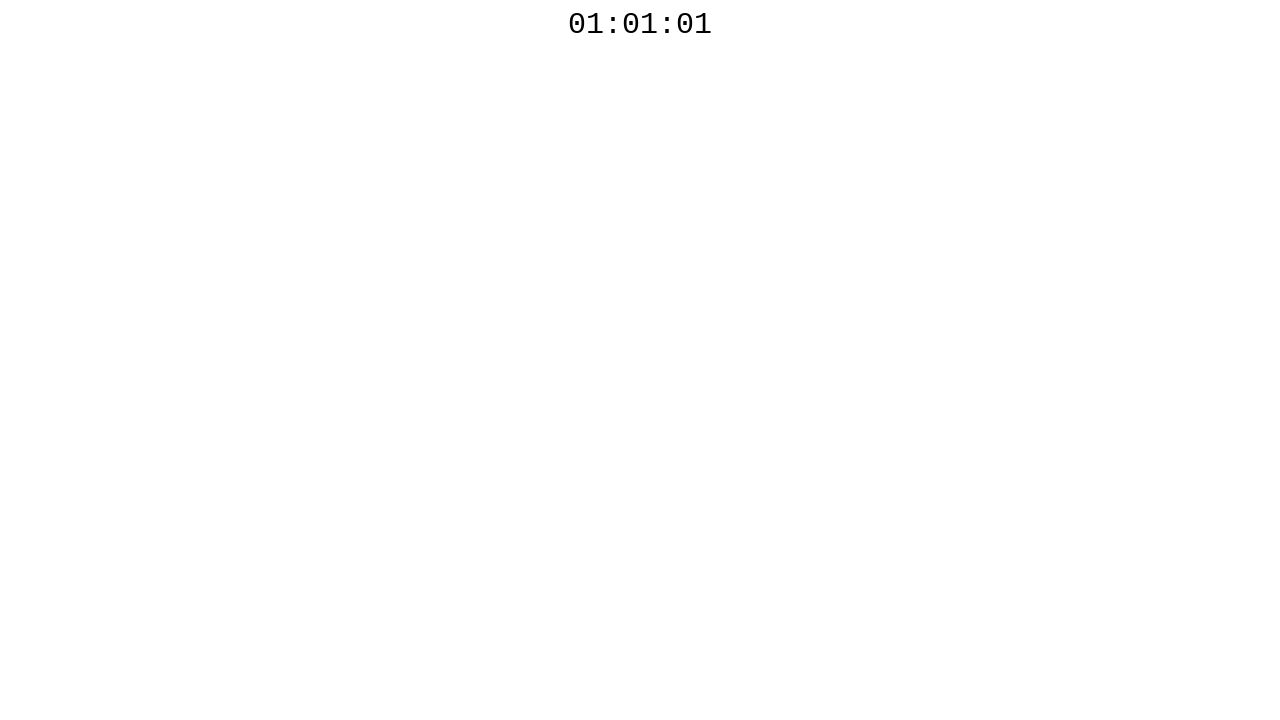

Waited 100ms before next countdown check
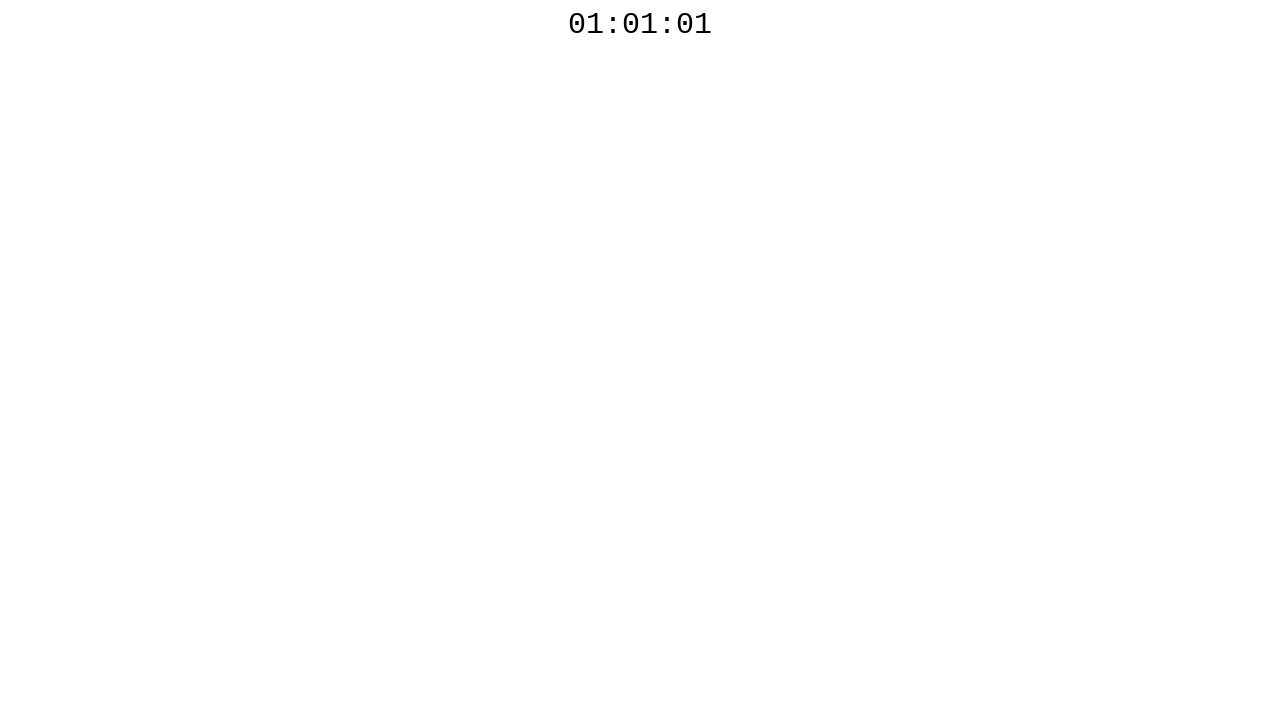

Retrieved countdown timer text: 01:01:01
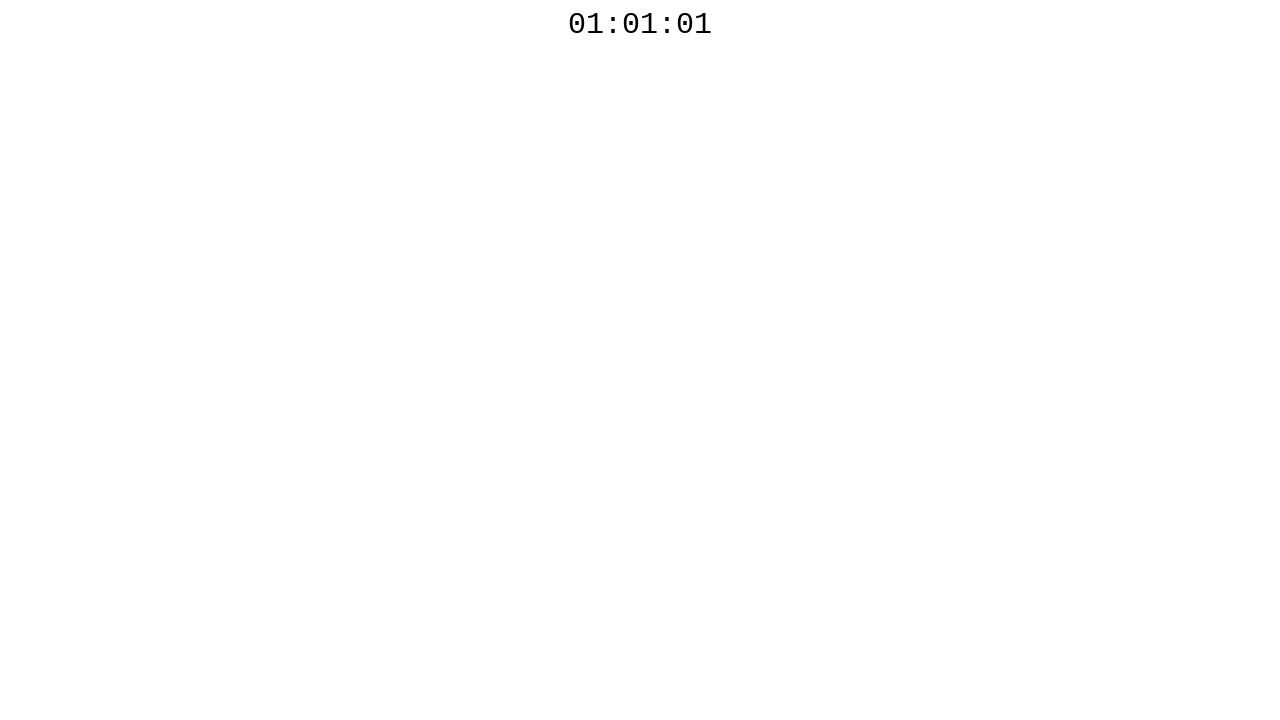

Waited 100ms before next countdown check
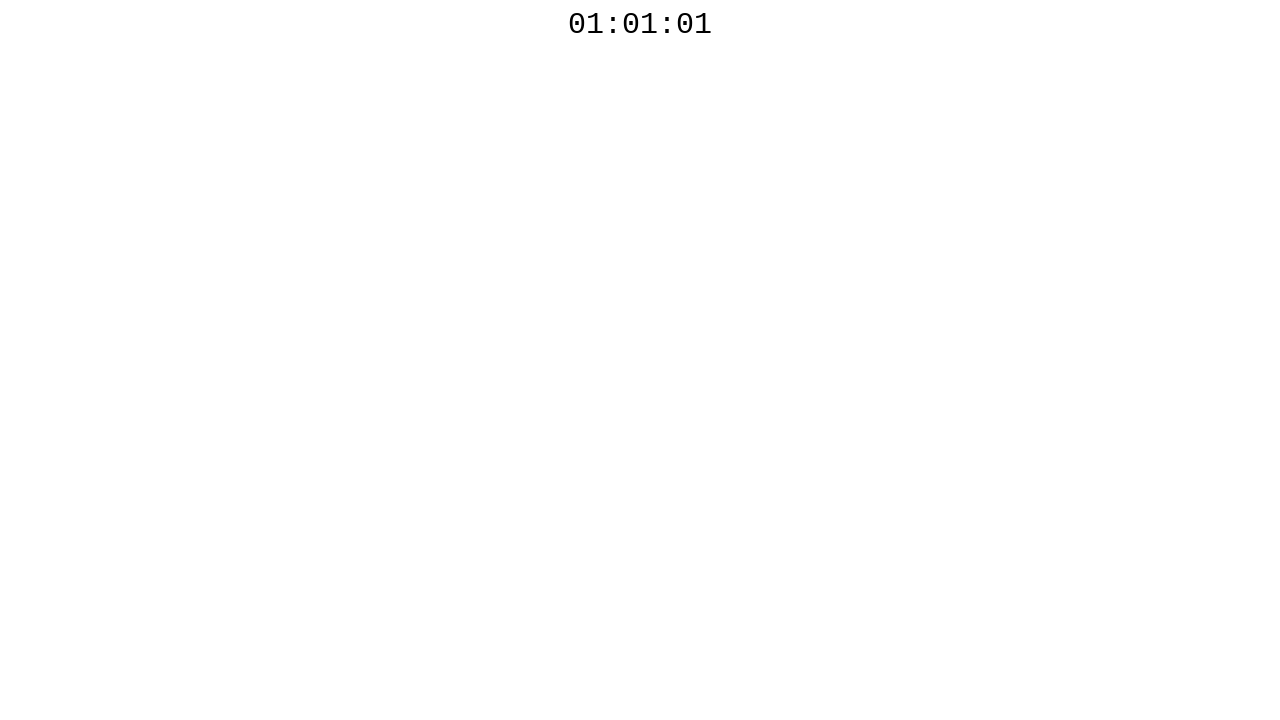

Retrieved countdown timer text: 01:01:01
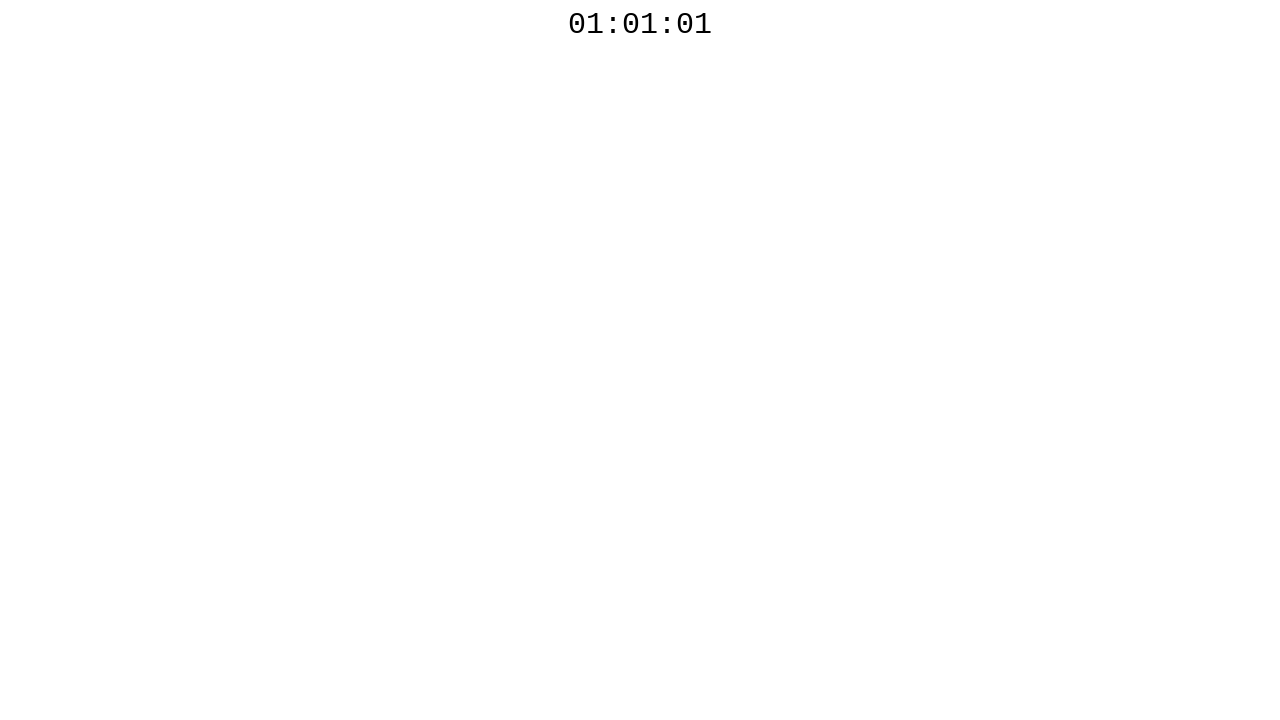

Waited 100ms before next countdown check
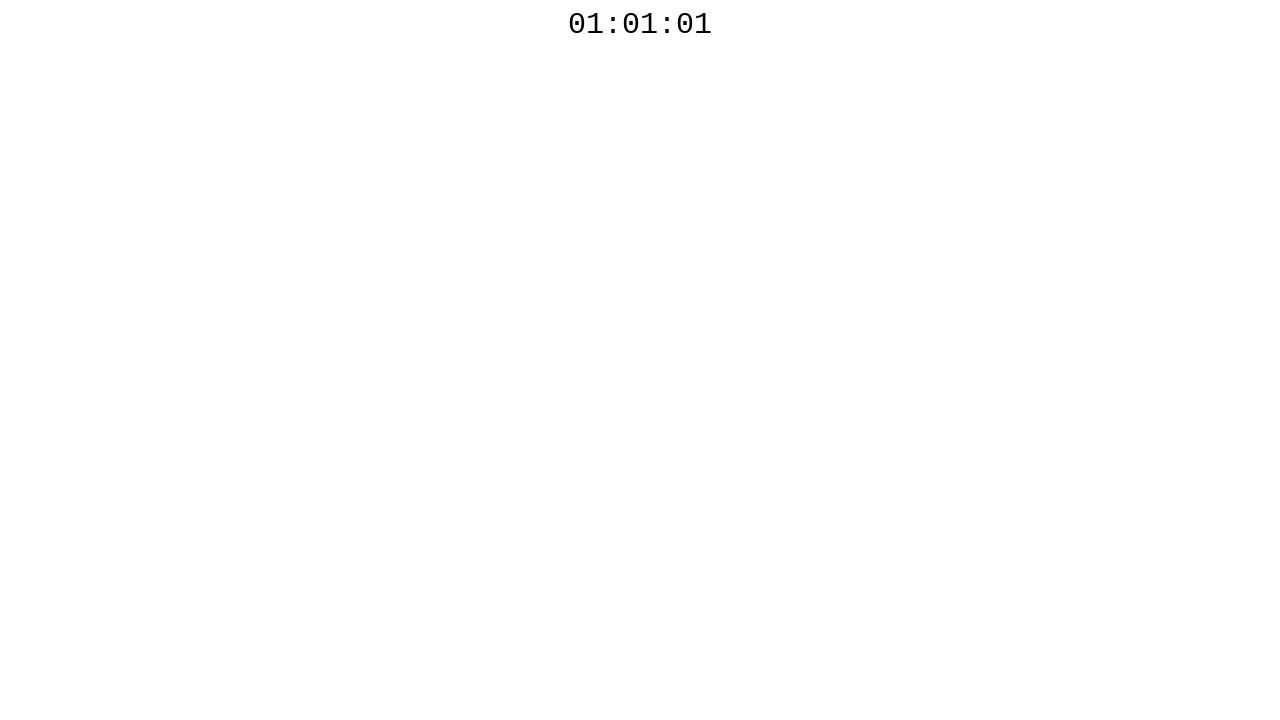

Retrieved countdown timer text: 01:01:00
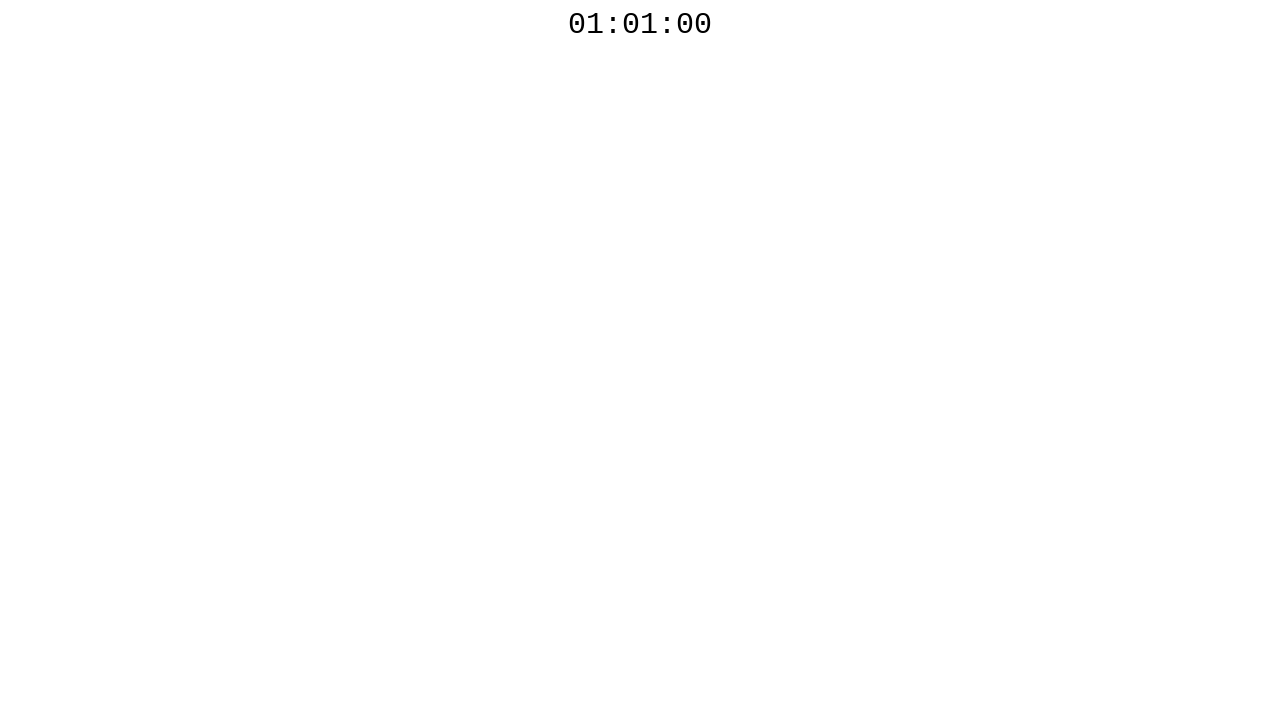

Countdown timer reached 00 seconds - test passed
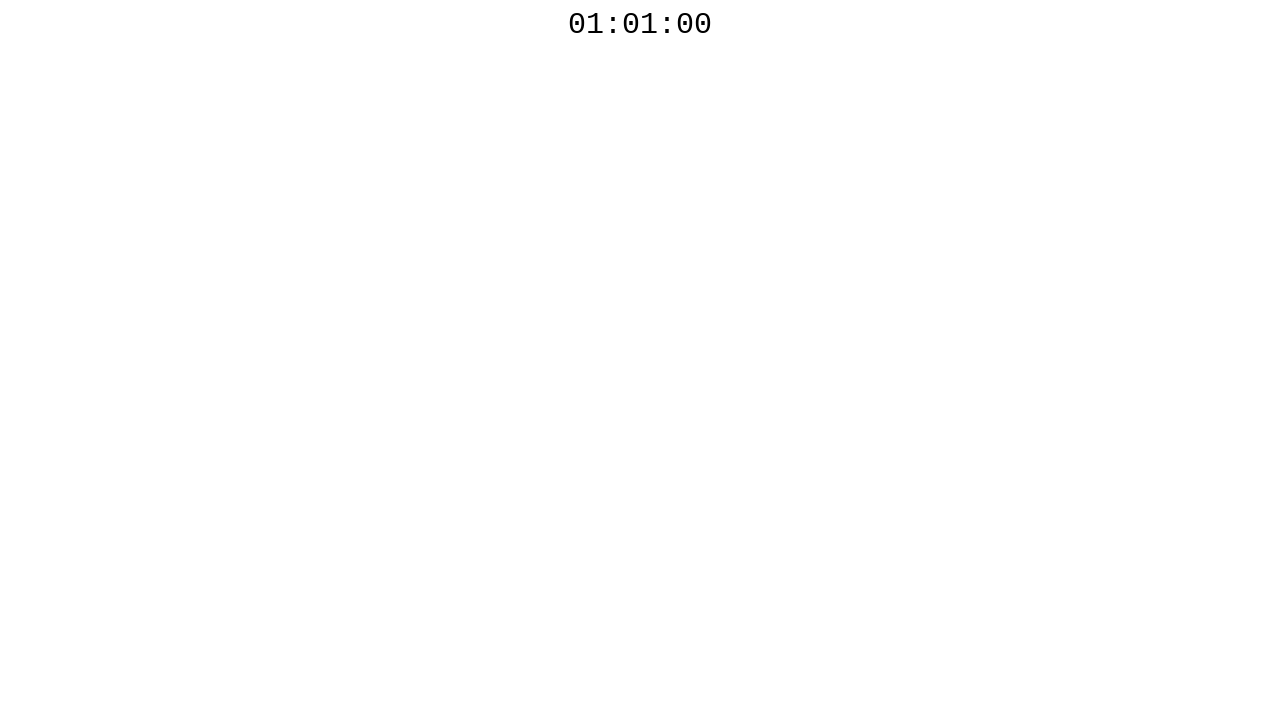

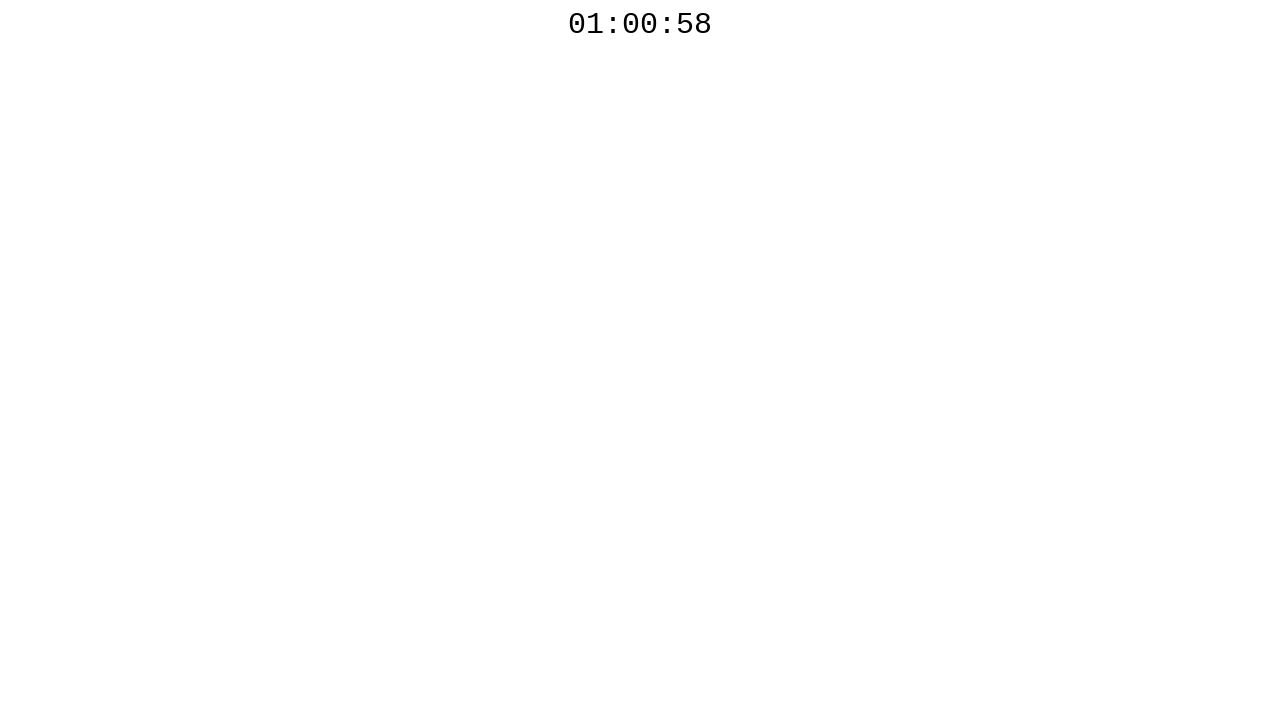